Tests filling a large form with 100 input fields by entering text in each field and clicking the submit button

Starting URL: http://suninjuly.github.io/huge_form.html

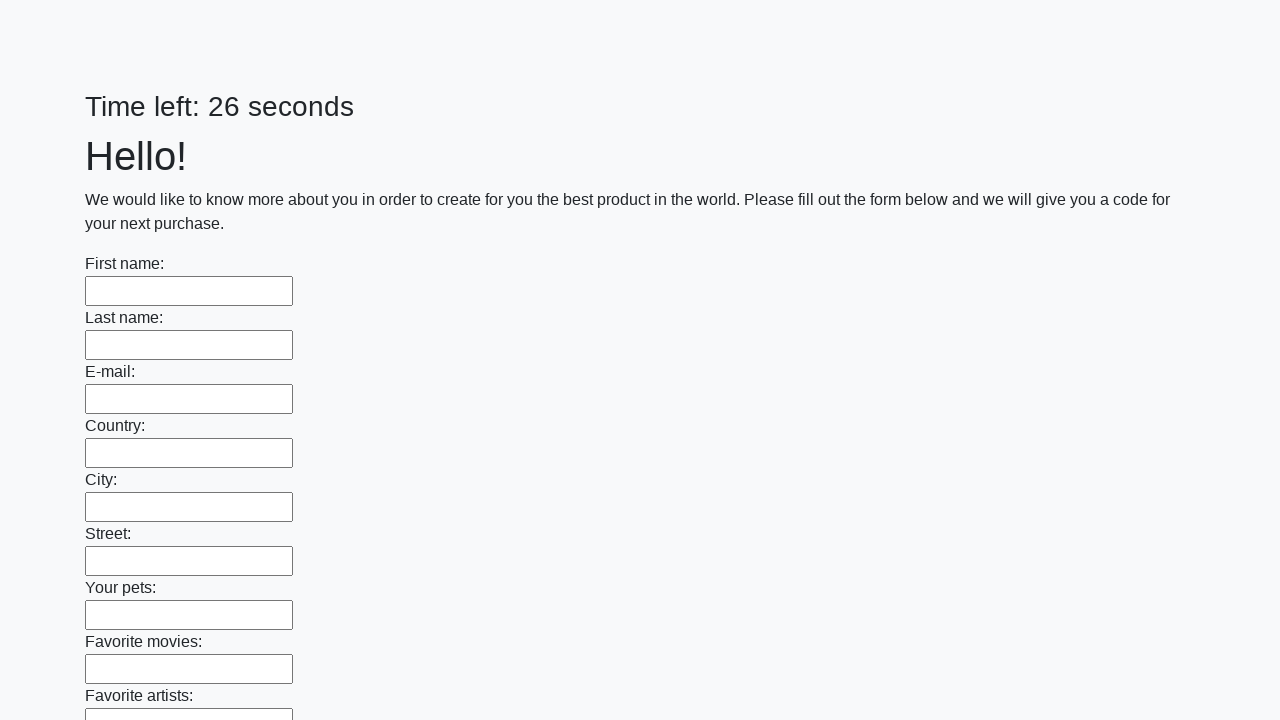

Located all 100 input fields in the form
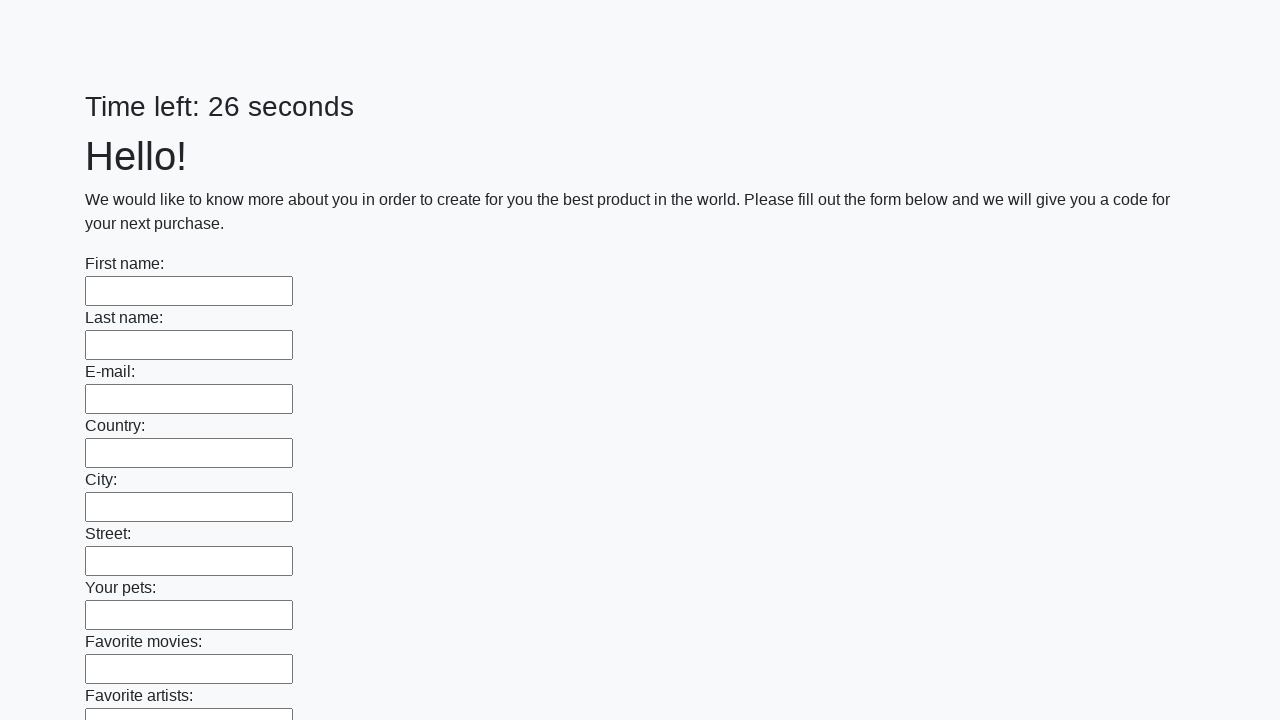

Filled an input field with text 'Мой ответ' on .first_block > input >> nth=0
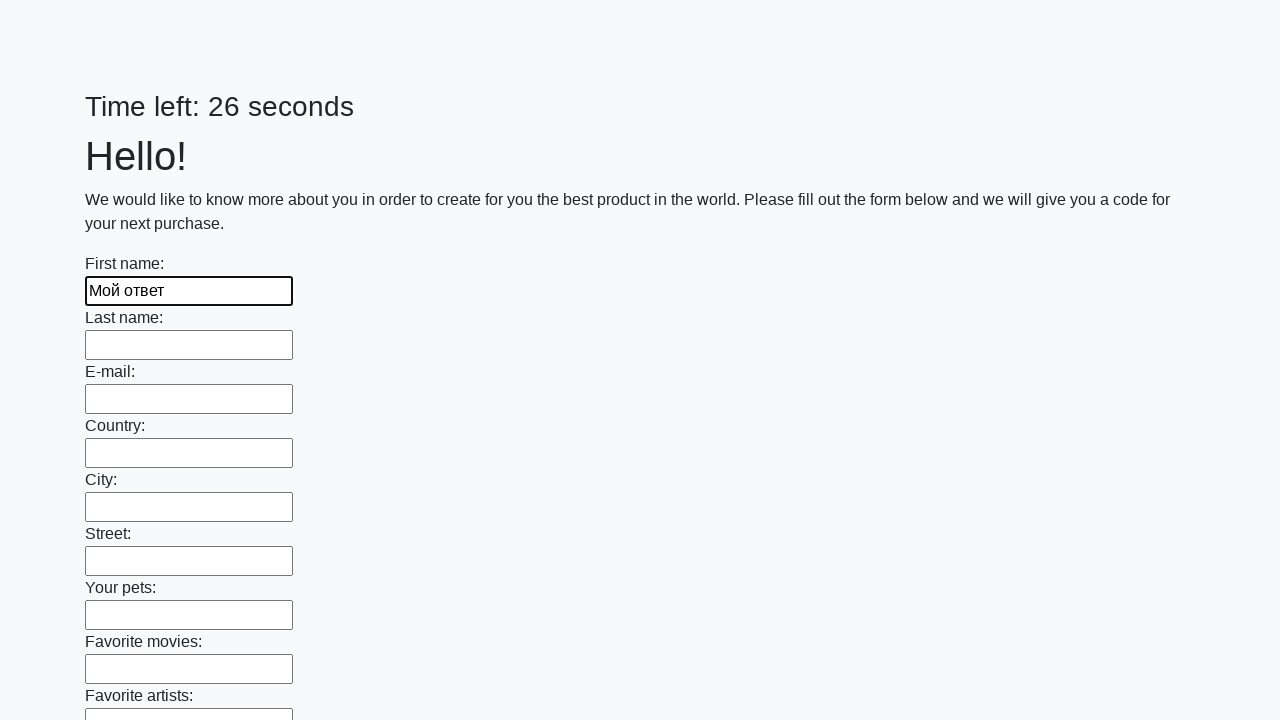

Filled an input field with text 'Мой ответ' on .first_block > input >> nth=1
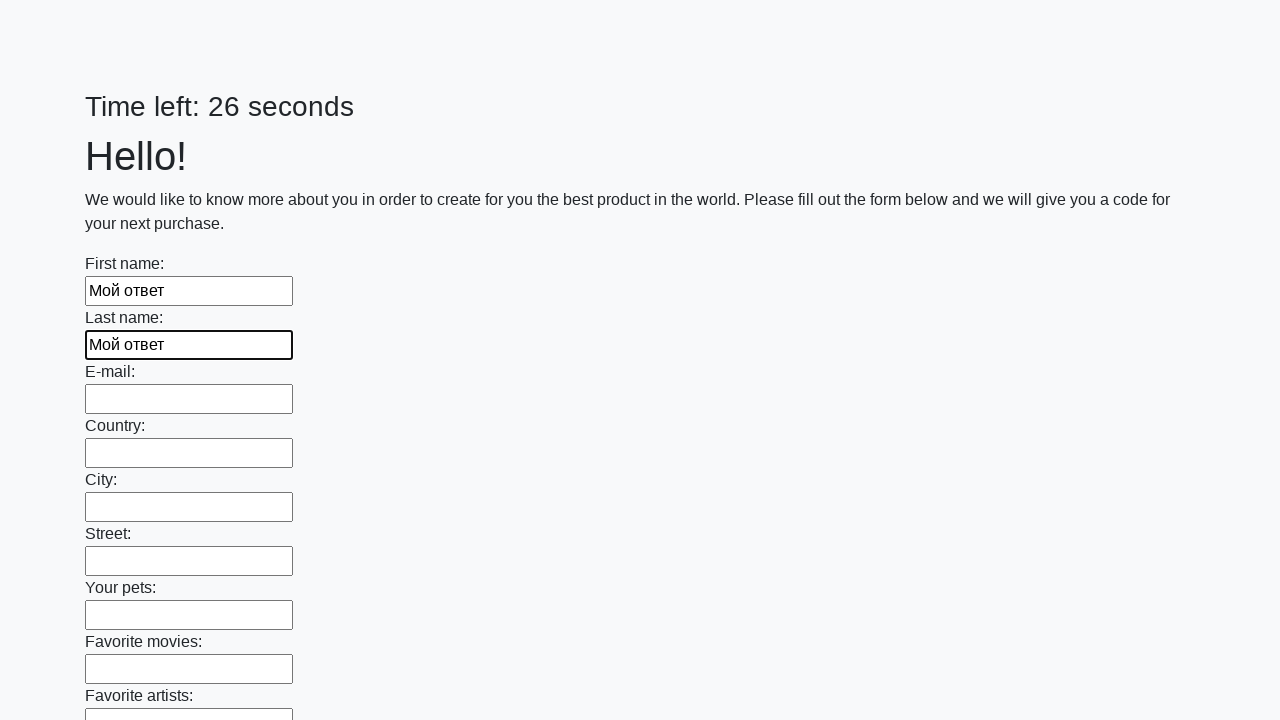

Filled an input field with text 'Мой ответ' on .first_block > input >> nth=2
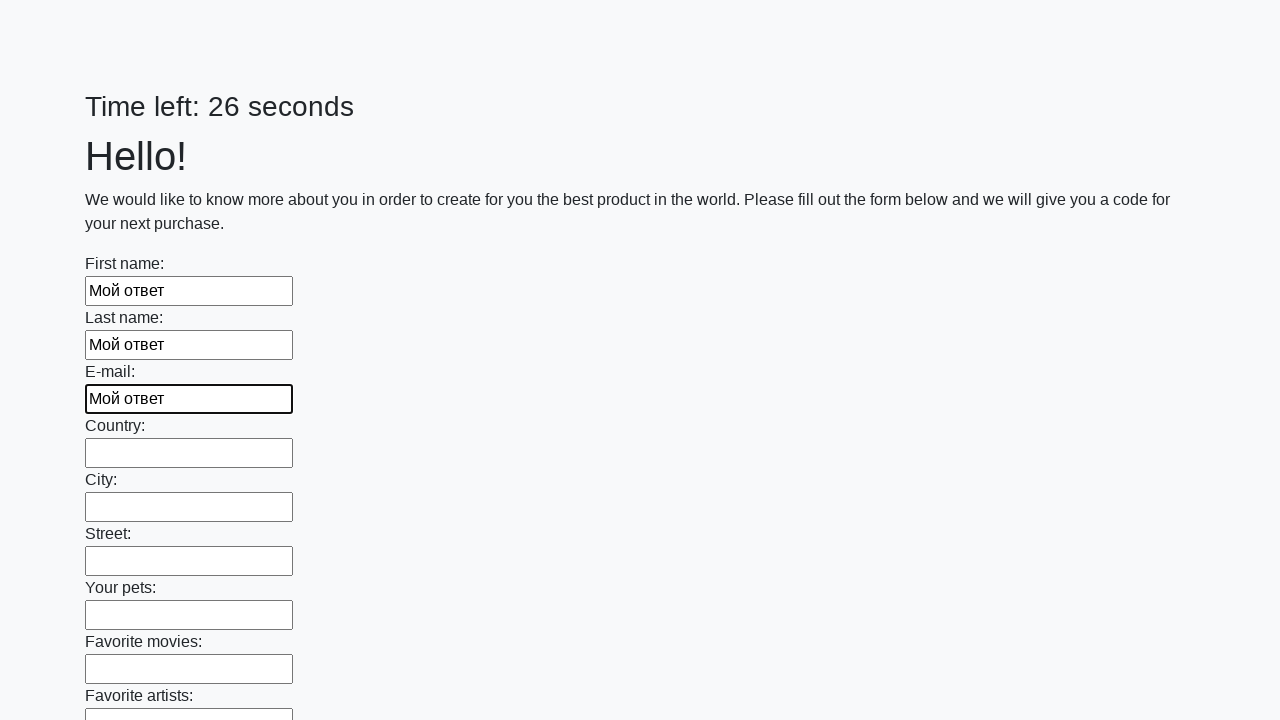

Filled an input field with text 'Мой ответ' on .first_block > input >> nth=3
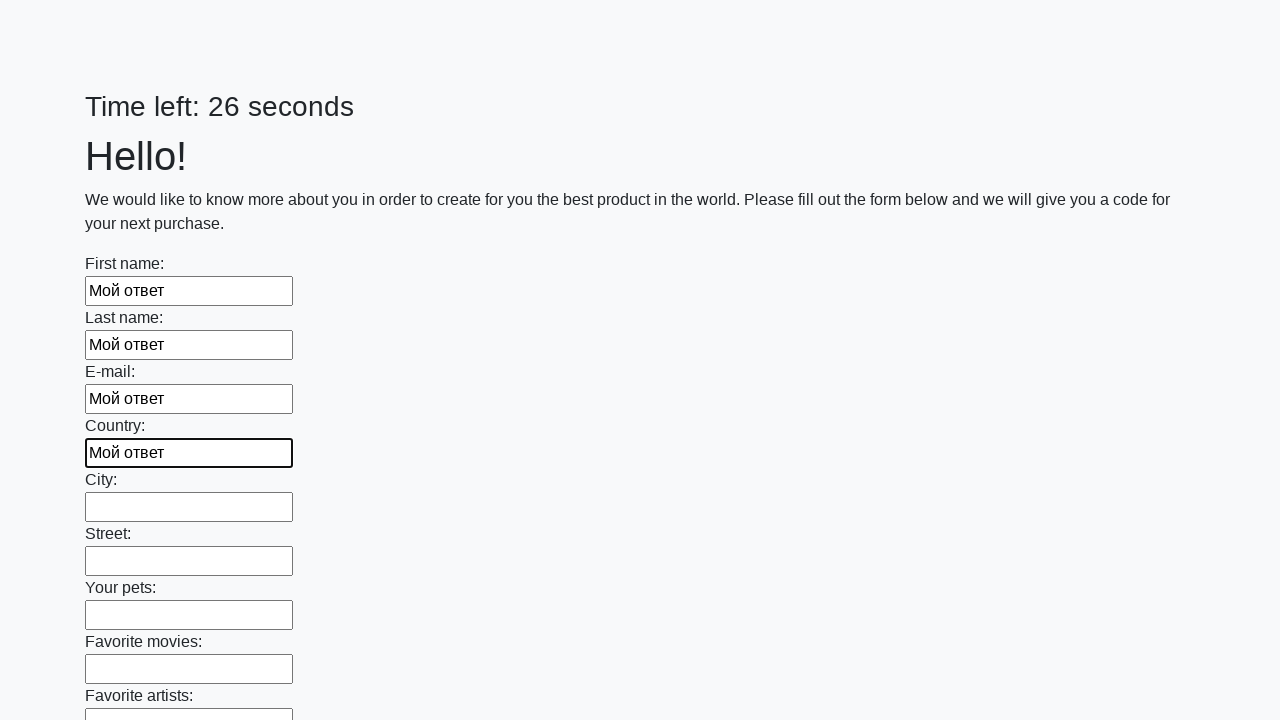

Filled an input field with text 'Мой ответ' on .first_block > input >> nth=4
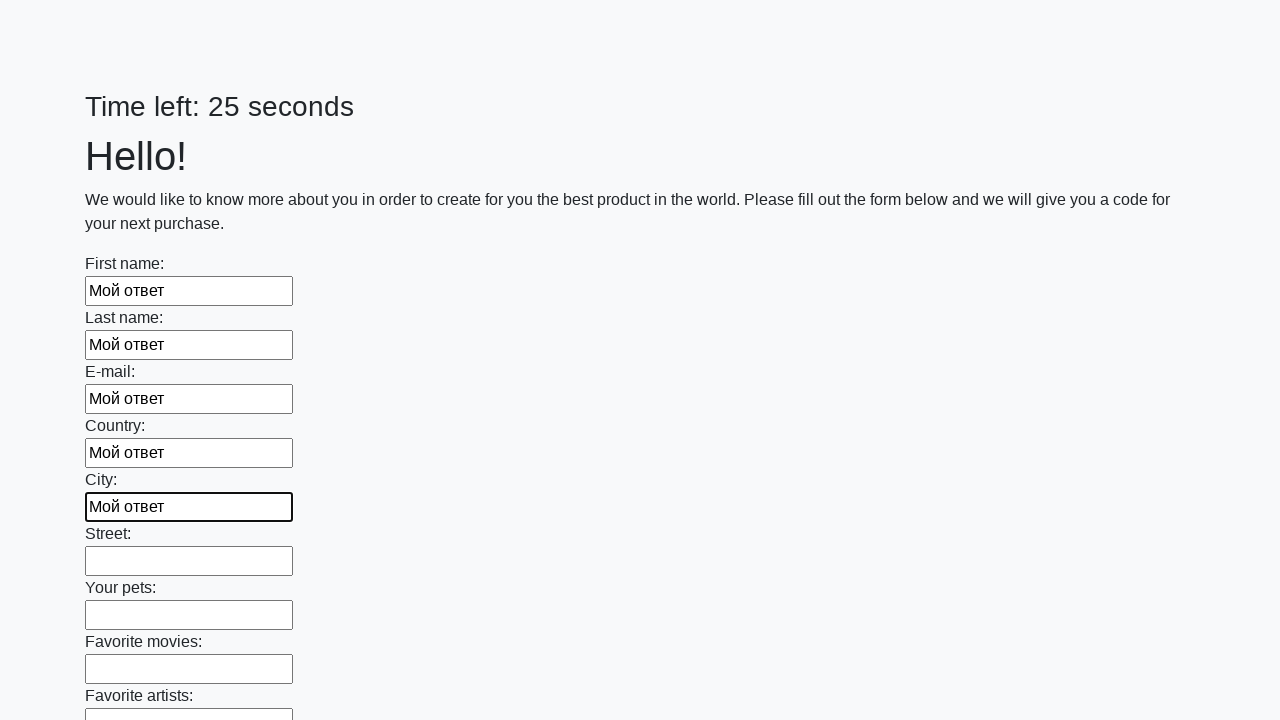

Filled an input field with text 'Мой ответ' on .first_block > input >> nth=5
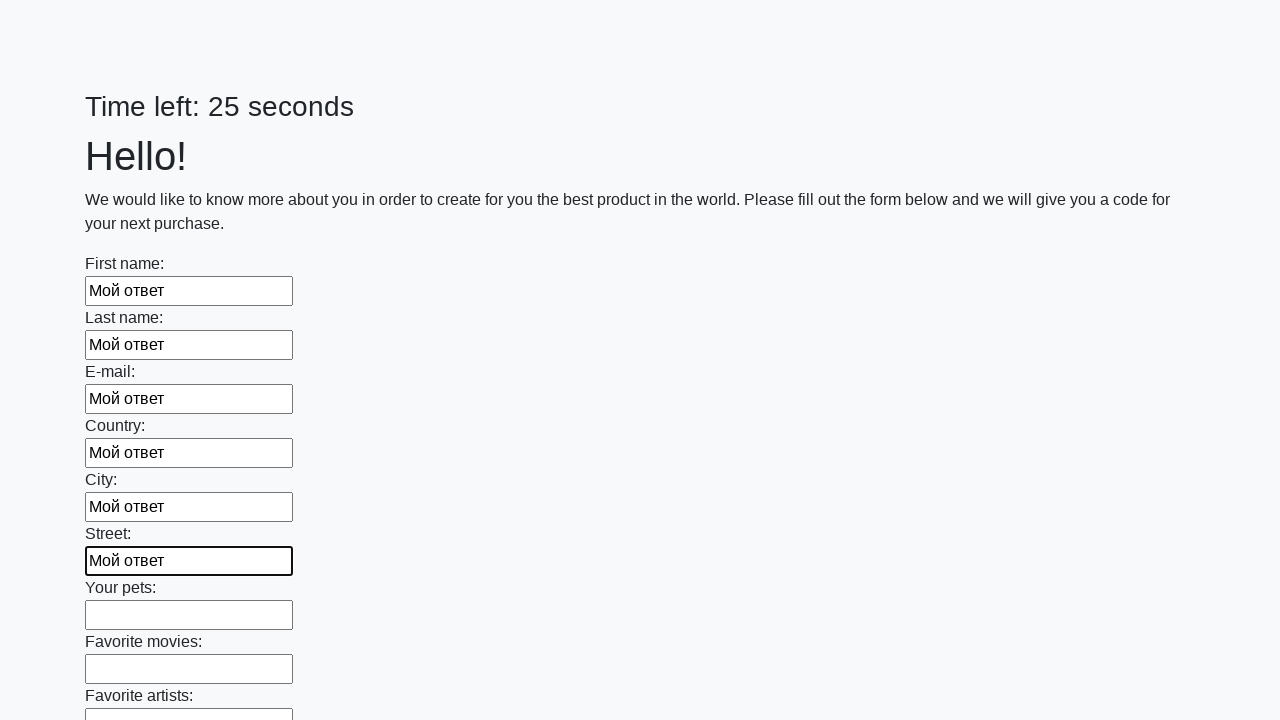

Filled an input field with text 'Мой ответ' on .first_block > input >> nth=6
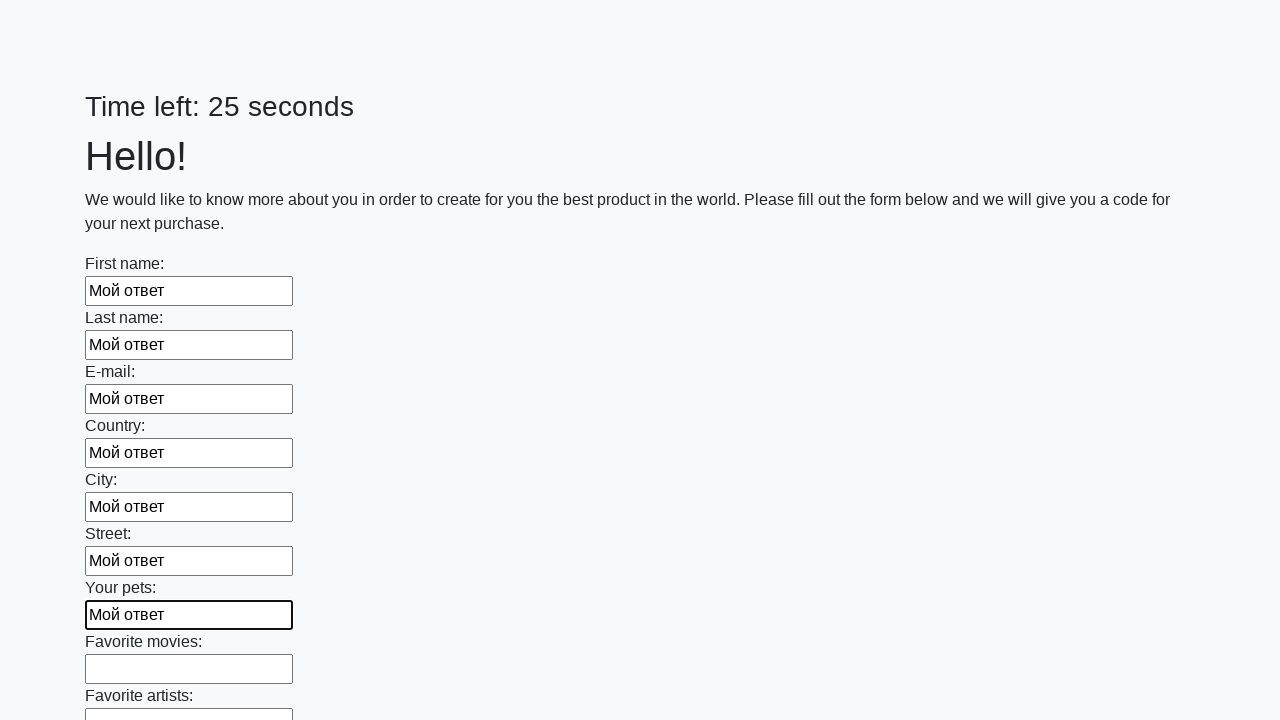

Filled an input field with text 'Мой ответ' on .first_block > input >> nth=7
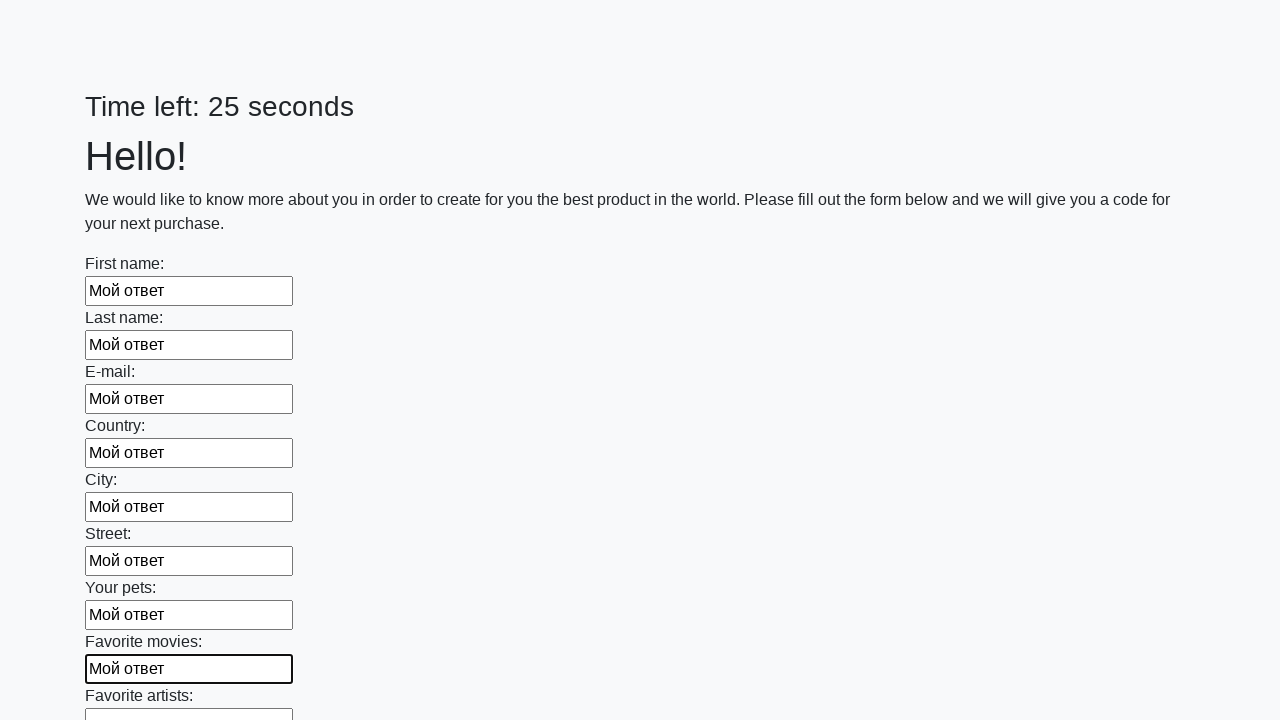

Filled an input field with text 'Мой ответ' on .first_block > input >> nth=8
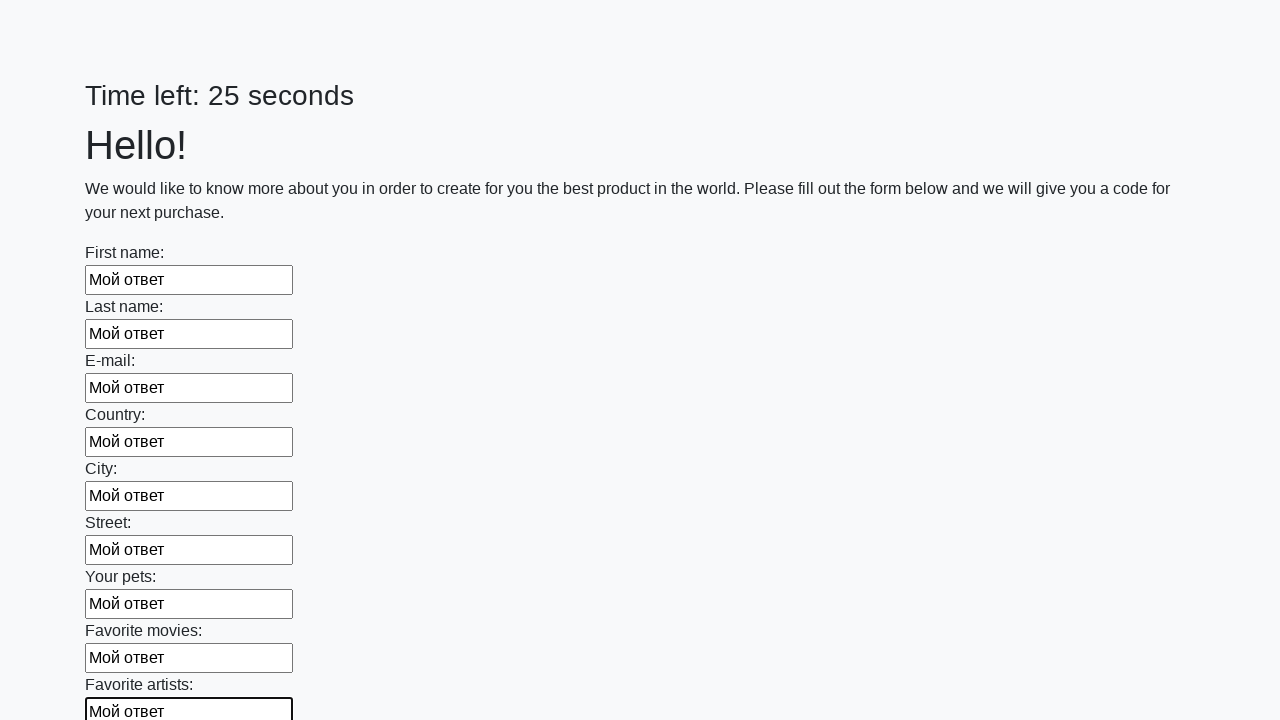

Filled an input field with text 'Мой ответ' on .first_block > input >> nth=9
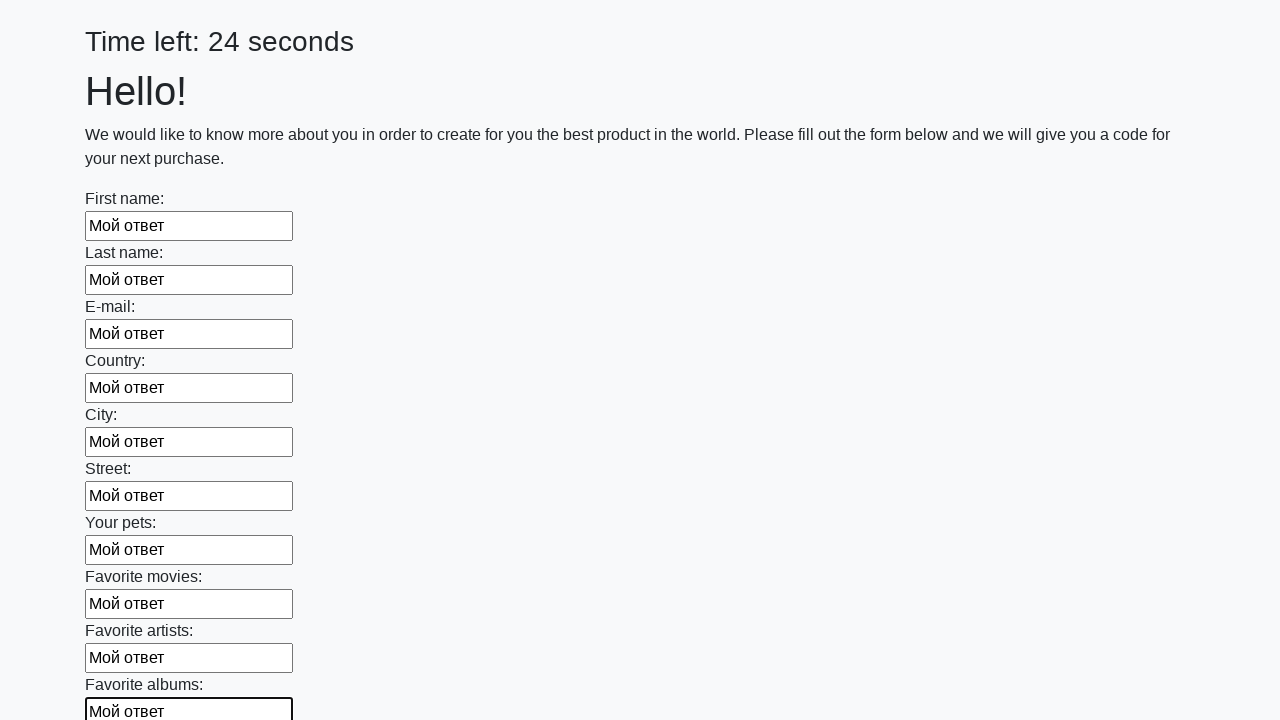

Filled an input field with text 'Мой ответ' on .first_block > input >> nth=10
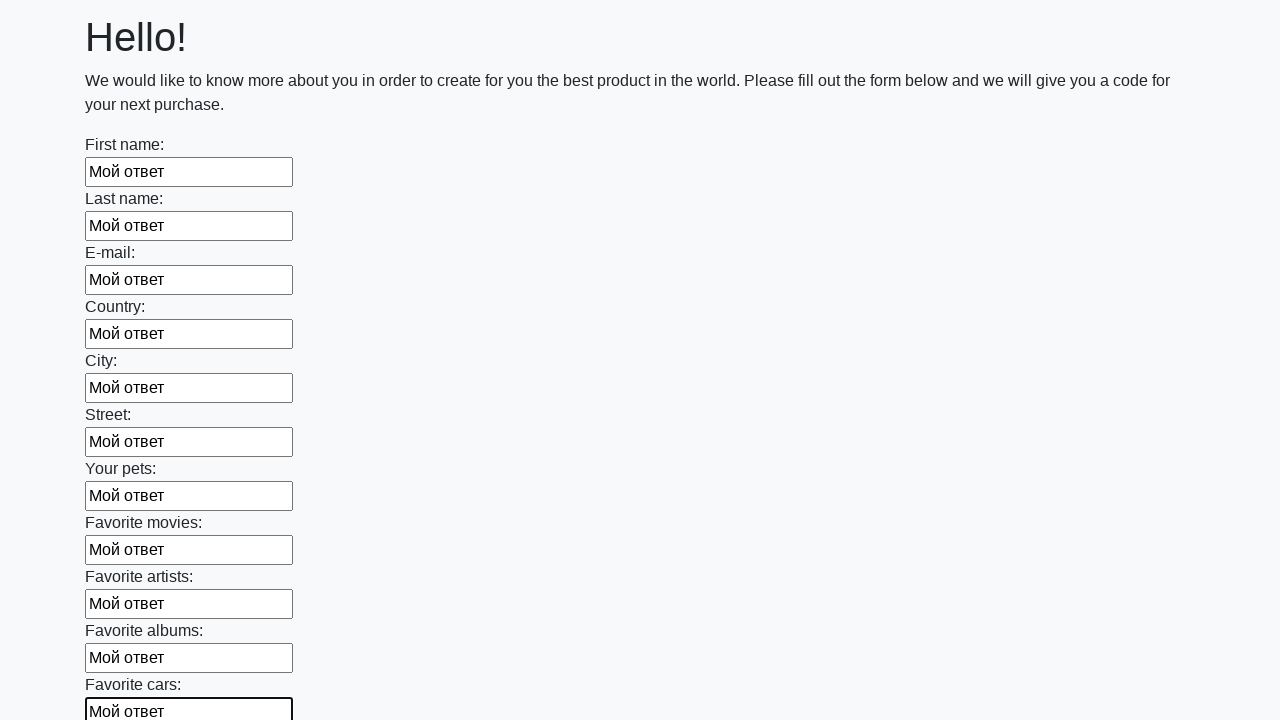

Filled an input field with text 'Мой ответ' on .first_block > input >> nth=11
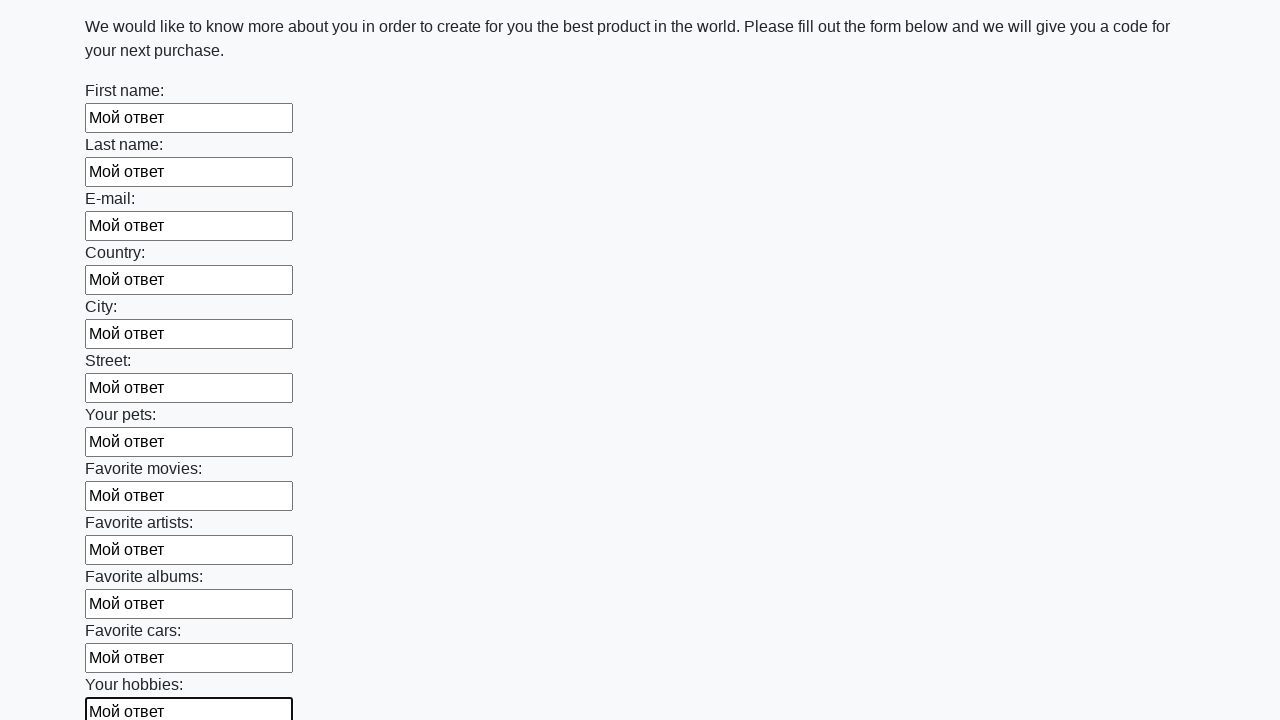

Filled an input field with text 'Мой ответ' on .first_block > input >> nth=12
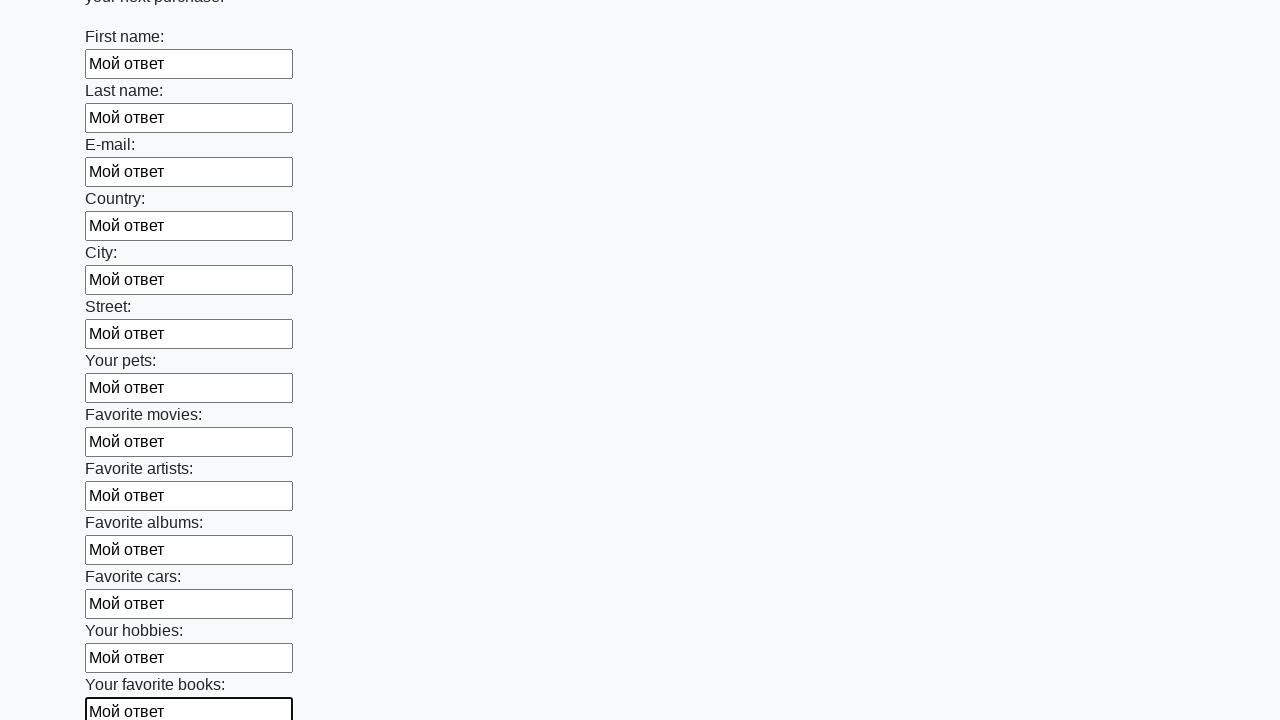

Filled an input field with text 'Мой ответ' on .first_block > input >> nth=13
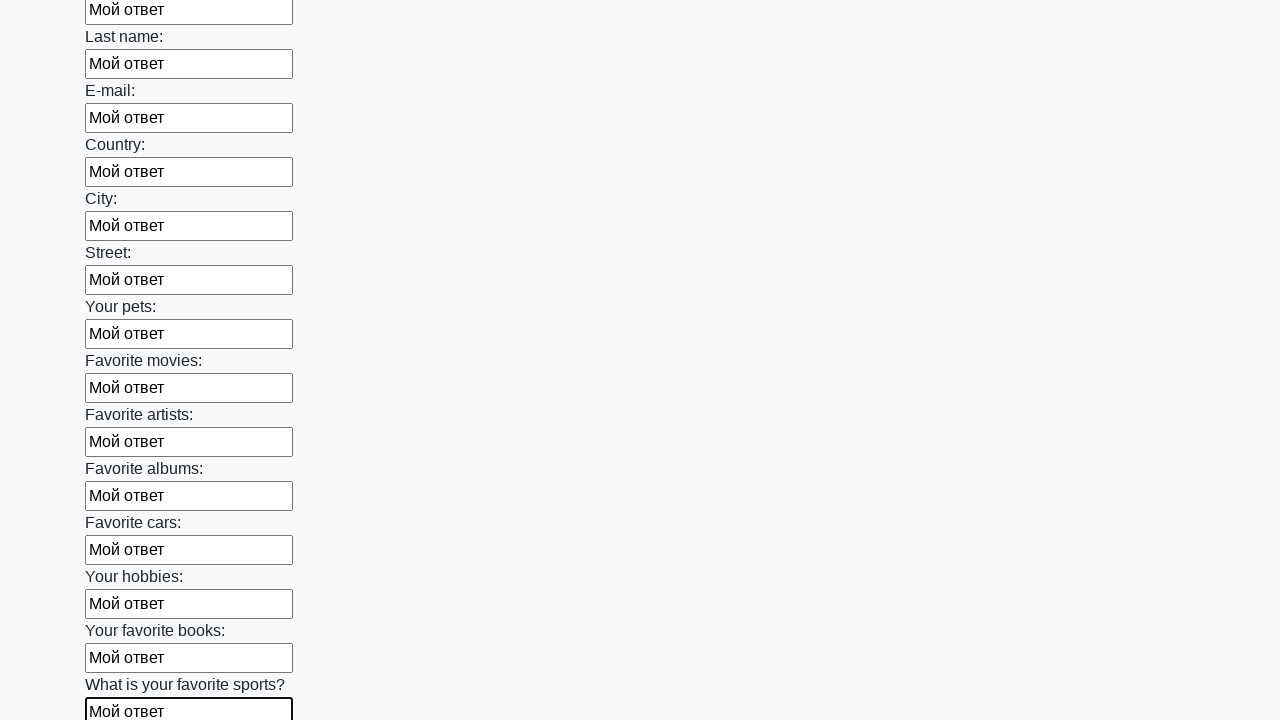

Filled an input field with text 'Мой ответ' on .first_block > input >> nth=14
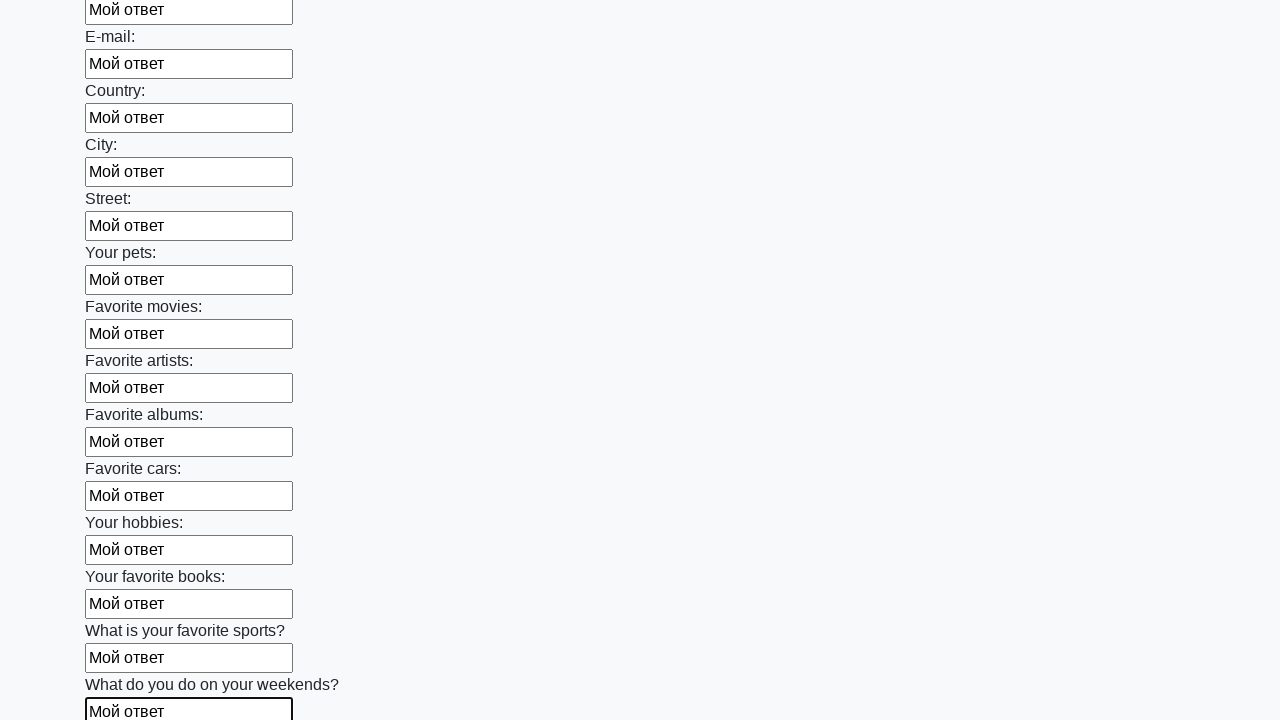

Filled an input field with text 'Мой ответ' on .first_block > input >> nth=15
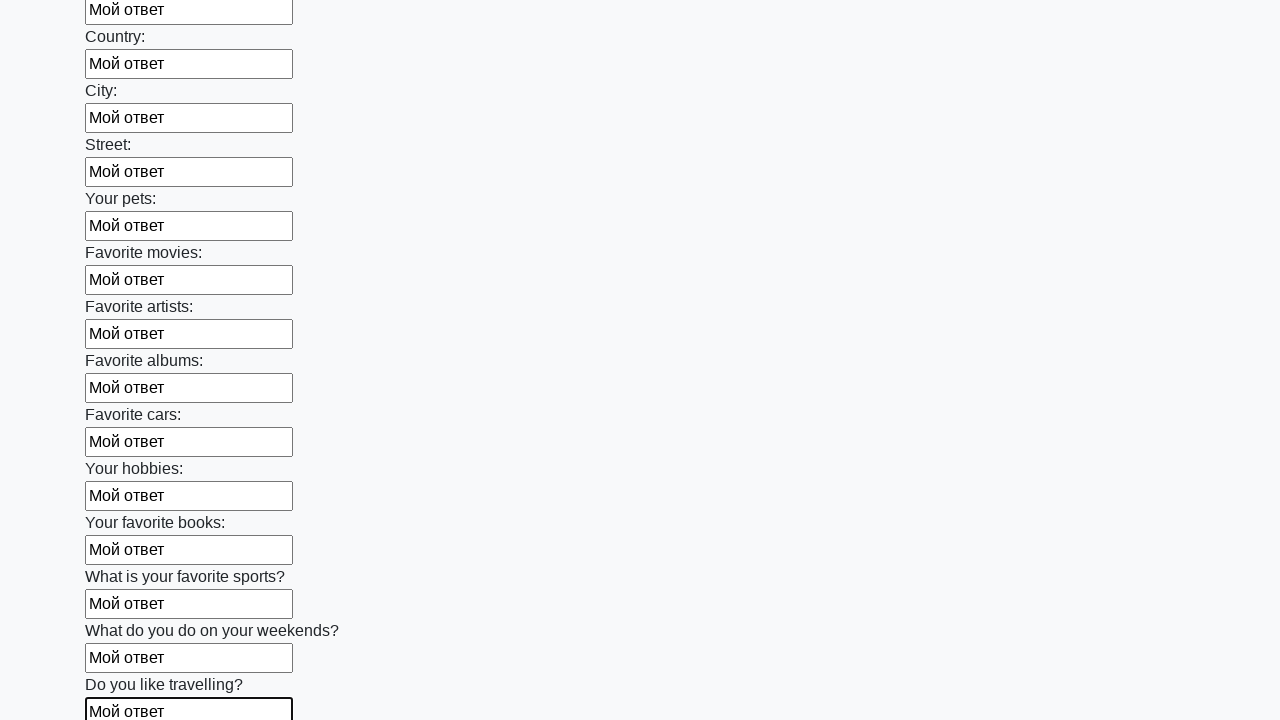

Filled an input field with text 'Мой ответ' on .first_block > input >> nth=16
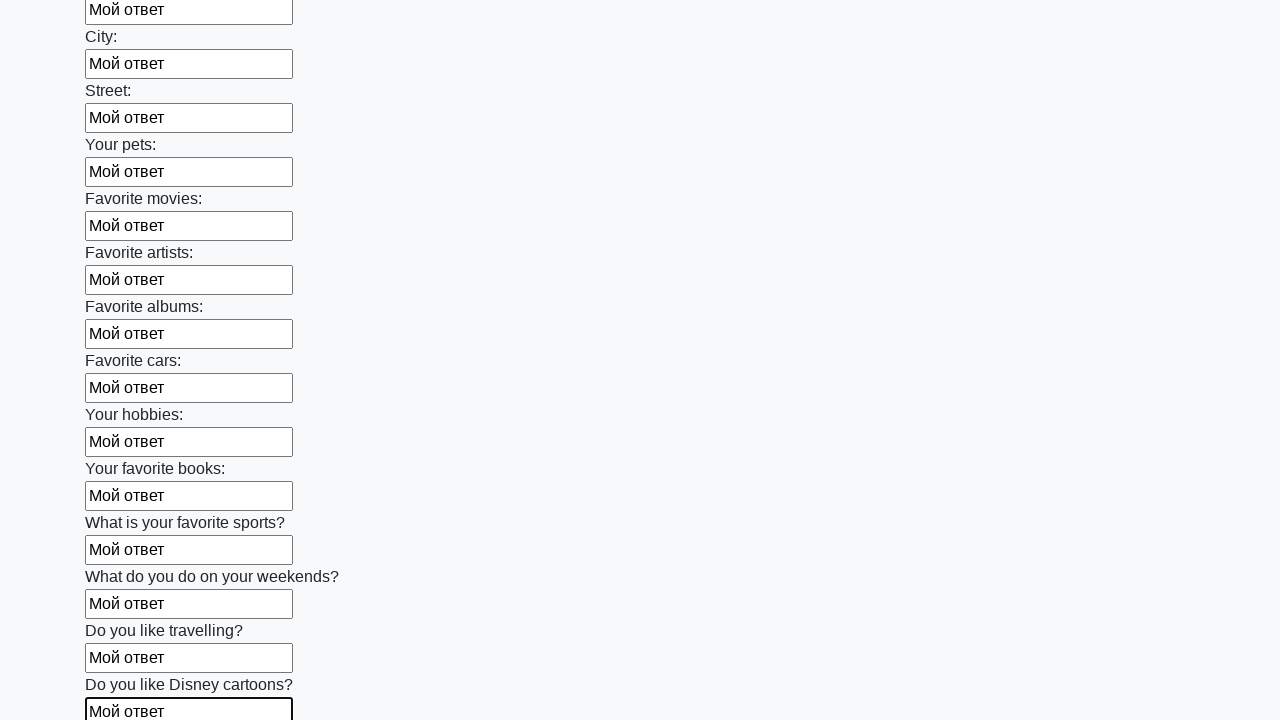

Filled an input field with text 'Мой ответ' on .first_block > input >> nth=17
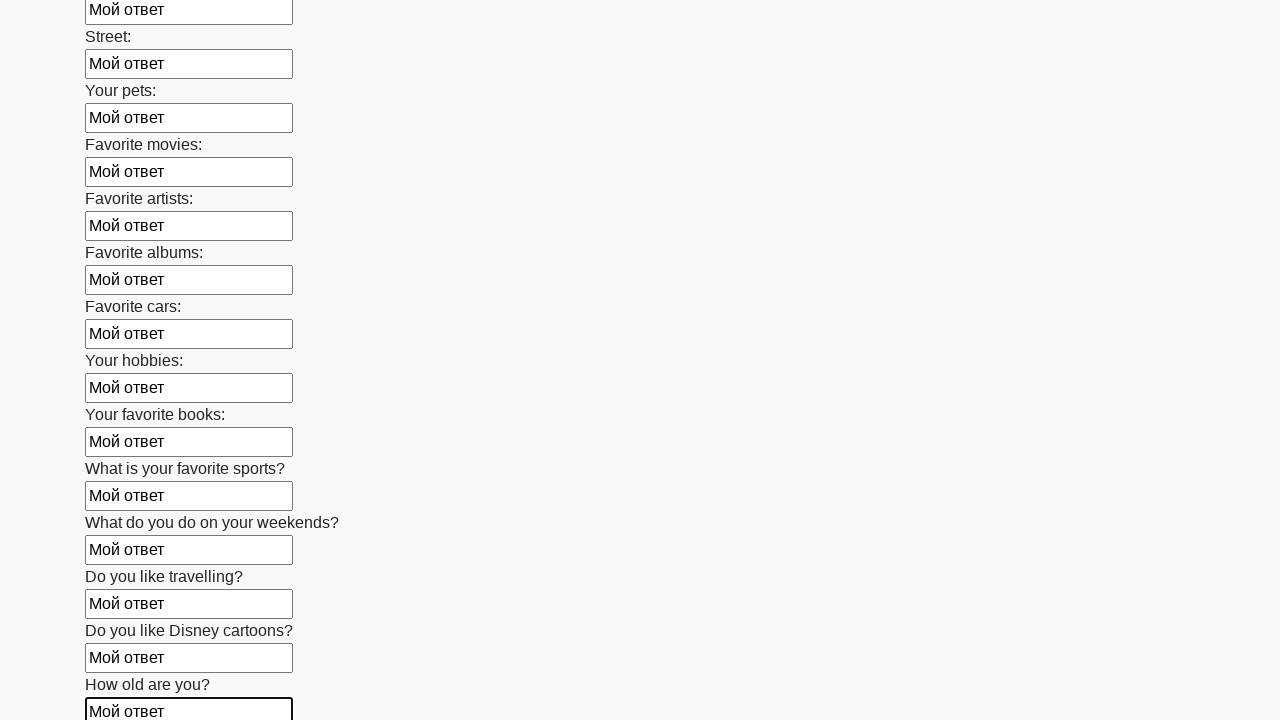

Filled an input field with text 'Мой ответ' on .first_block > input >> nth=18
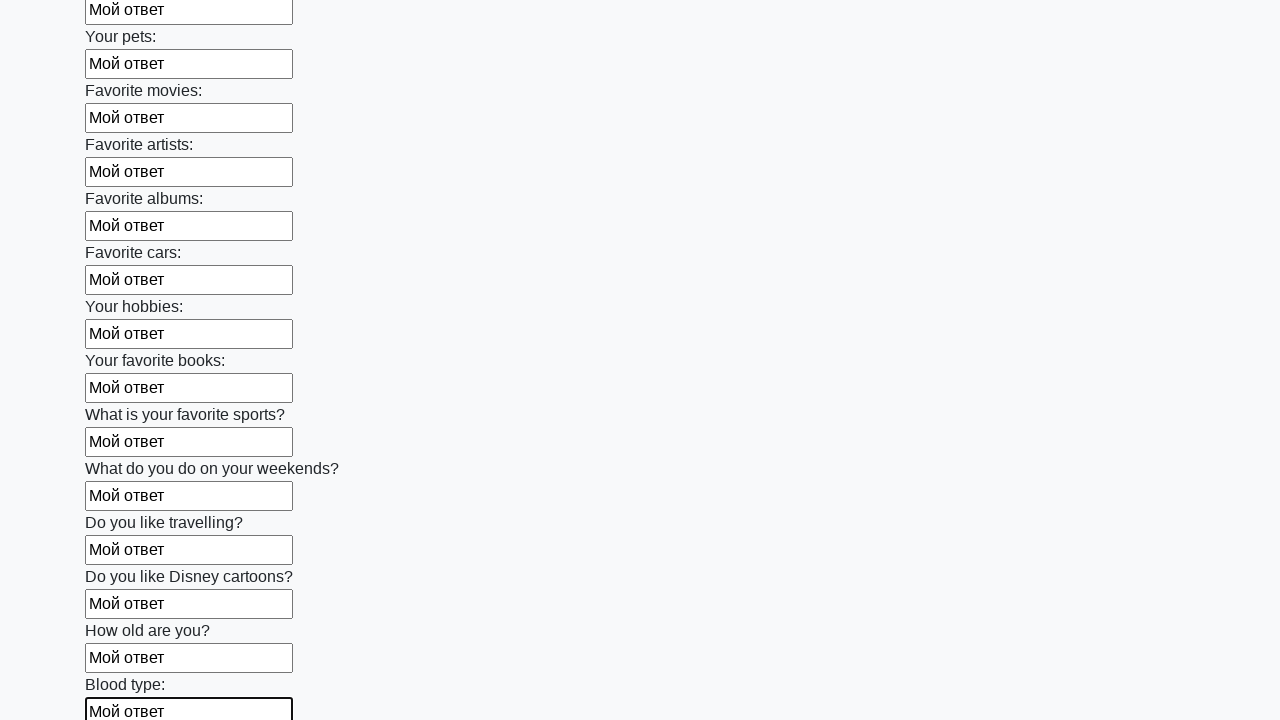

Filled an input field with text 'Мой ответ' on .first_block > input >> nth=19
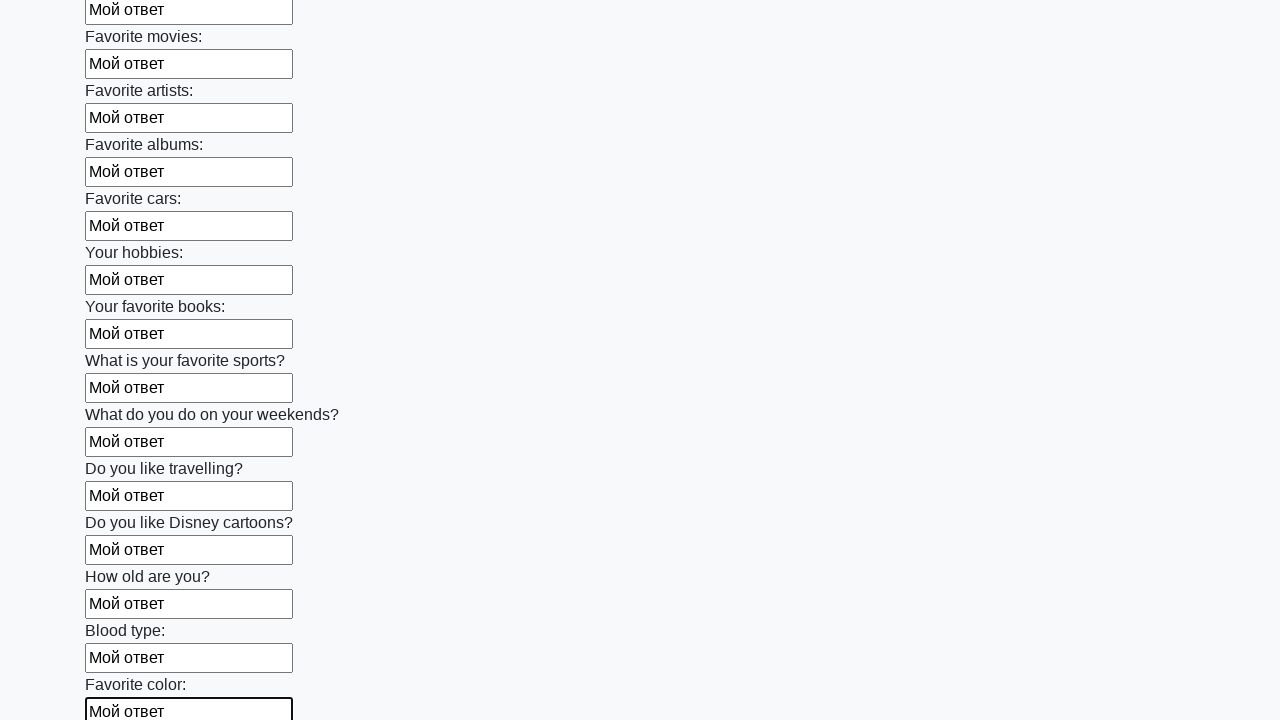

Filled an input field with text 'Мой ответ' on .first_block > input >> nth=20
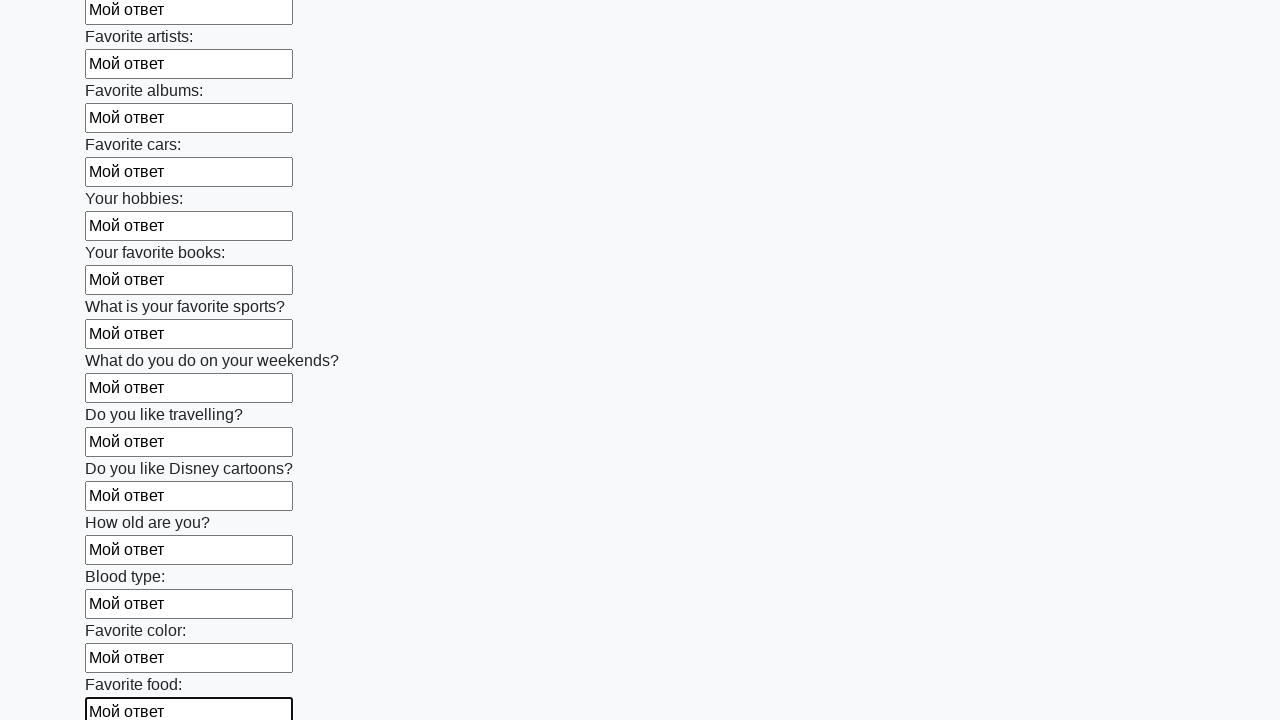

Filled an input field with text 'Мой ответ' on .first_block > input >> nth=21
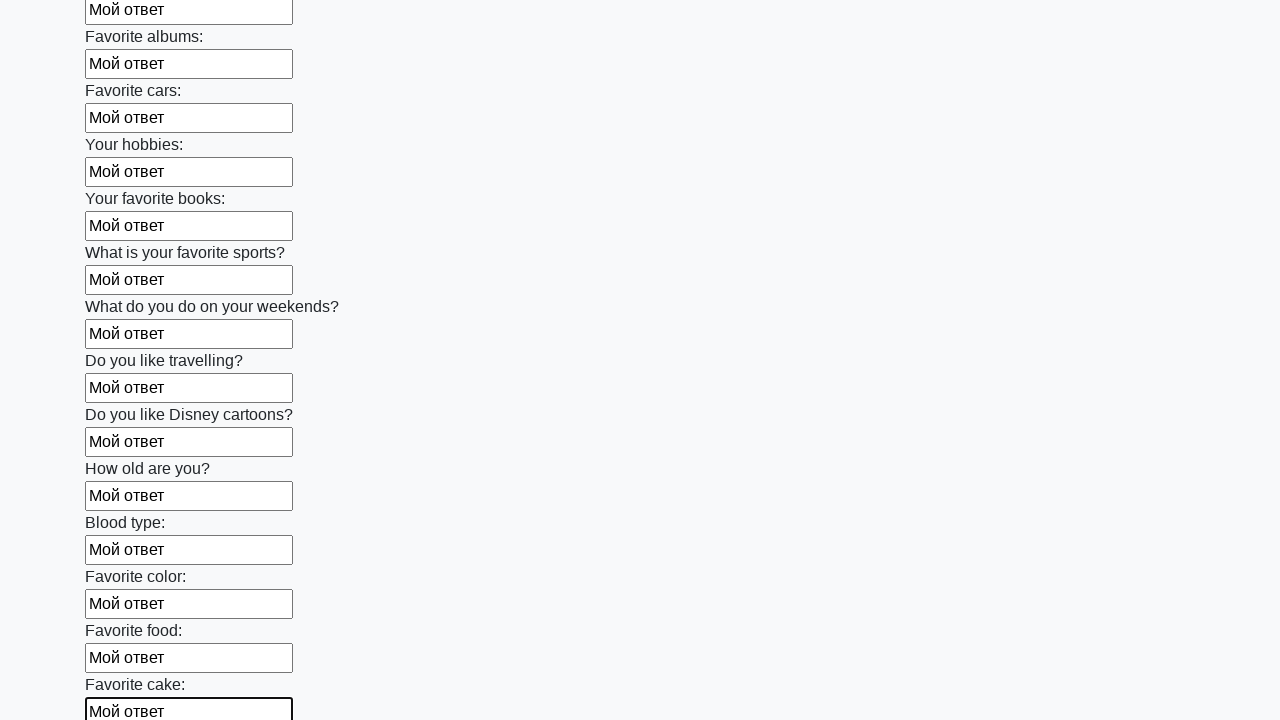

Filled an input field with text 'Мой ответ' on .first_block > input >> nth=22
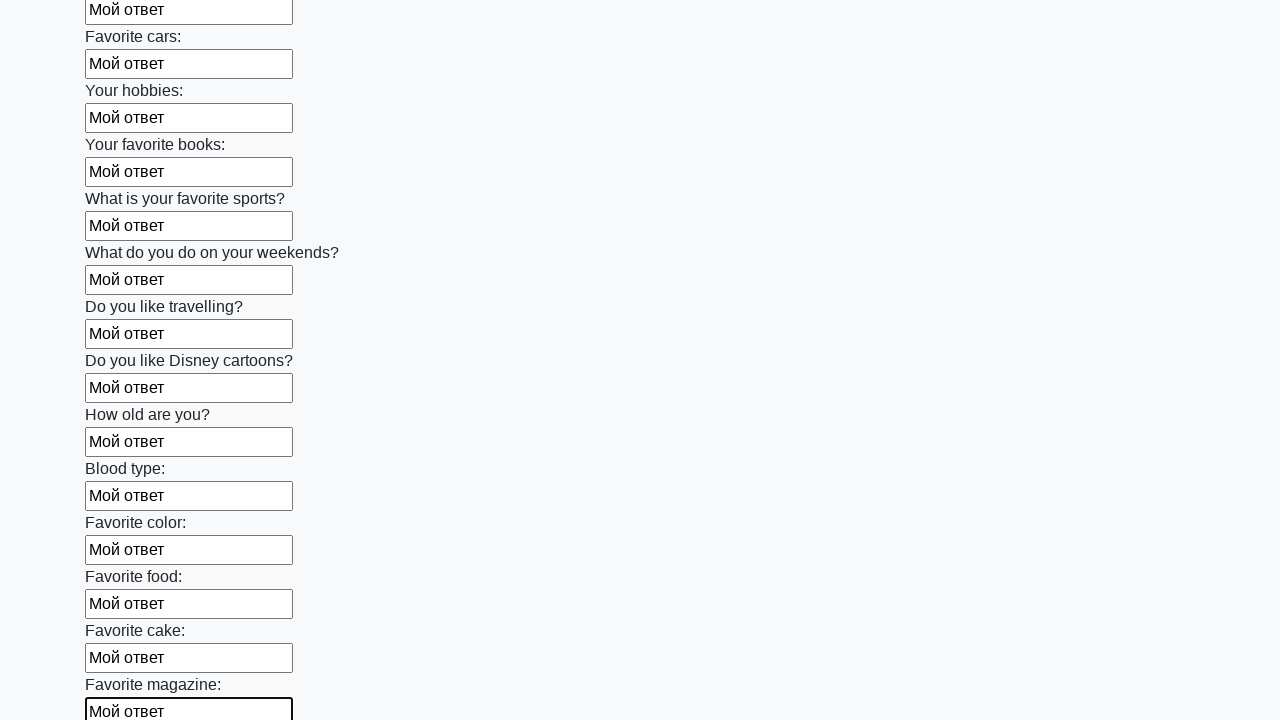

Filled an input field with text 'Мой ответ' on .first_block > input >> nth=23
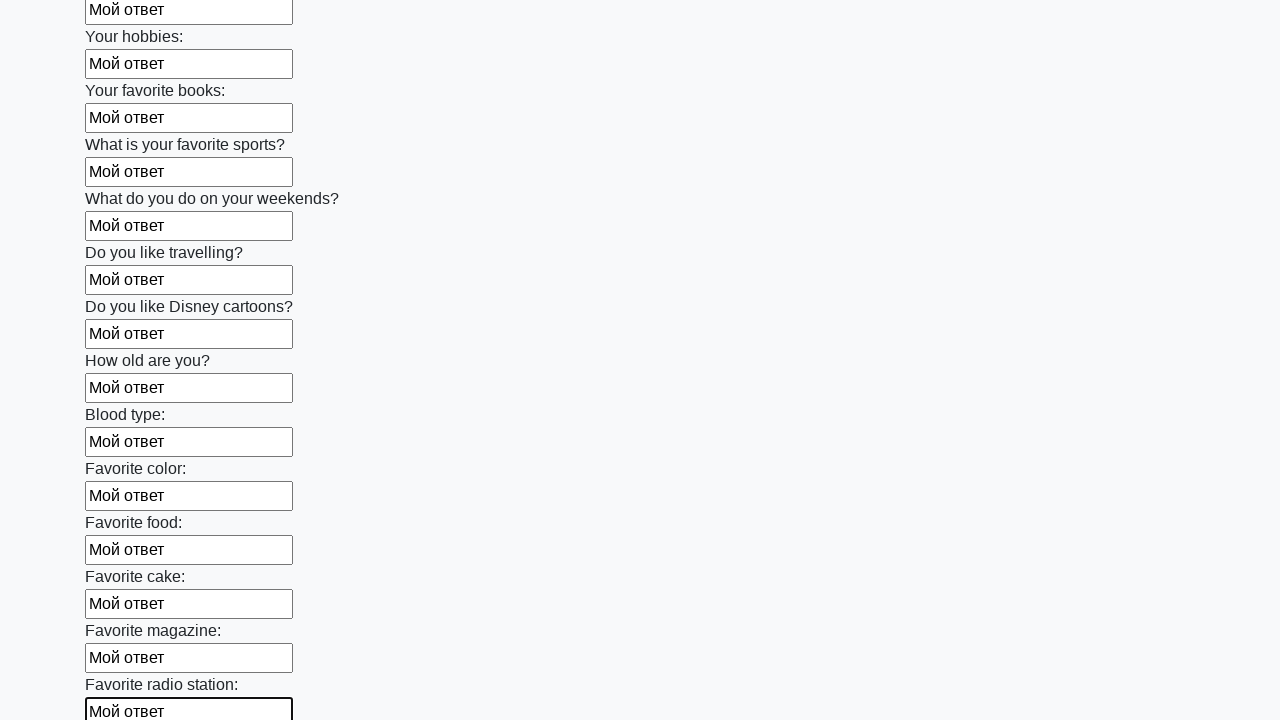

Filled an input field with text 'Мой ответ' on .first_block > input >> nth=24
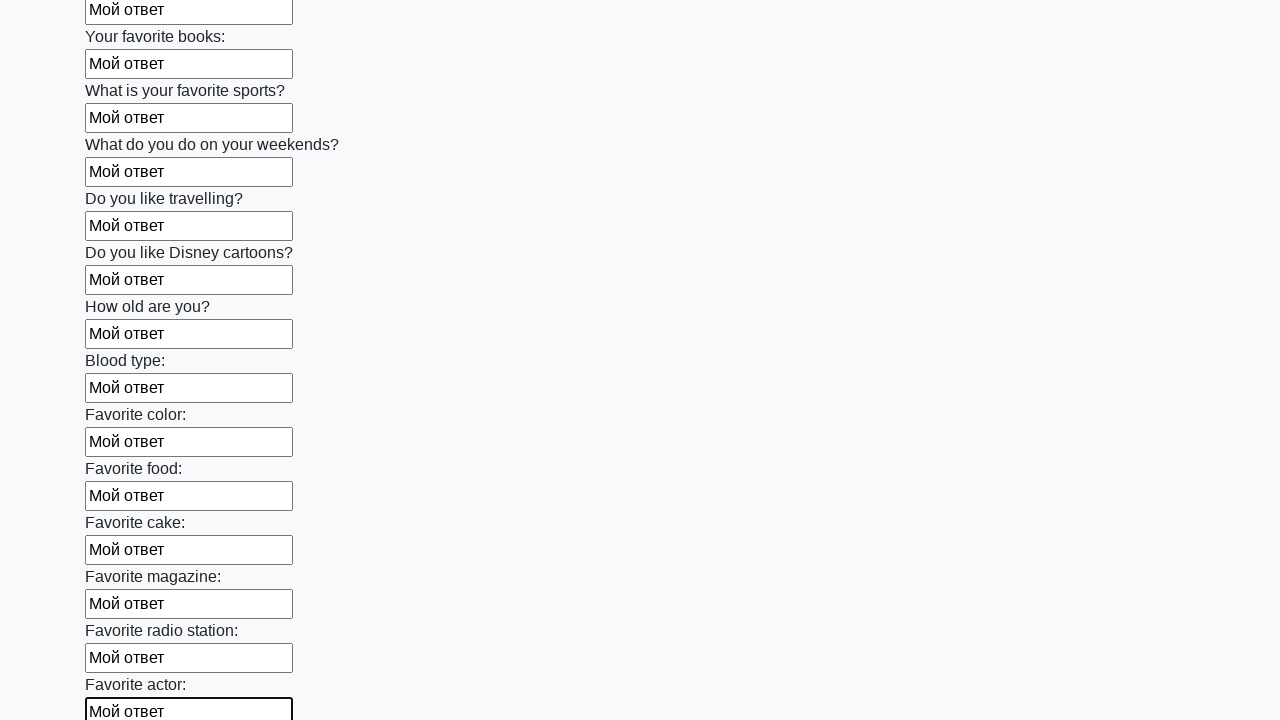

Filled an input field with text 'Мой ответ' on .first_block > input >> nth=25
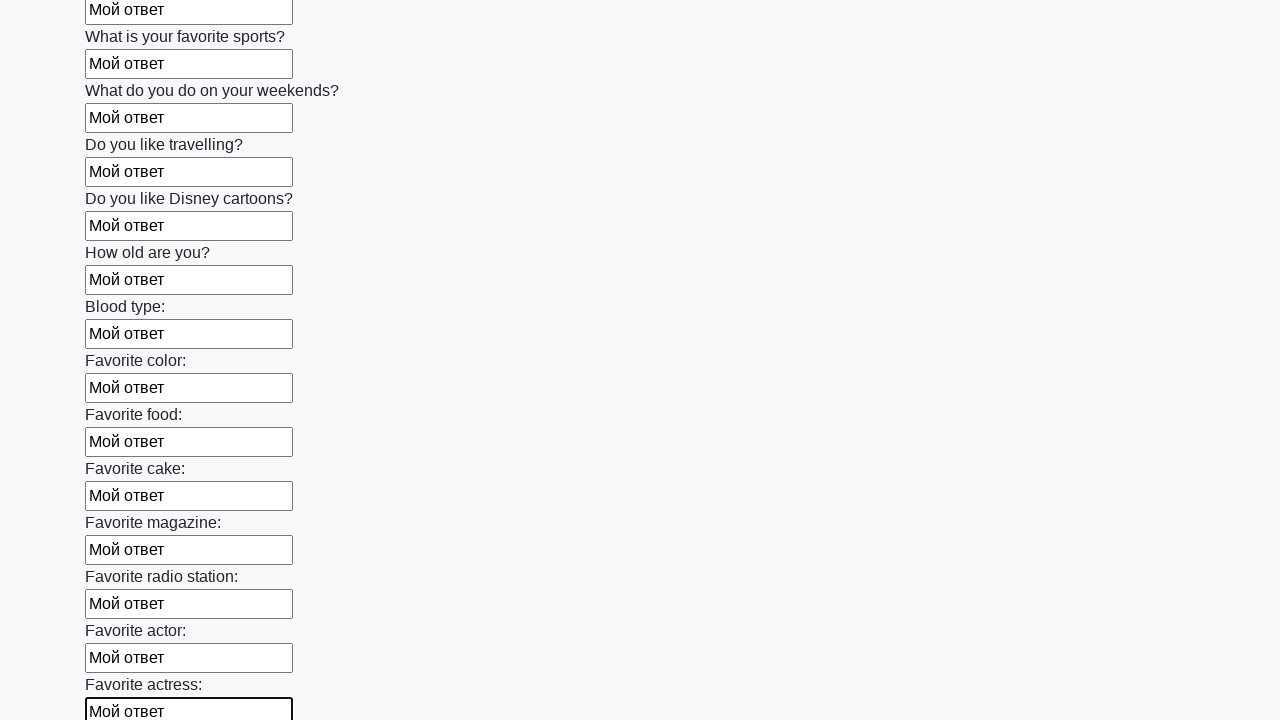

Filled an input field with text 'Мой ответ' on .first_block > input >> nth=26
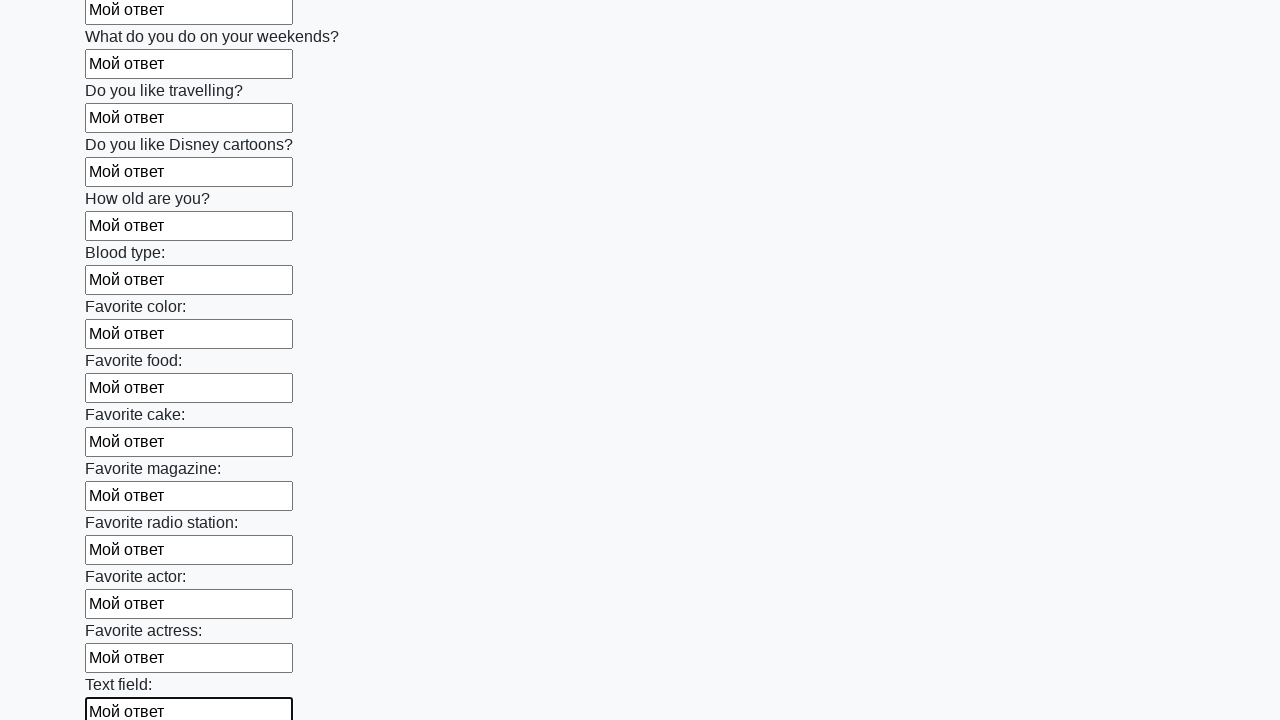

Filled an input field with text 'Мой ответ' on .first_block > input >> nth=27
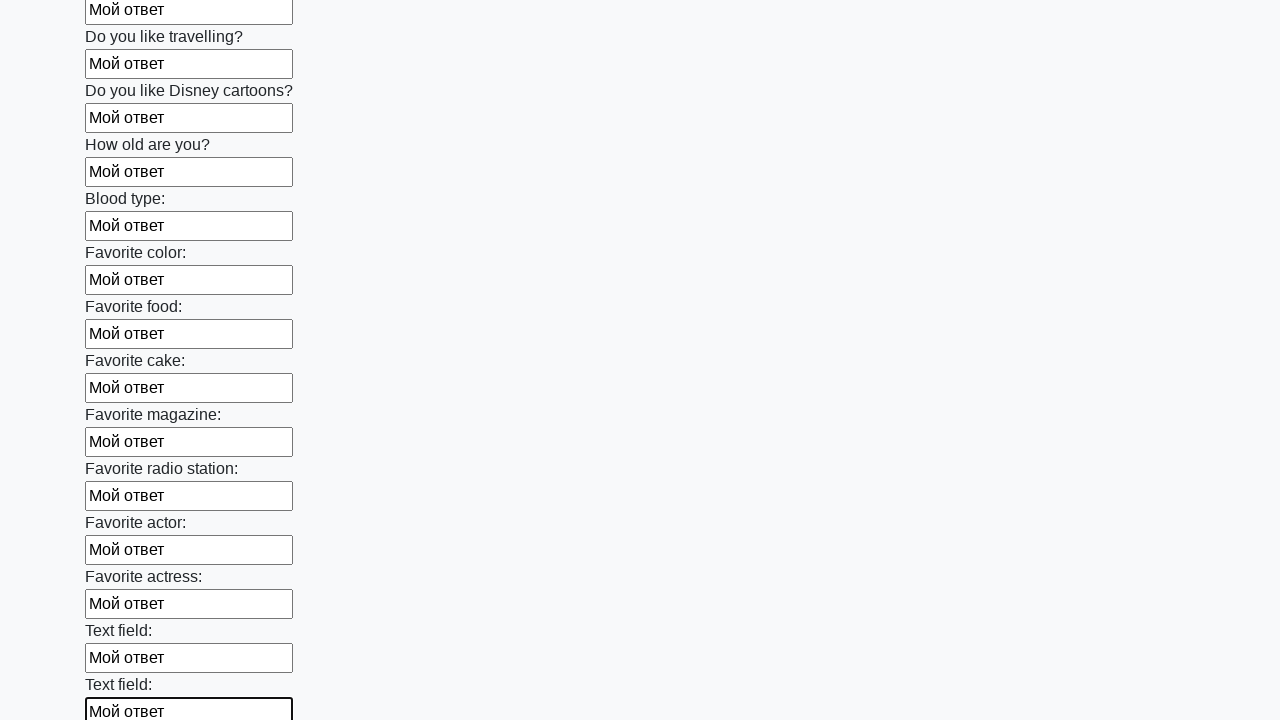

Filled an input field with text 'Мой ответ' on .first_block > input >> nth=28
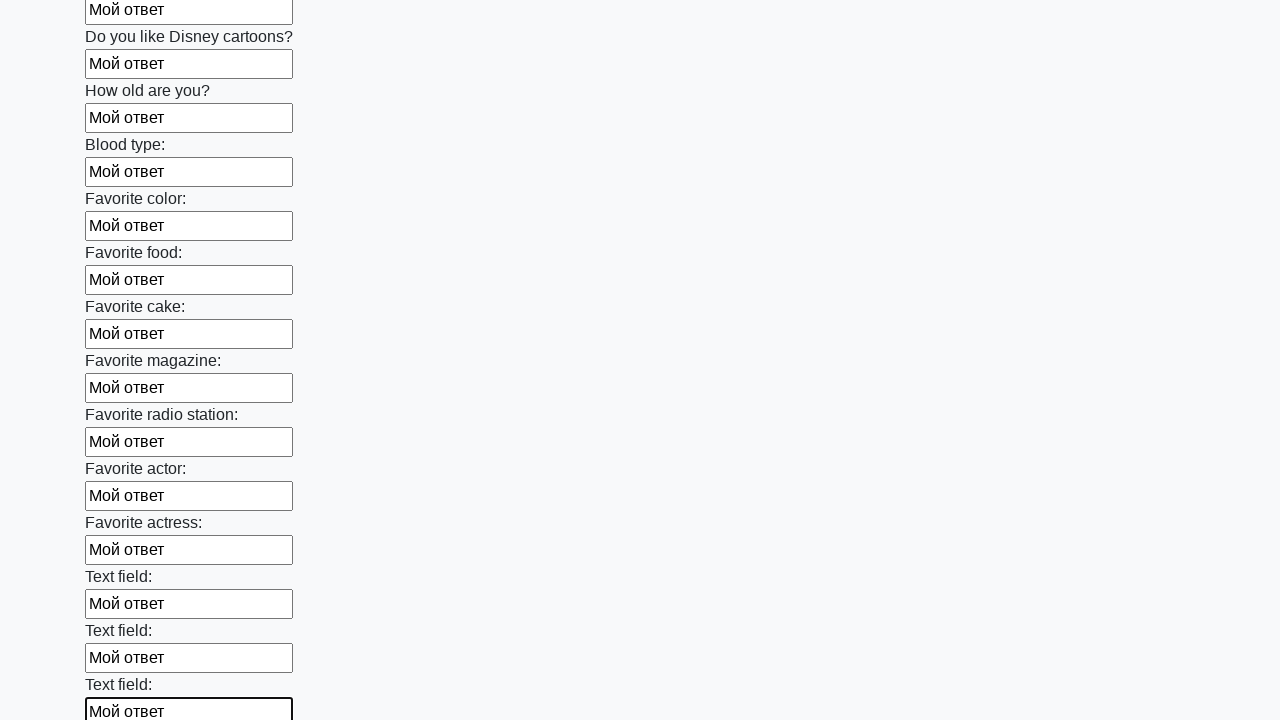

Filled an input field with text 'Мой ответ' on .first_block > input >> nth=29
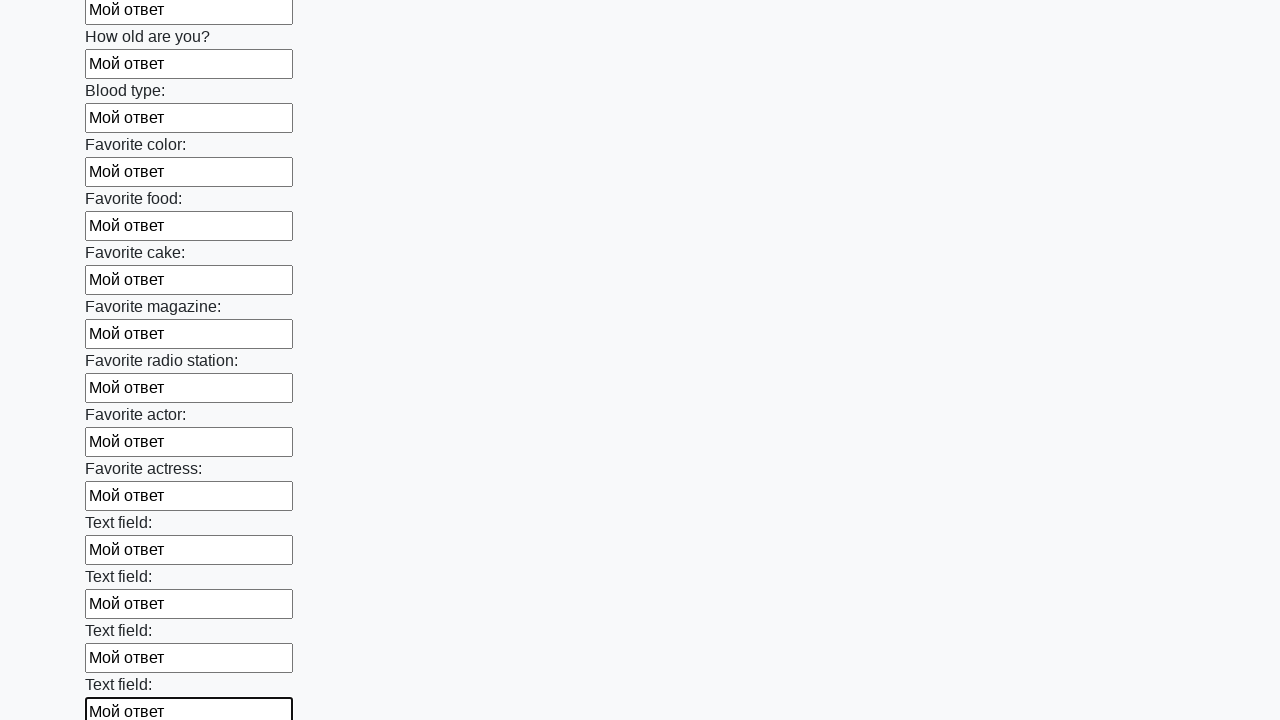

Filled an input field with text 'Мой ответ' on .first_block > input >> nth=30
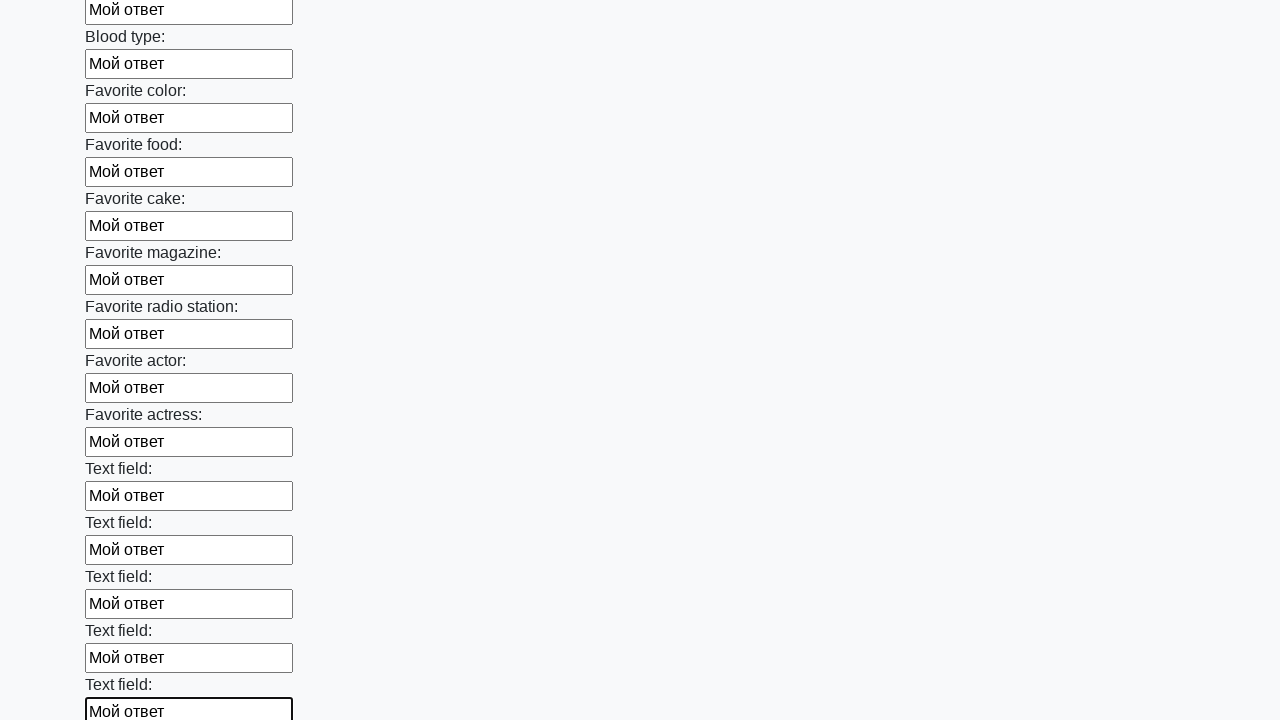

Filled an input field with text 'Мой ответ' on .first_block > input >> nth=31
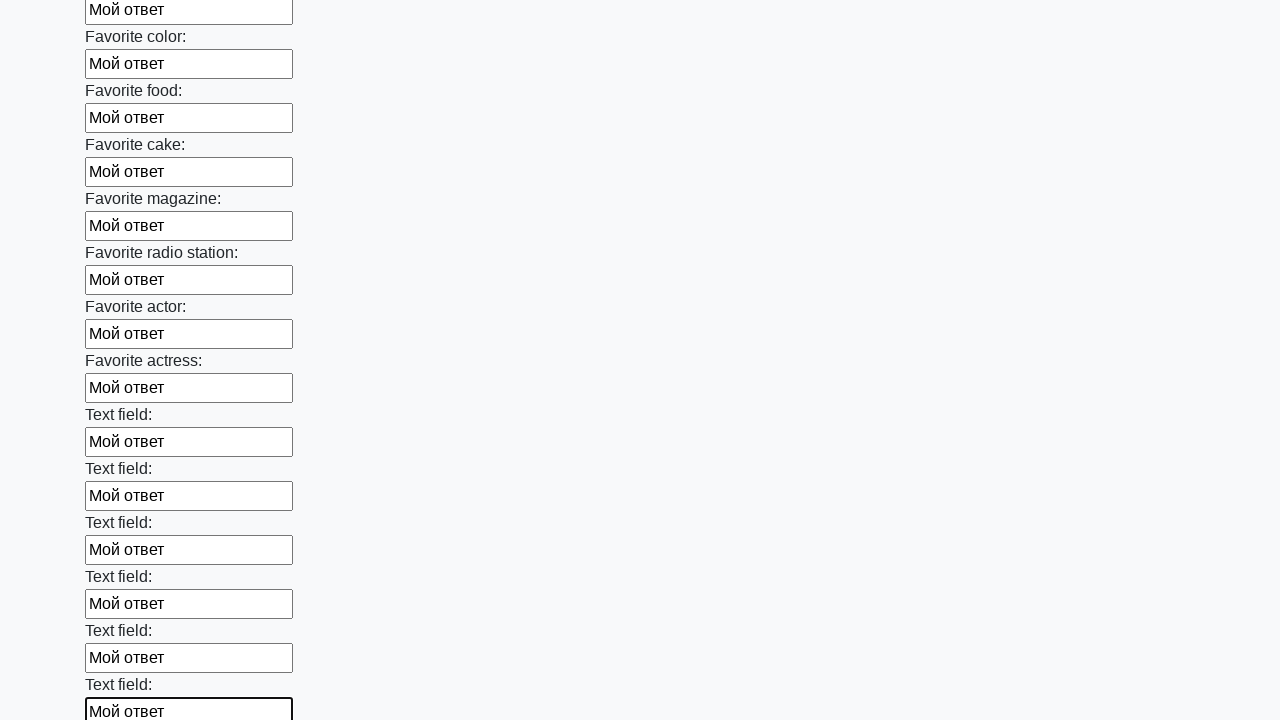

Filled an input field with text 'Мой ответ' on .first_block > input >> nth=32
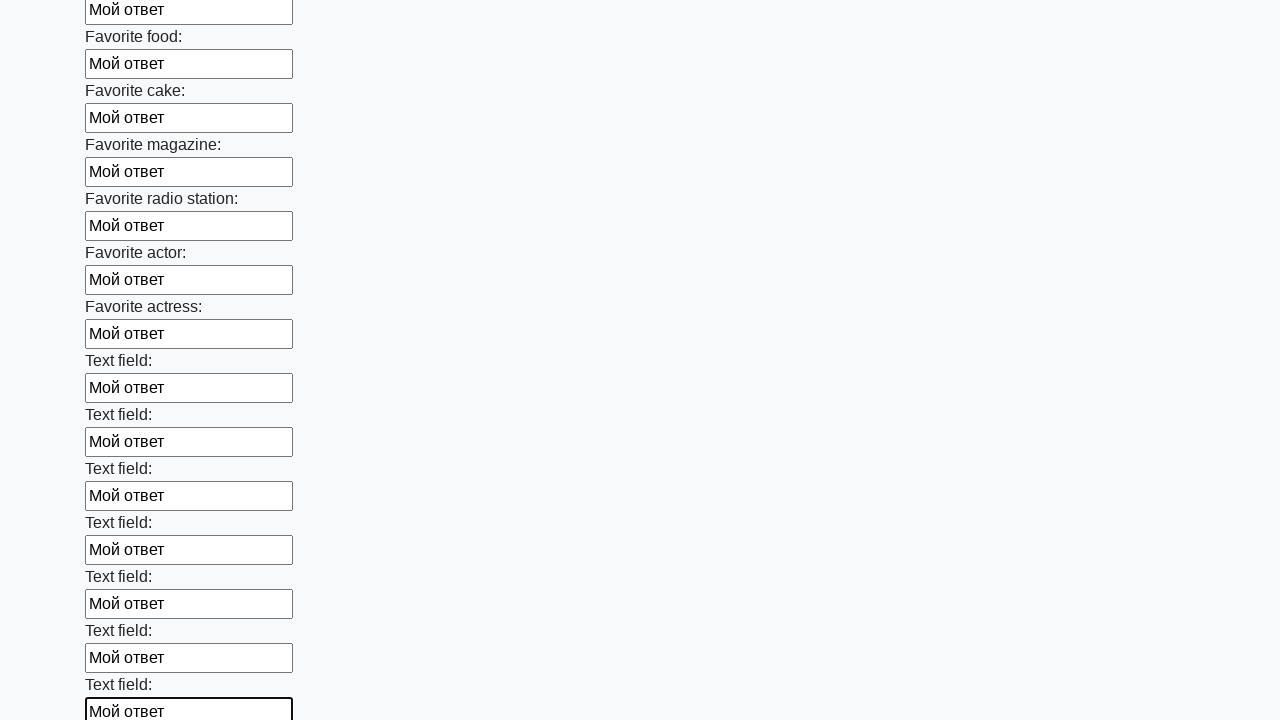

Filled an input field with text 'Мой ответ' on .first_block > input >> nth=33
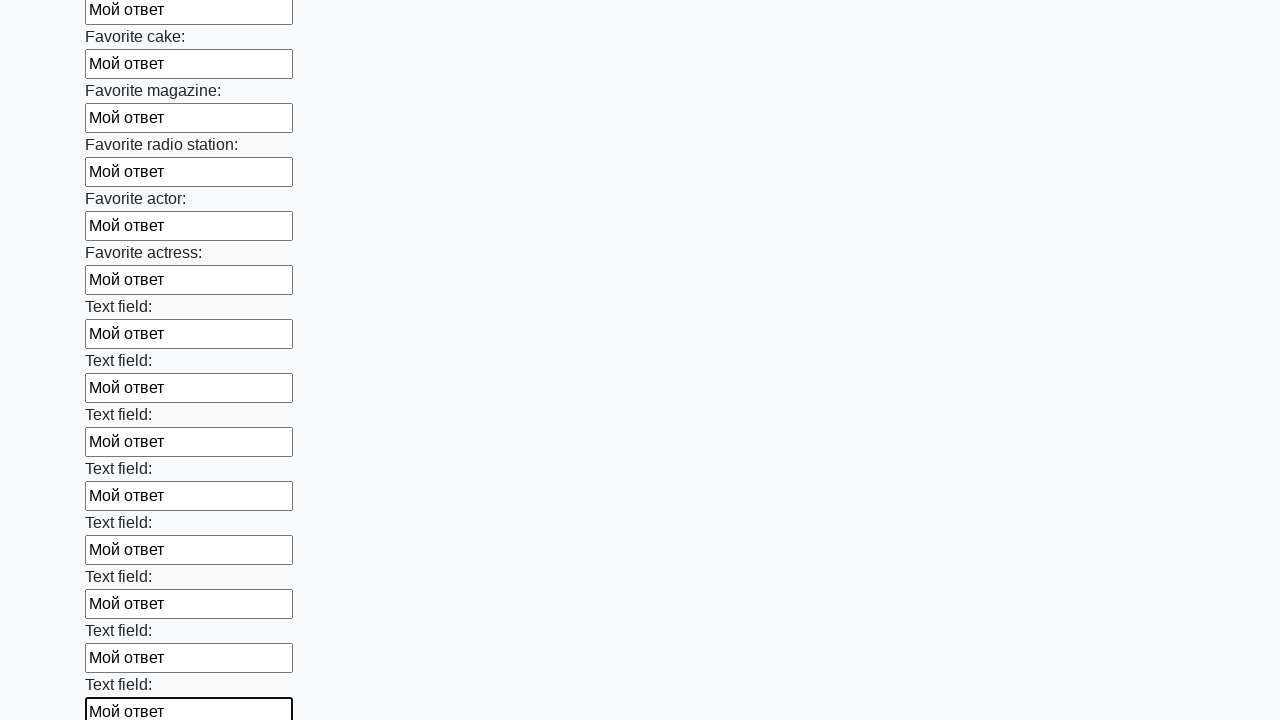

Filled an input field with text 'Мой ответ' on .first_block > input >> nth=34
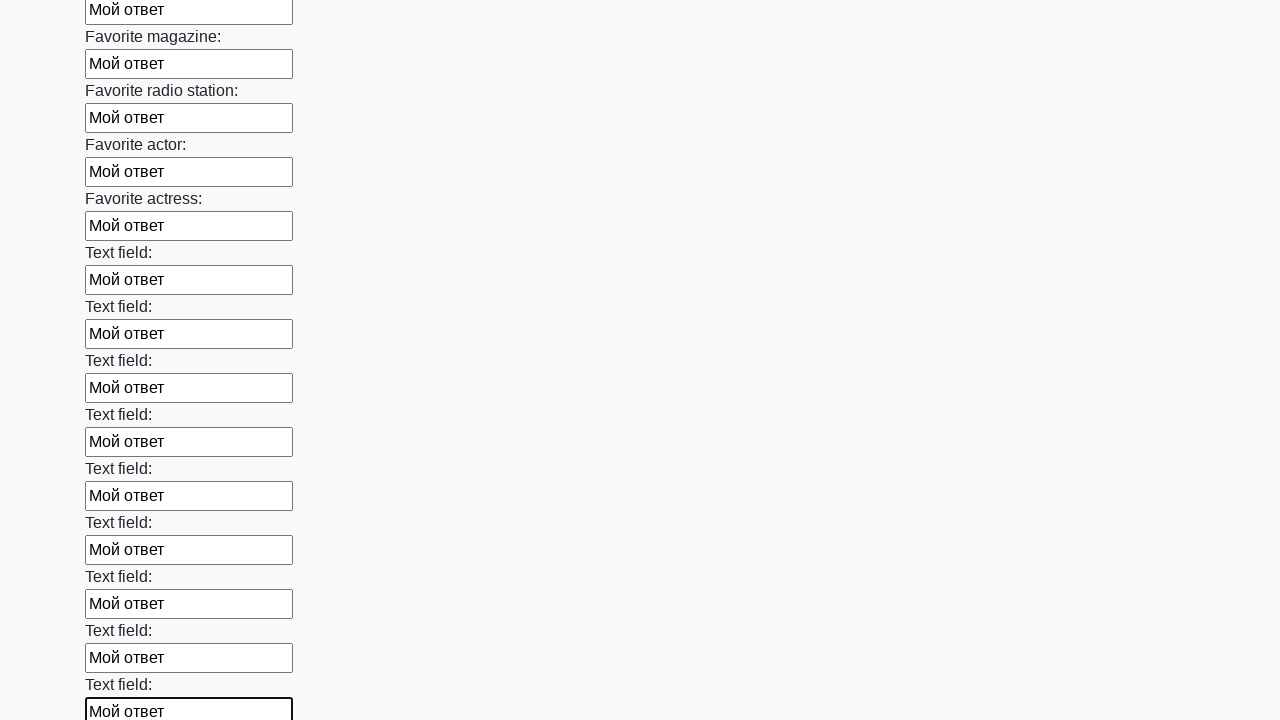

Filled an input field with text 'Мой ответ' on .first_block > input >> nth=35
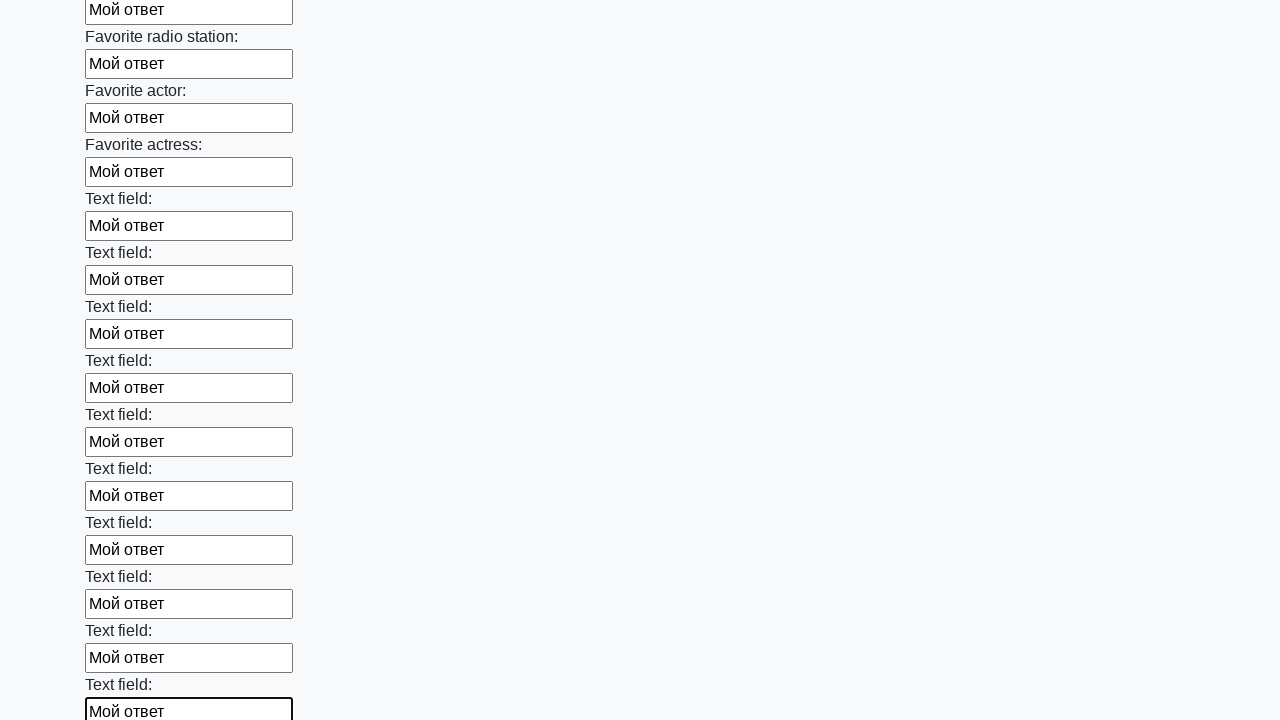

Filled an input field with text 'Мой ответ' on .first_block > input >> nth=36
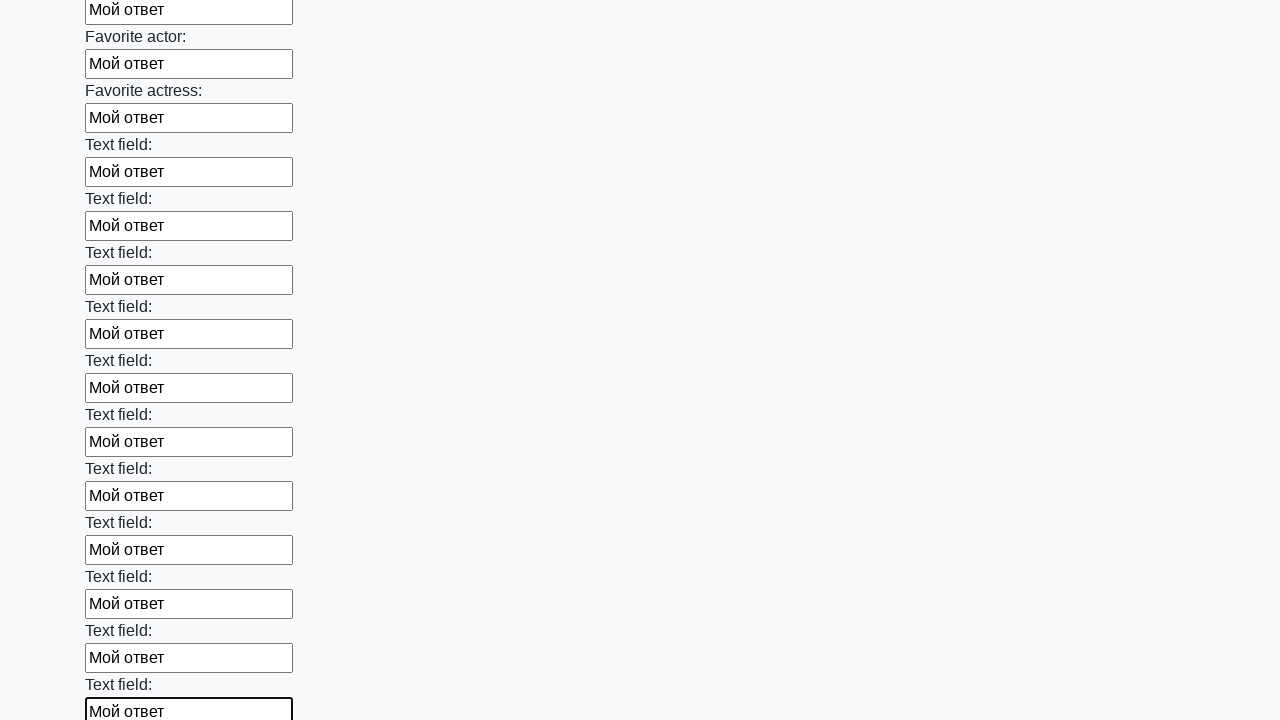

Filled an input field with text 'Мой ответ' on .first_block > input >> nth=37
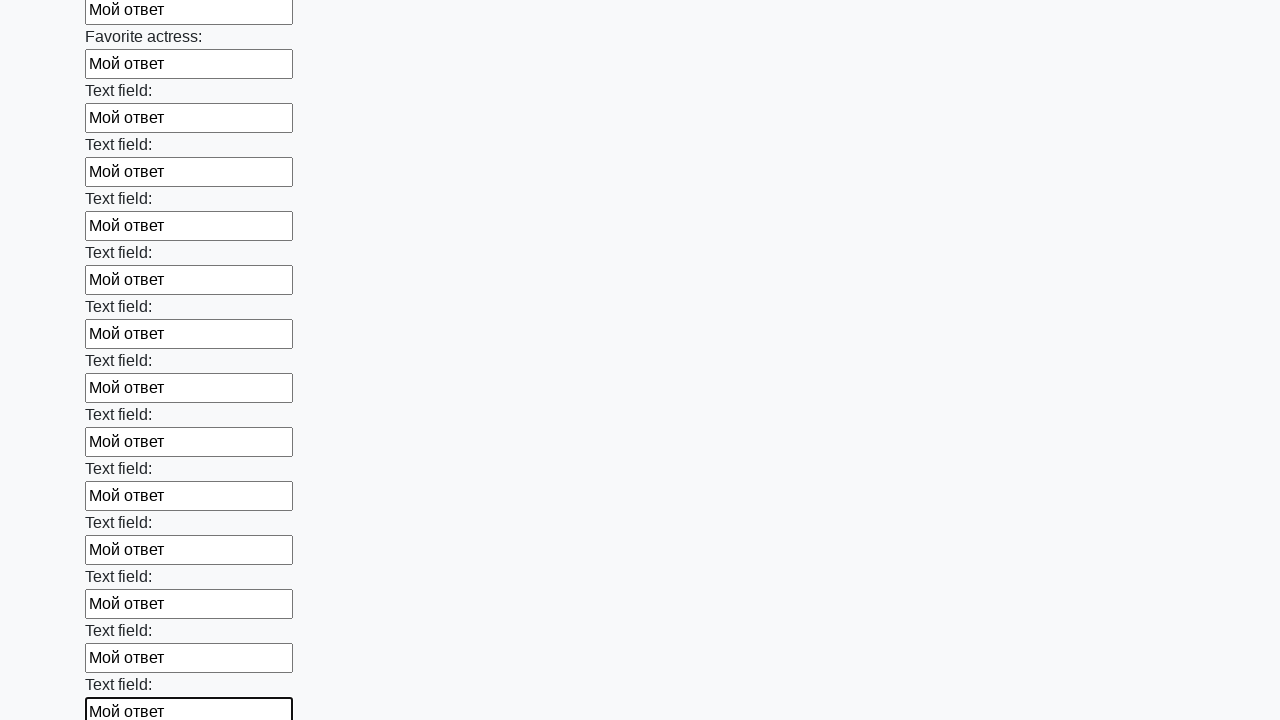

Filled an input field with text 'Мой ответ' on .first_block > input >> nth=38
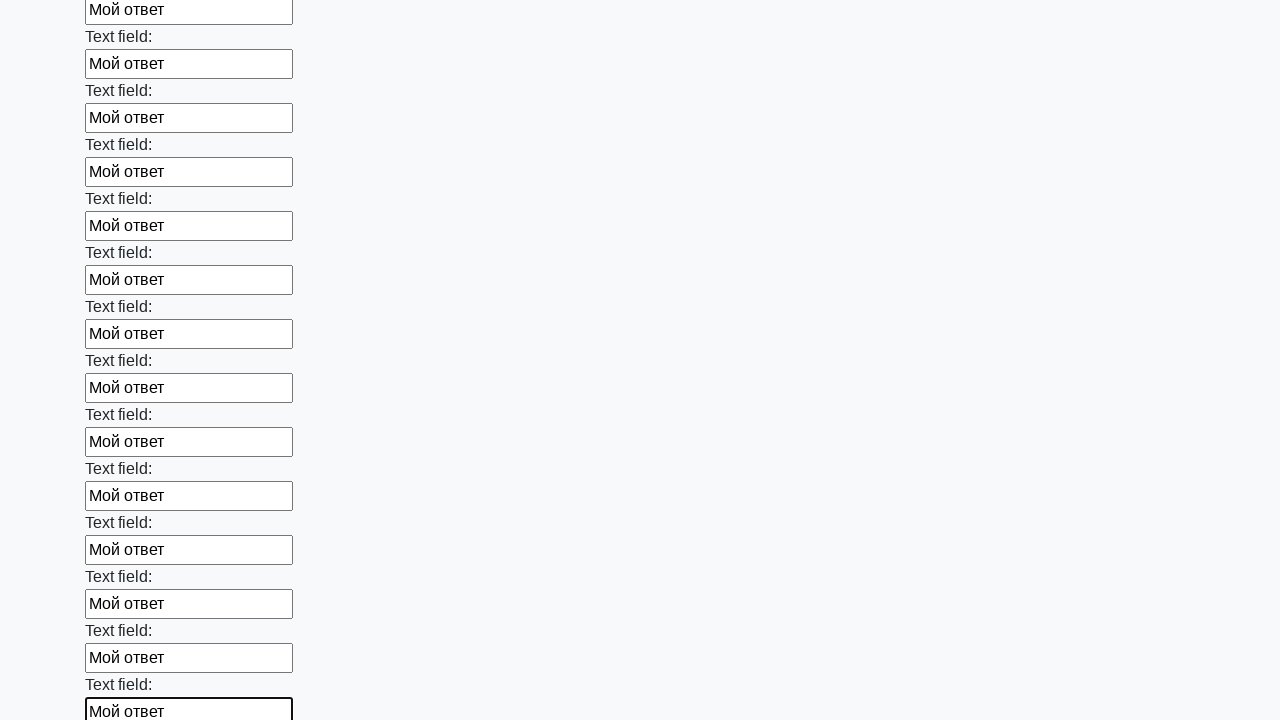

Filled an input field with text 'Мой ответ' on .first_block > input >> nth=39
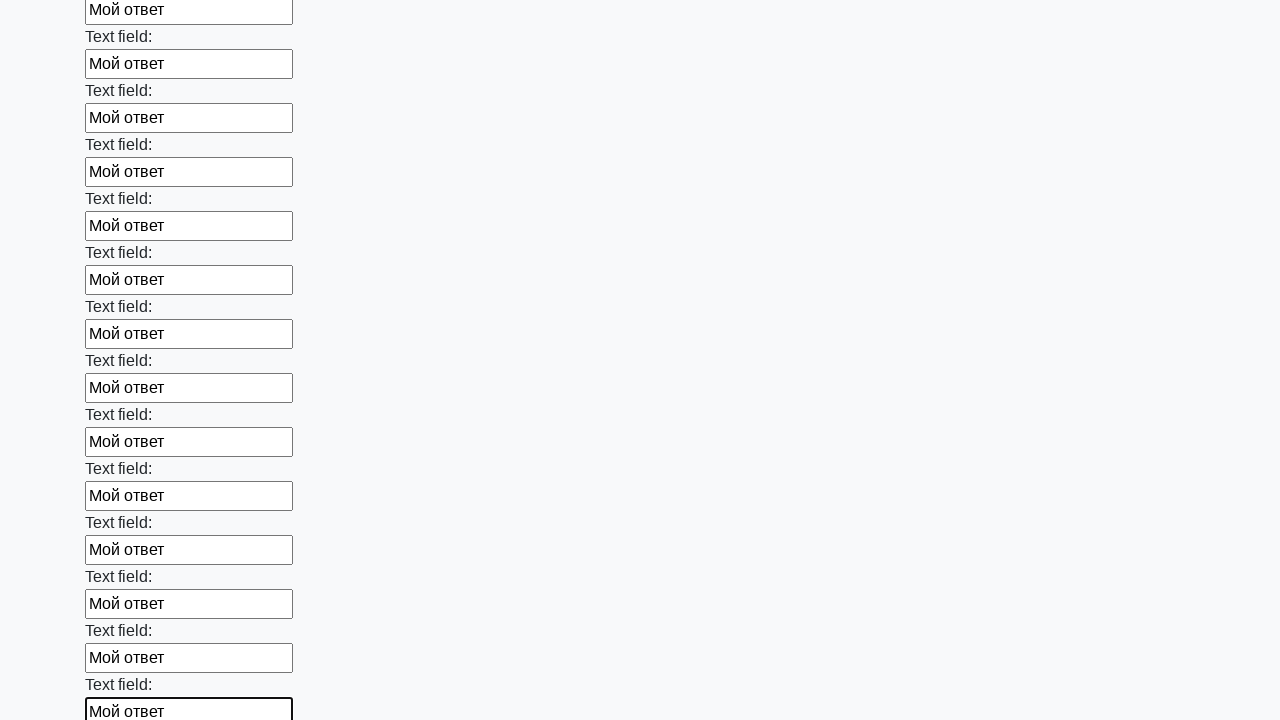

Filled an input field with text 'Мой ответ' on .first_block > input >> nth=40
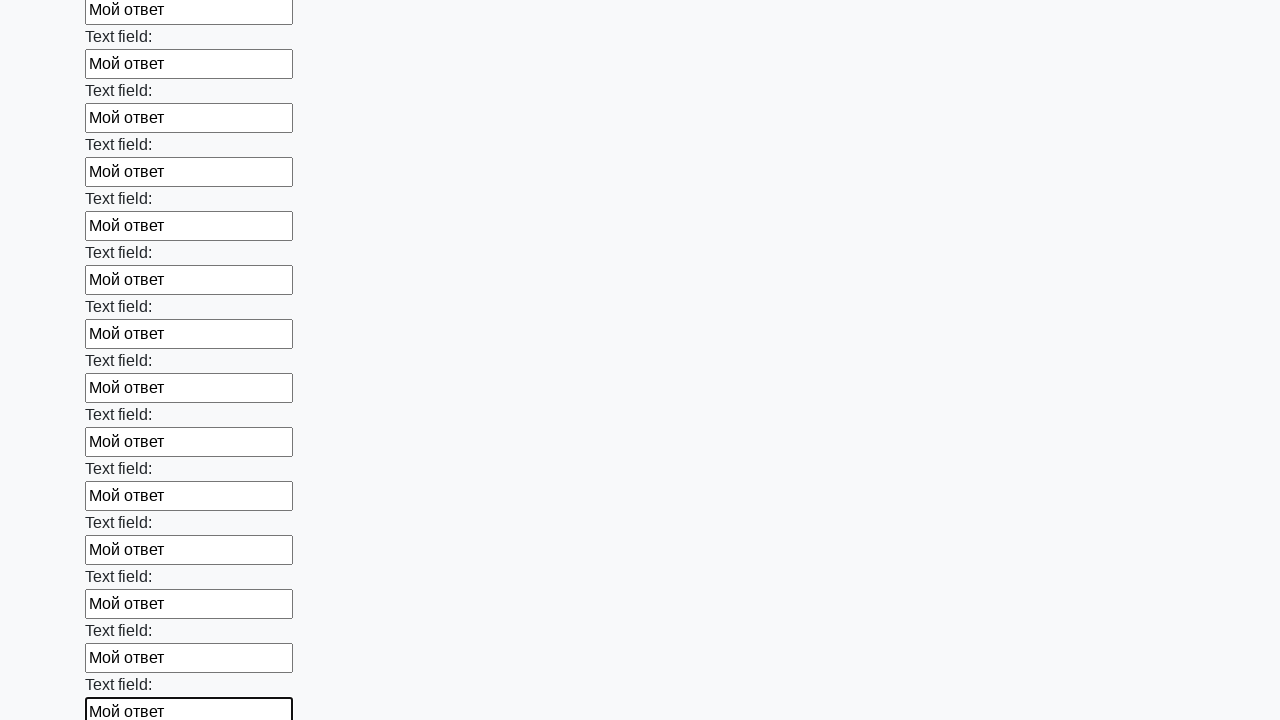

Filled an input field with text 'Мой ответ' on .first_block > input >> nth=41
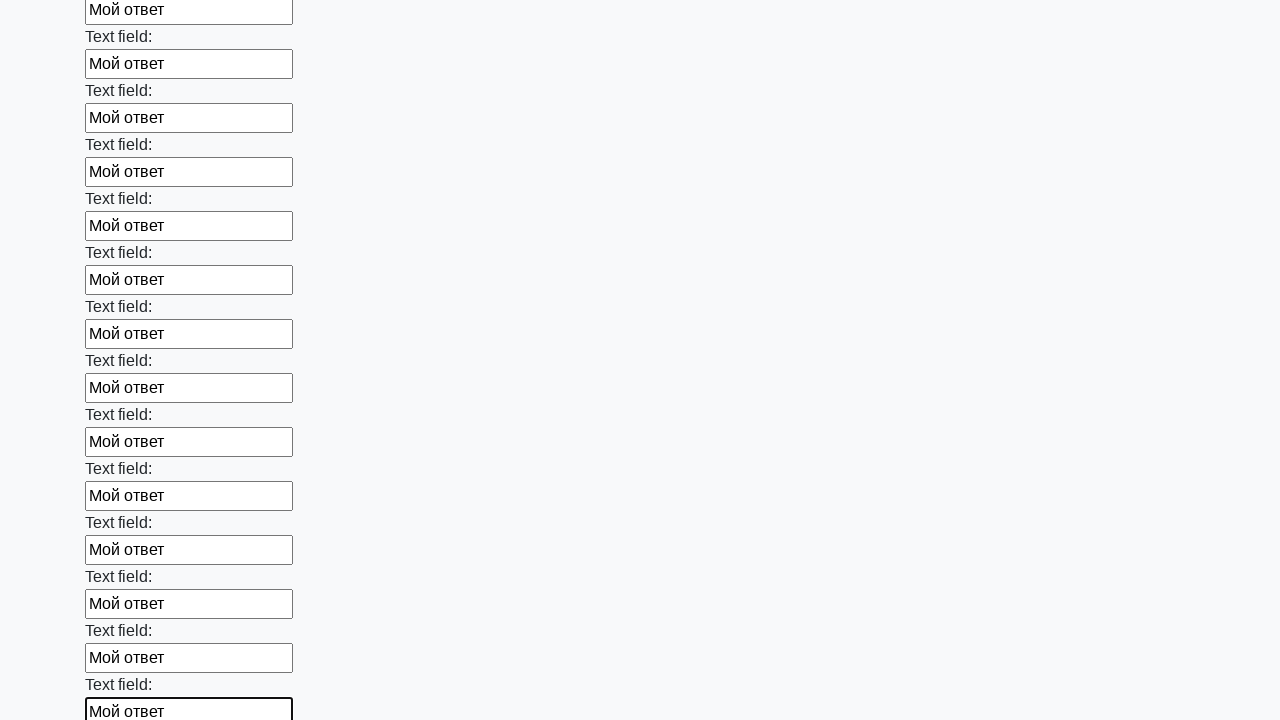

Filled an input field with text 'Мой ответ' on .first_block > input >> nth=42
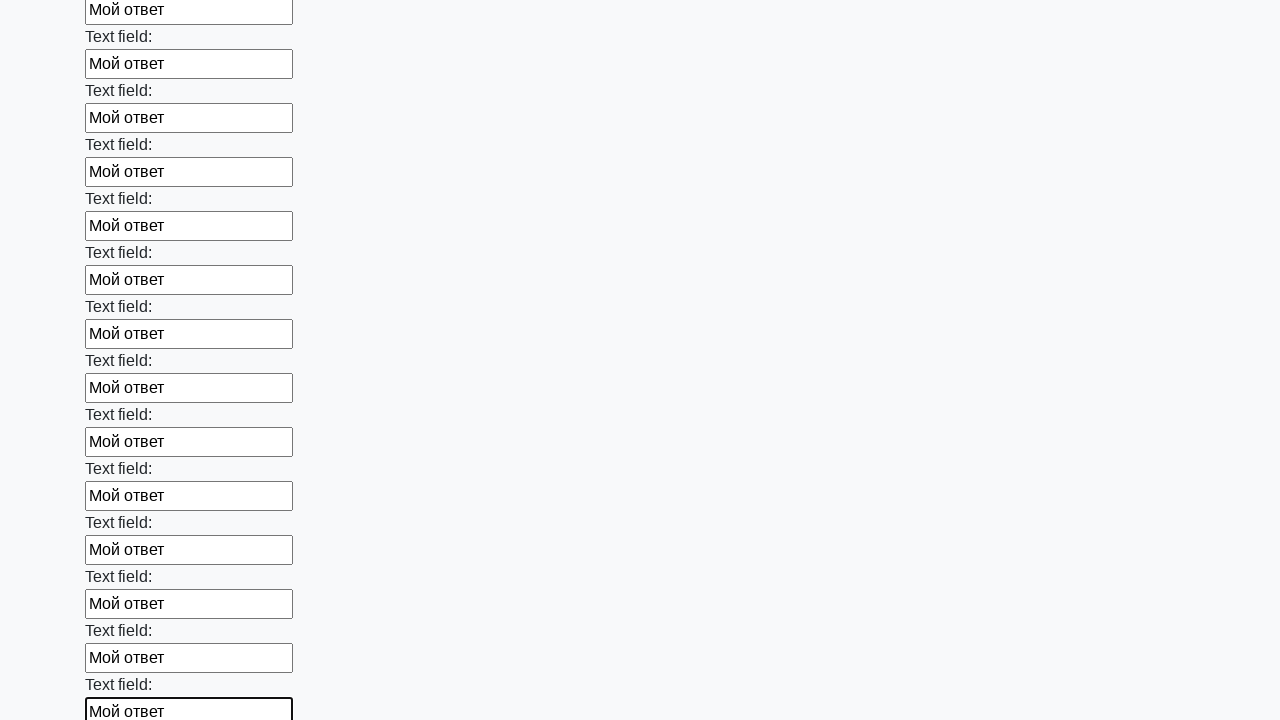

Filled an input field with text 'Мой ответ' on .first_block > input >> nth=43
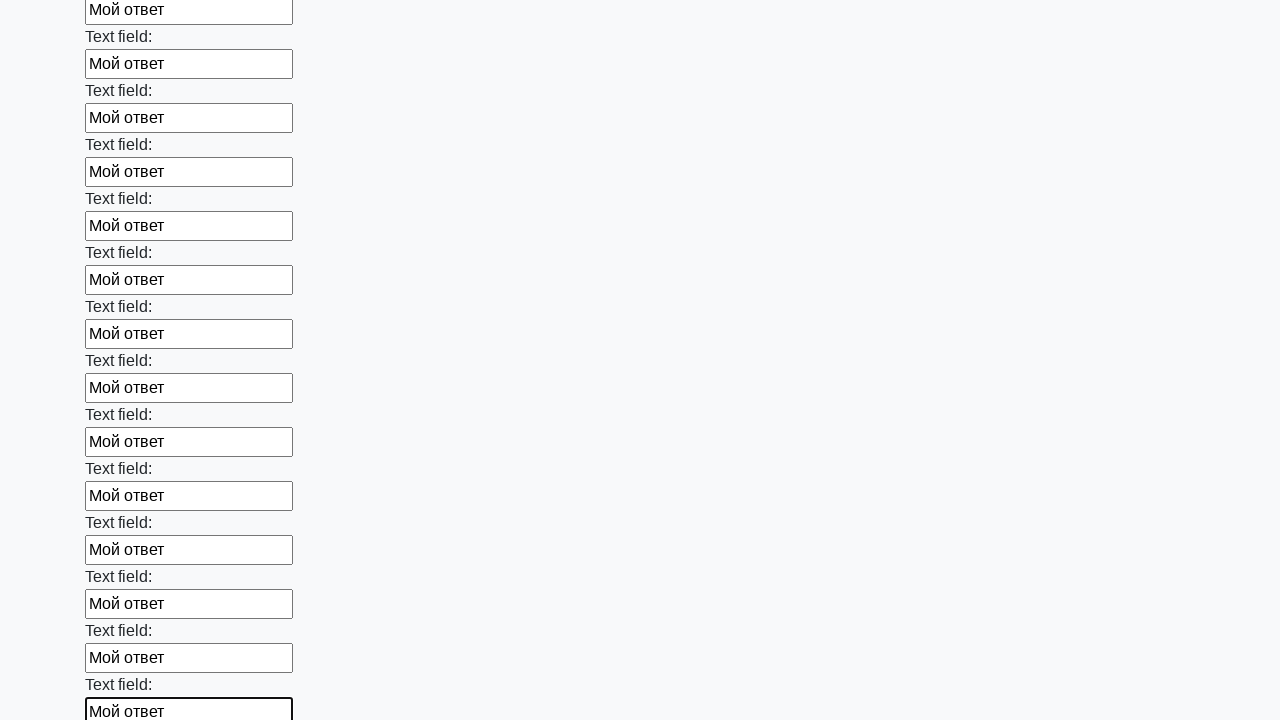

Filled an input field with text 'Мой ответ' on .first_block > input >> nth=44
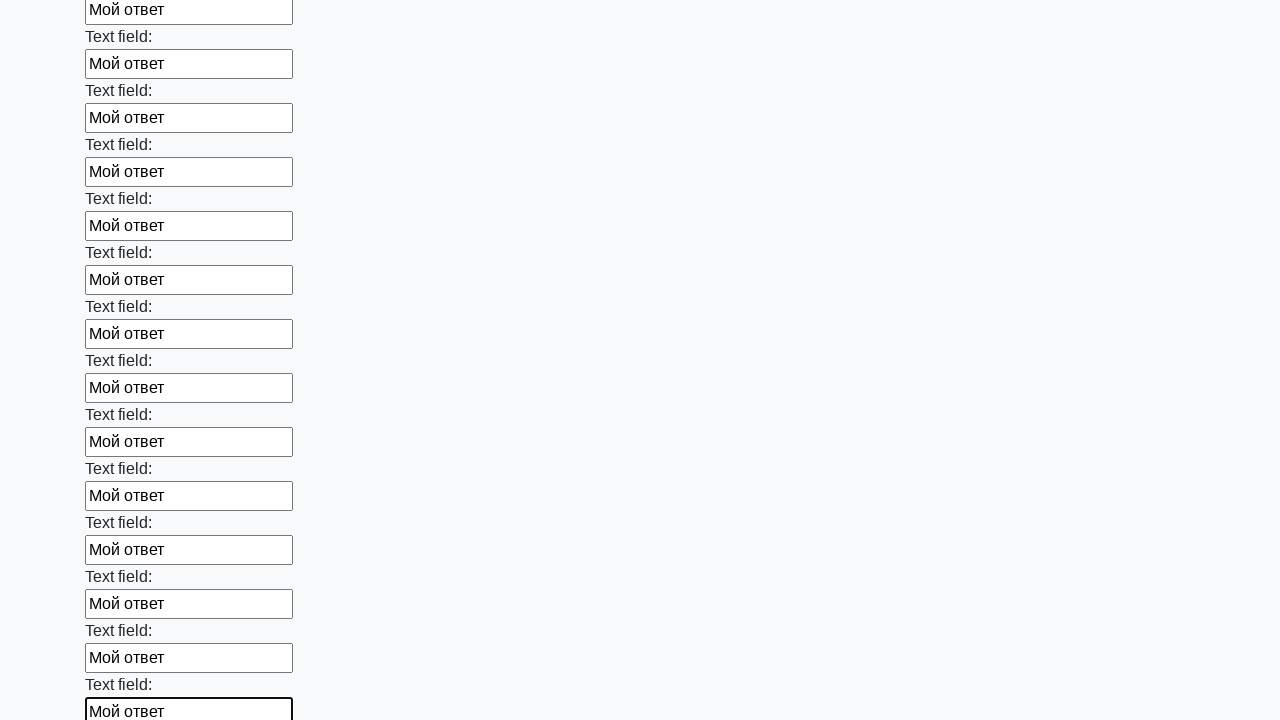

Filled an input field with text 'Мой ответ' on .first_block > input >> nth=45
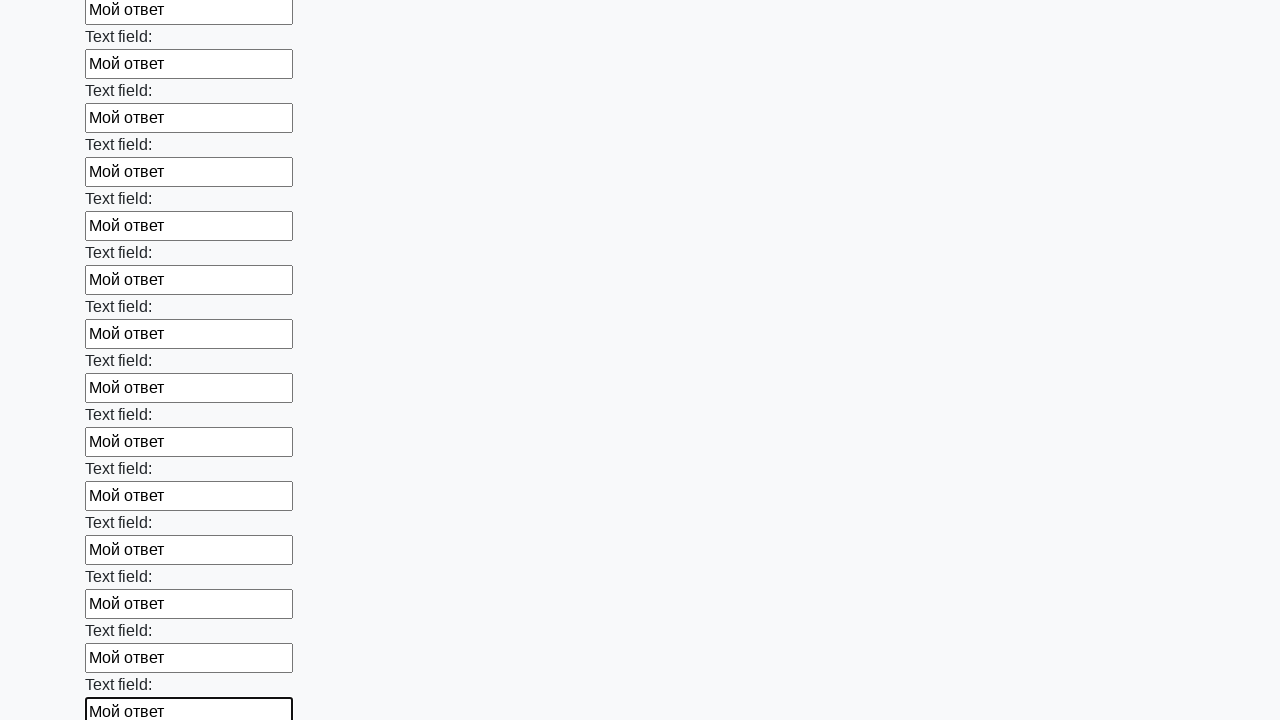

Filled an input field with text 'Мой ответ' on .first_block > input >> nth=46
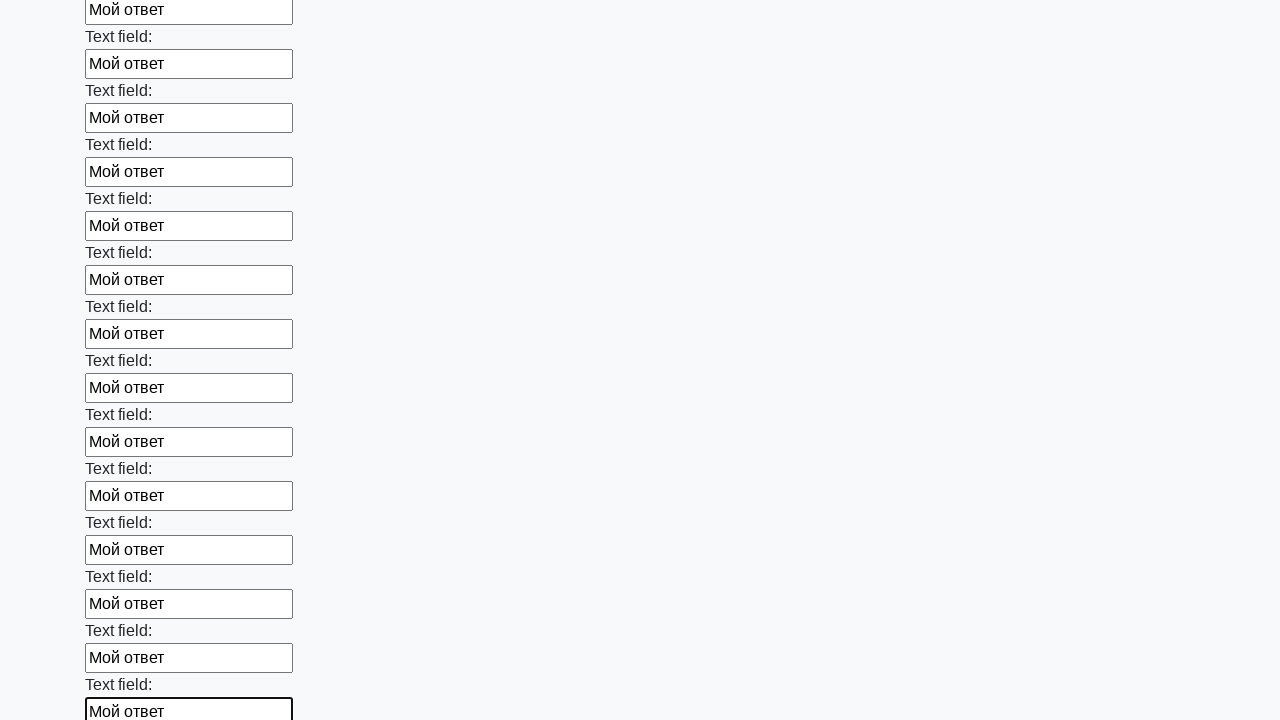

Filled an input field with text 'Мой ответ' on .first_block > input >> nth=47
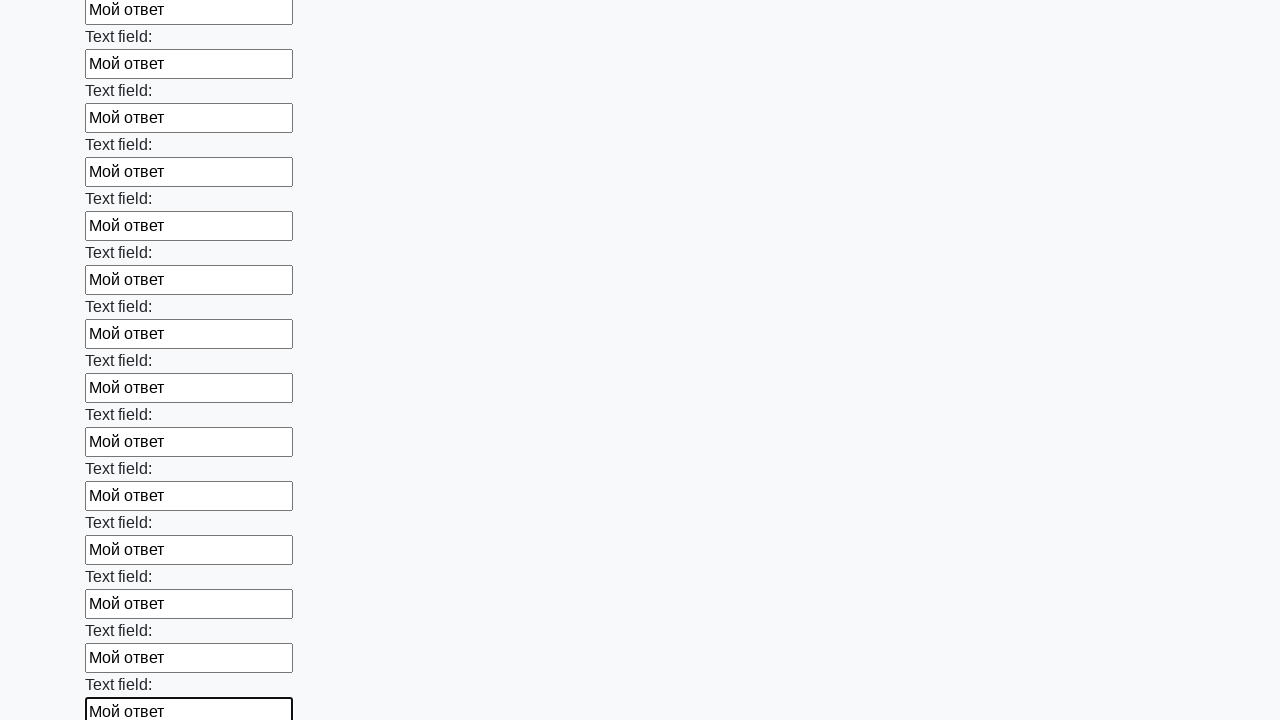

Filled an input field with text 'Мой ответ' on .first_block > input >> nth=48
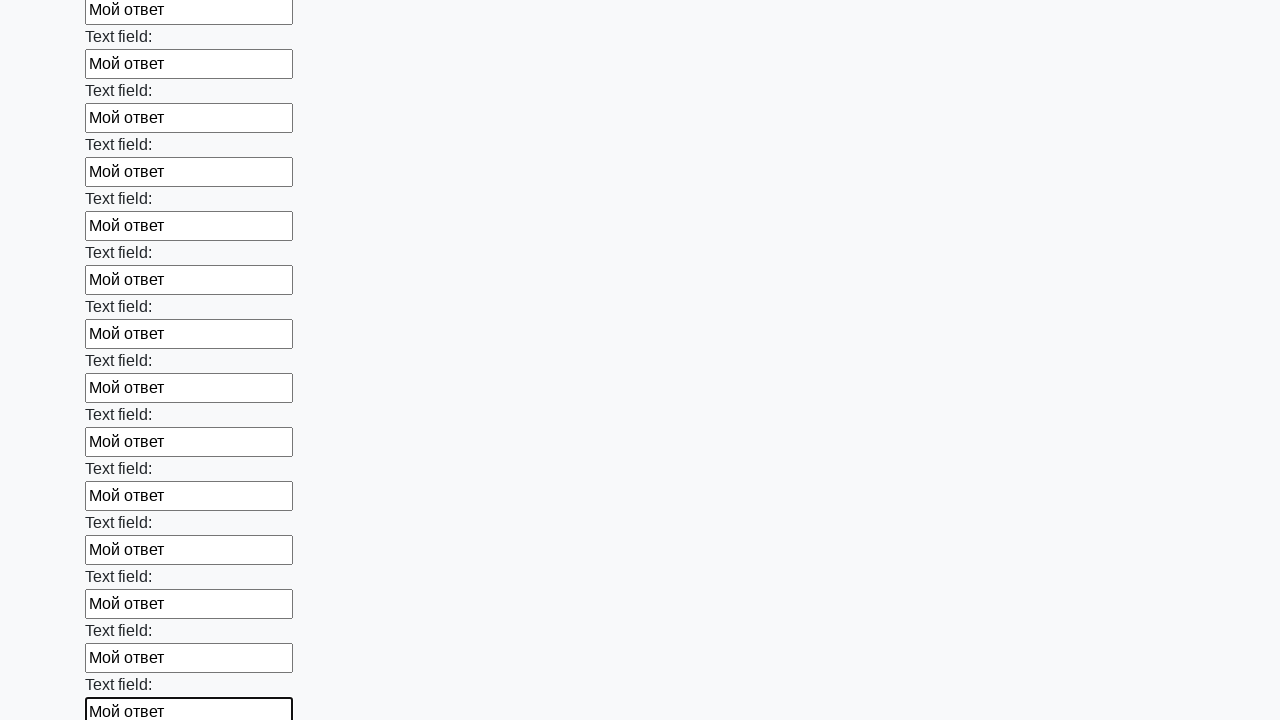

Filled an input field with text 'Мой ответ' on .first_block > input >> nth=49
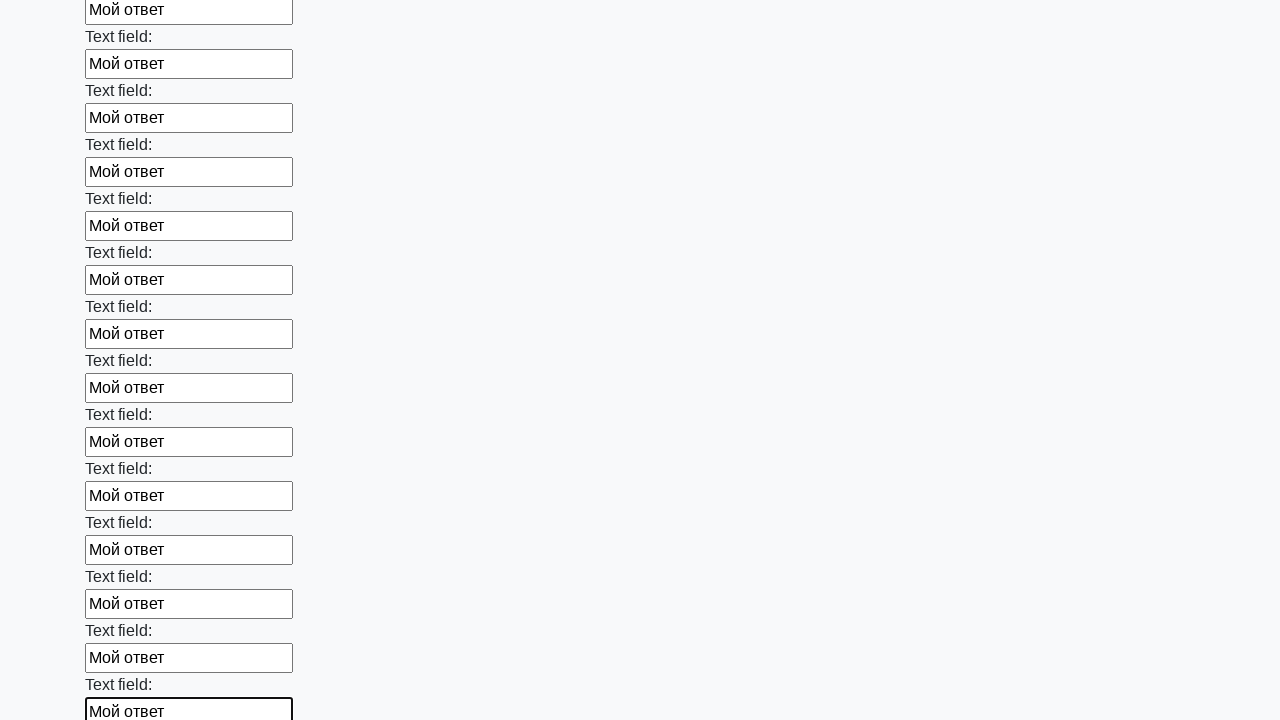

Filled an input field with text 'Мой ответ' on .first_block > input >> nth=50
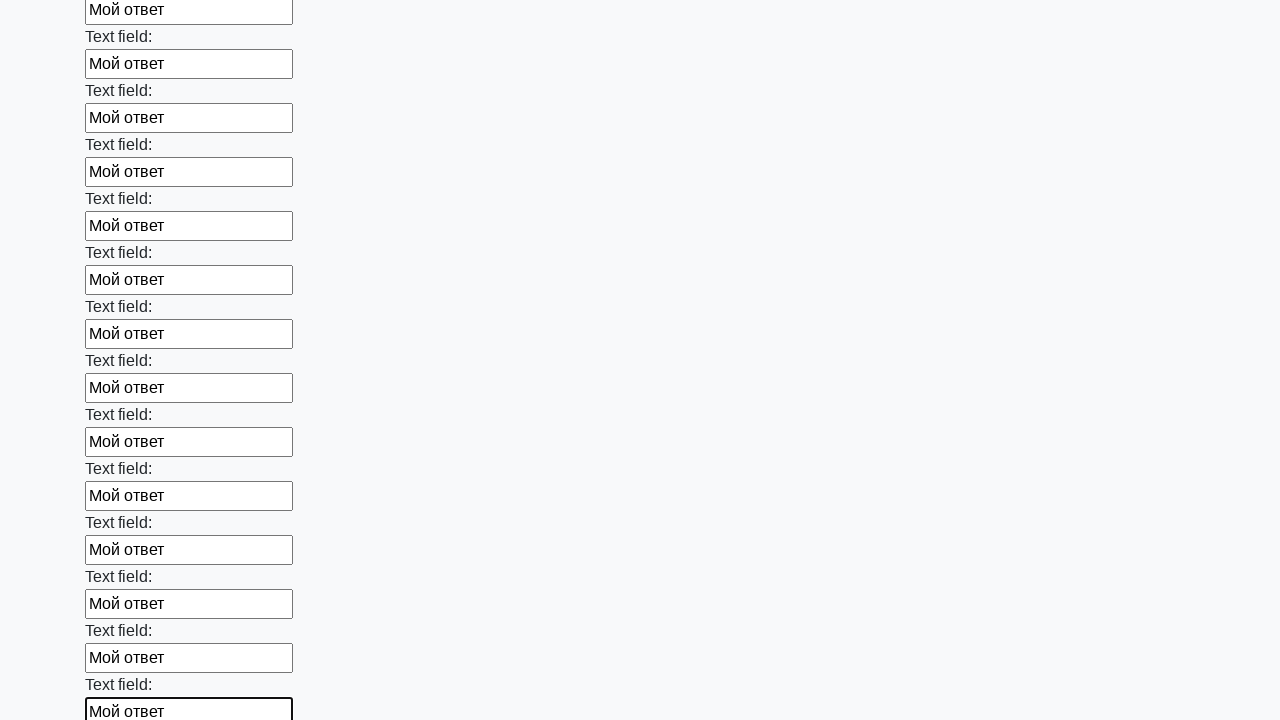

Filled an input field with text 'Мой ответ' on .first_block > input >> nth=51
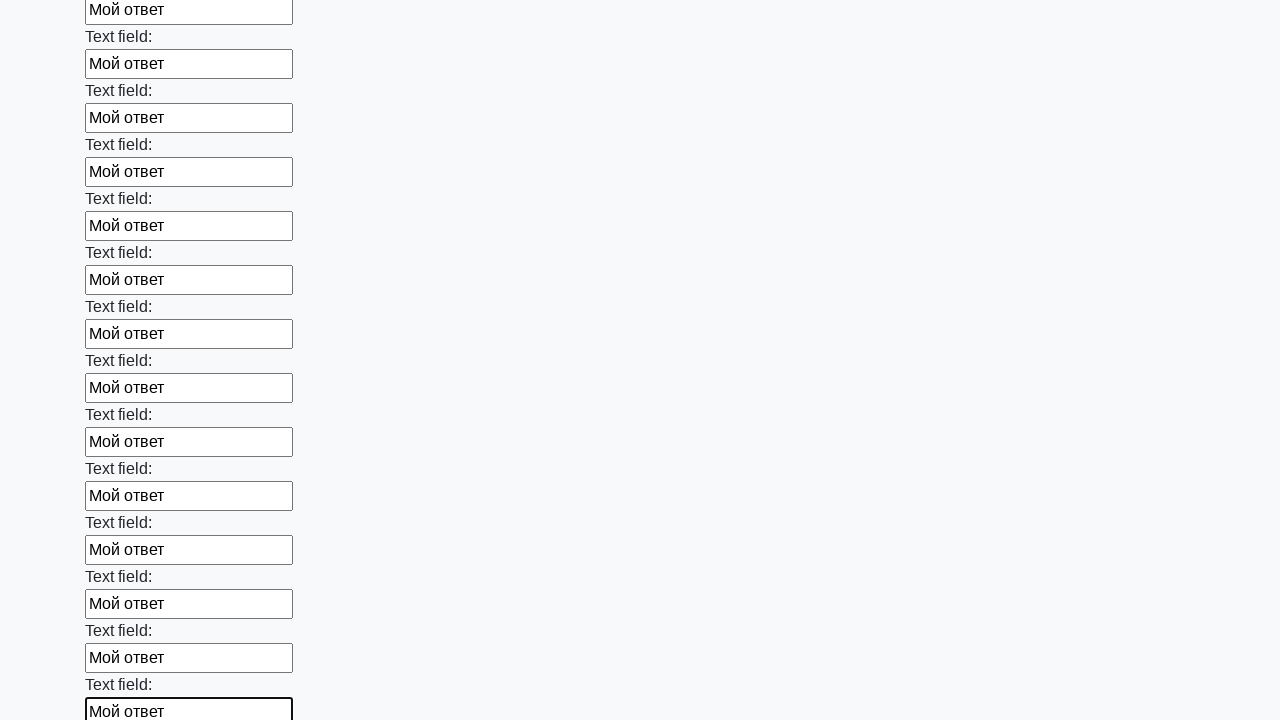

Filled an input field with text 'Мой ответ' on .first_block > input >> nth=52
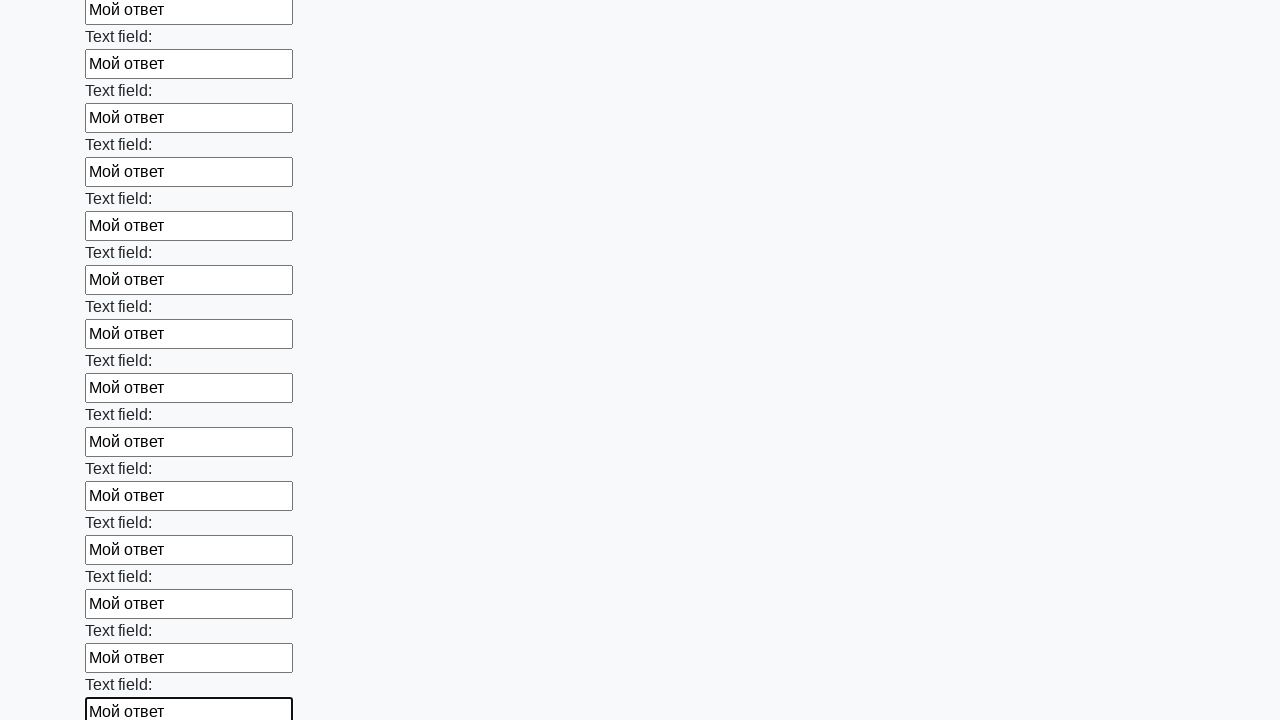

Filled an input field with text 'Мой ответ' on .first_block > input >> nth=53
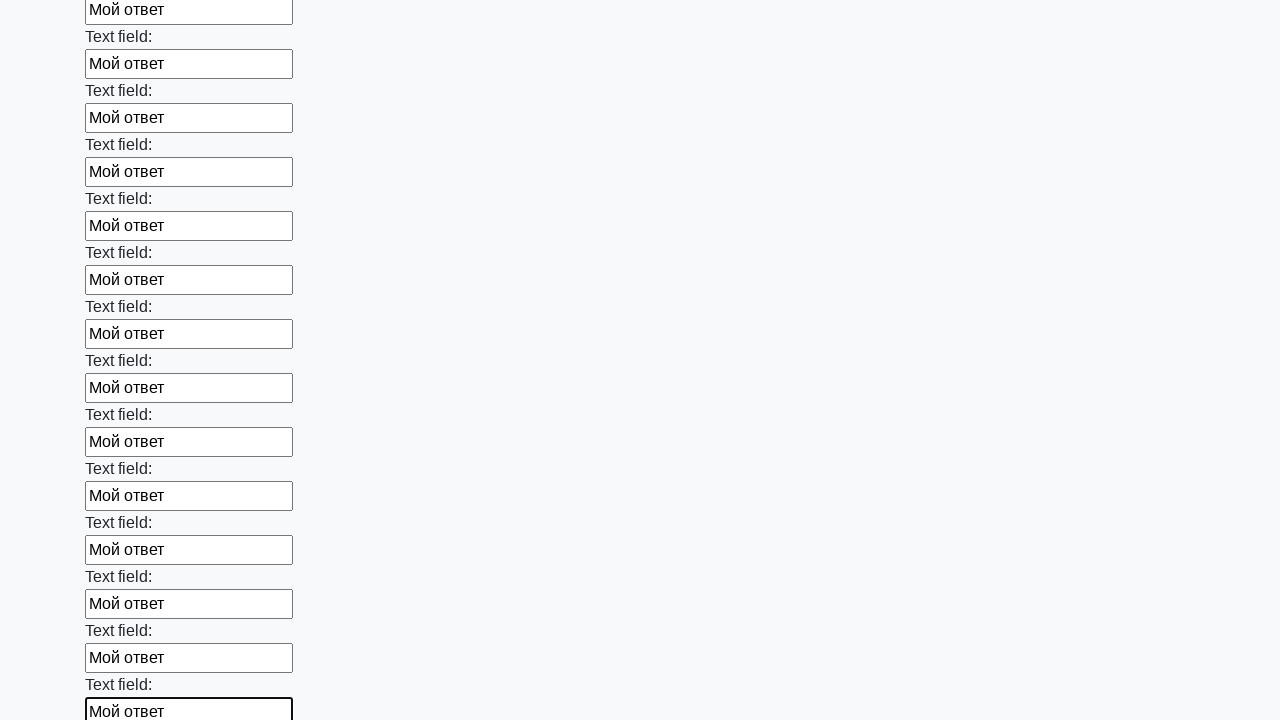

Filled an input field with text 'Мой ответ' on .first_block > input >> nth=54
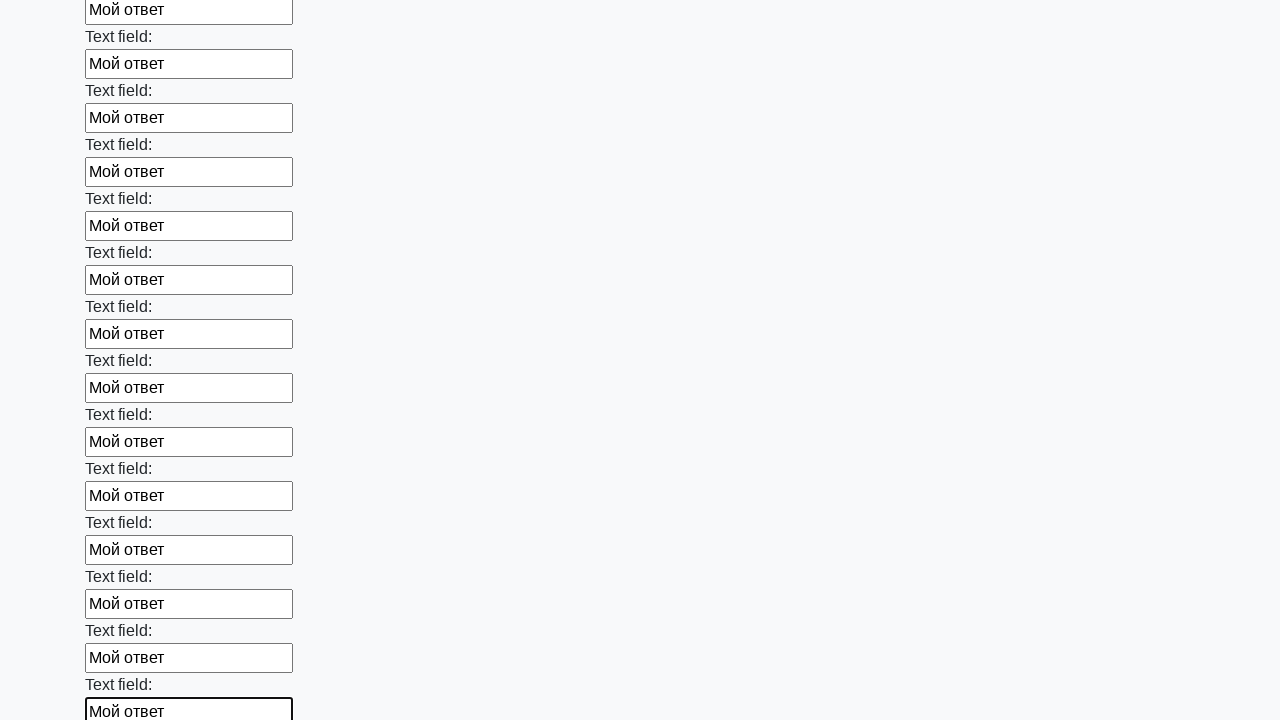

Filled an input field with text 'Мой ответ' on .first_block > input >> nth=55
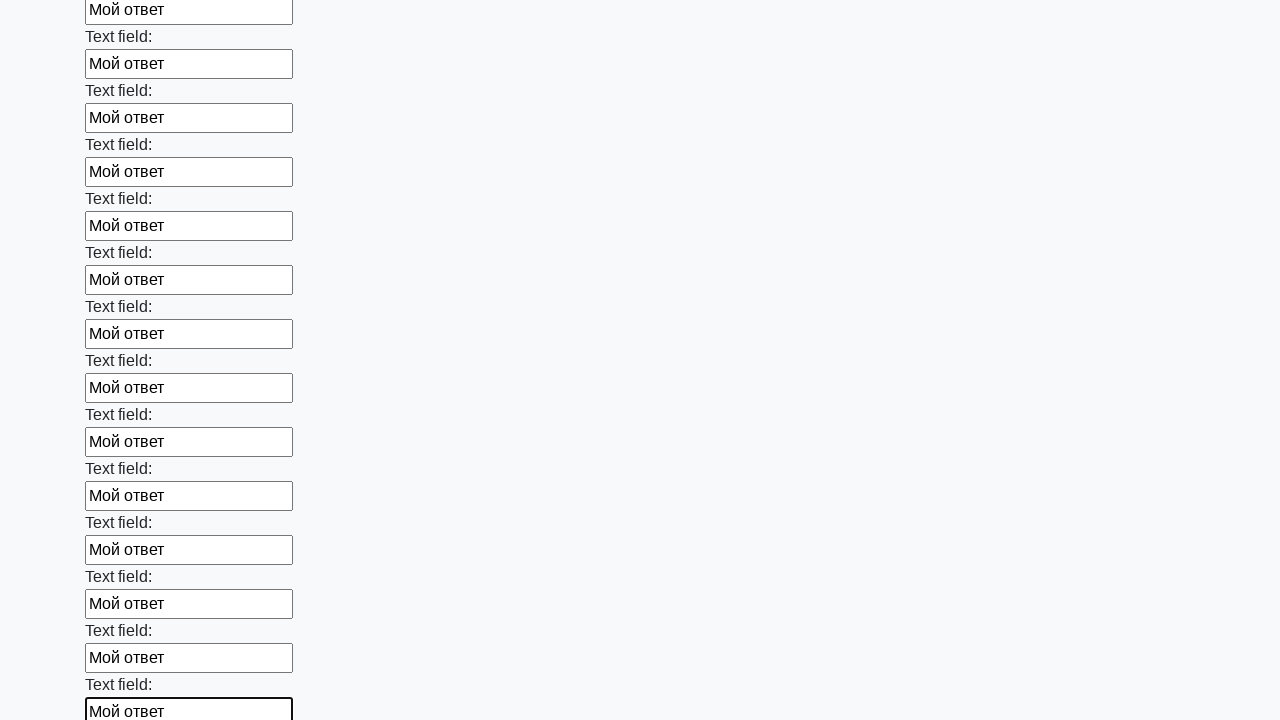

Filled an input field with text 'Мой ответ' on .first_block > input >> nth=56
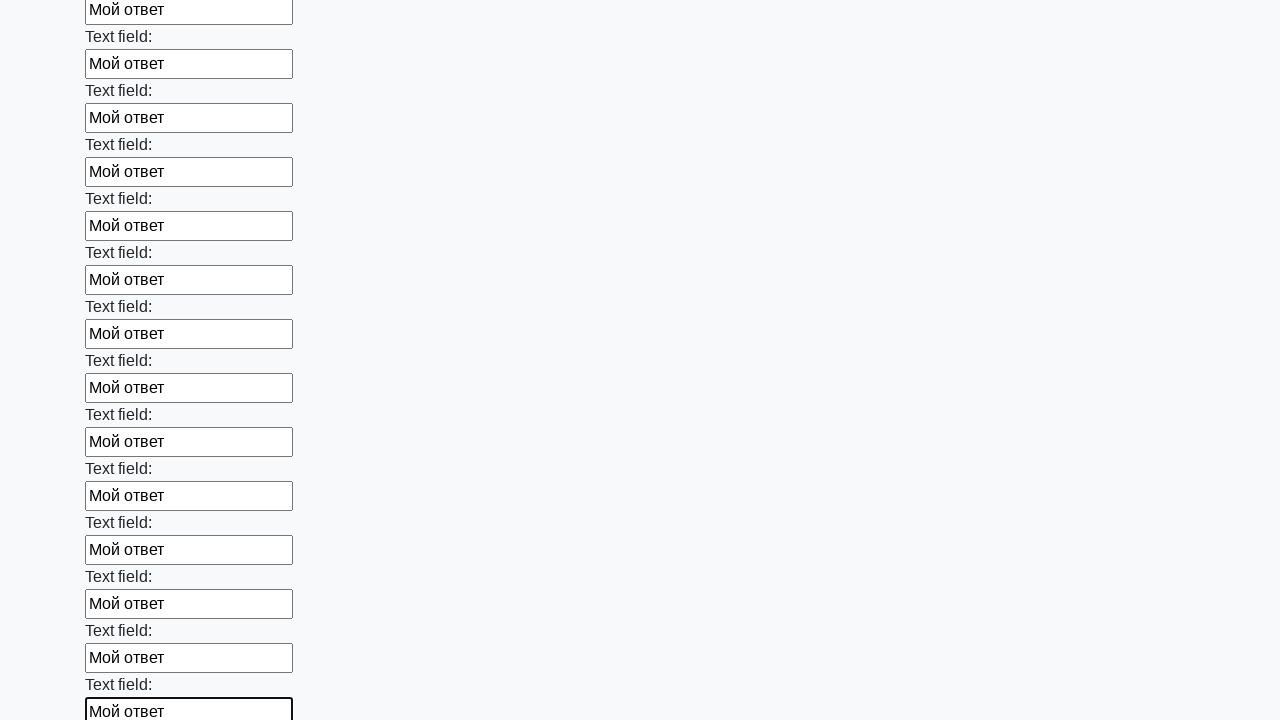

Filled an input field with text 'Мой ответ' on .first_block > input >> nth=57
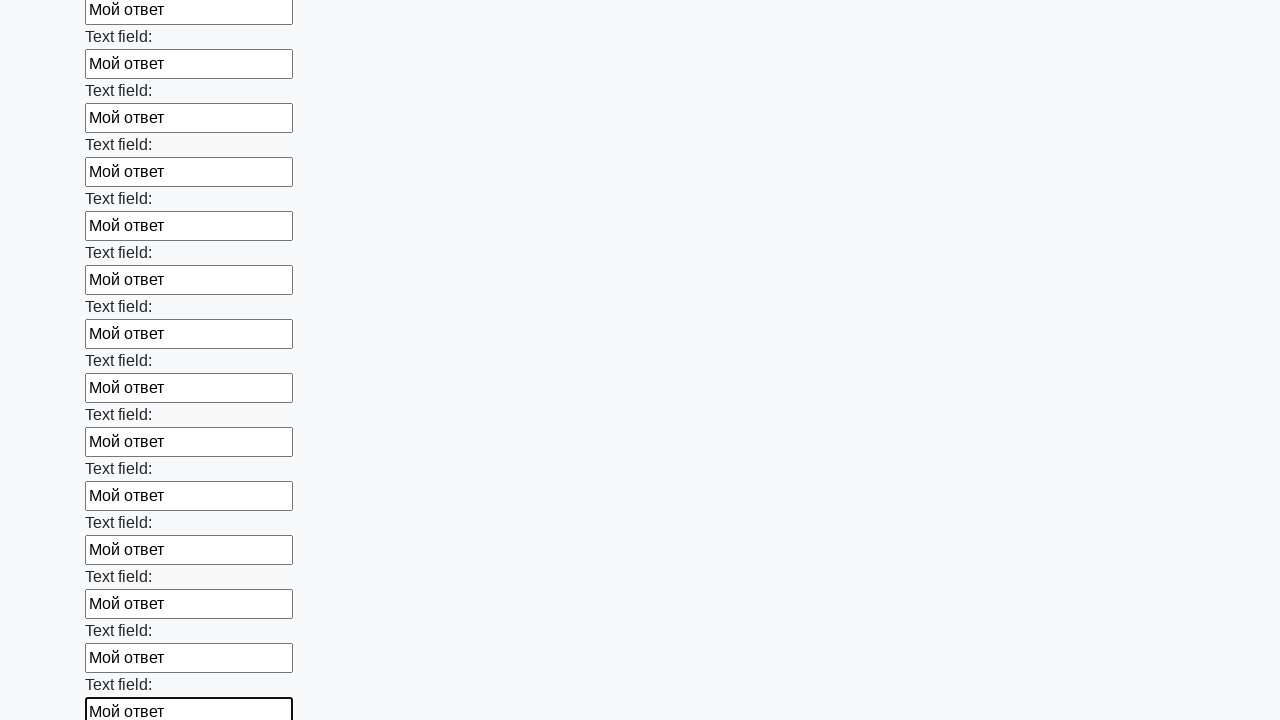

Filled an input field with text 'Мой ответ' on .first_block > input >> nth=58
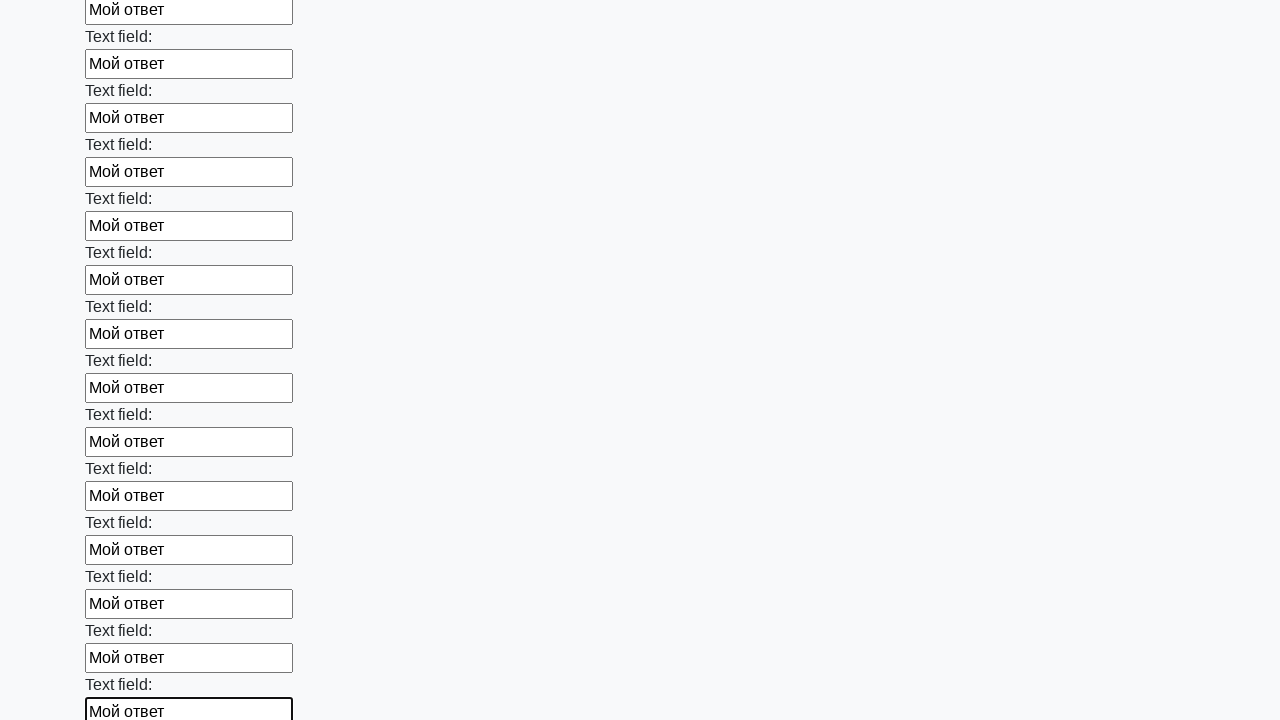

Filled an input field with text 'Мой ответ' on .first_block > input >> nth=59
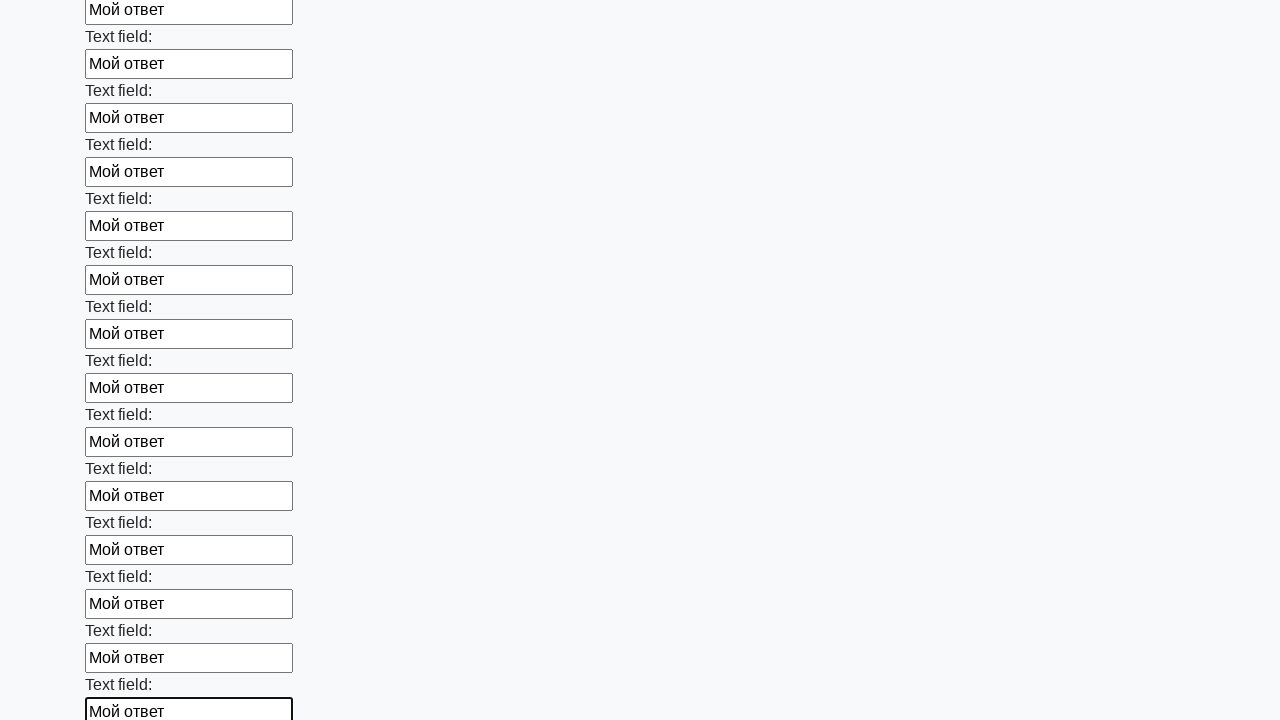

Filled an input field with text 'Мой ответ' on .first_block > input >> nth=60
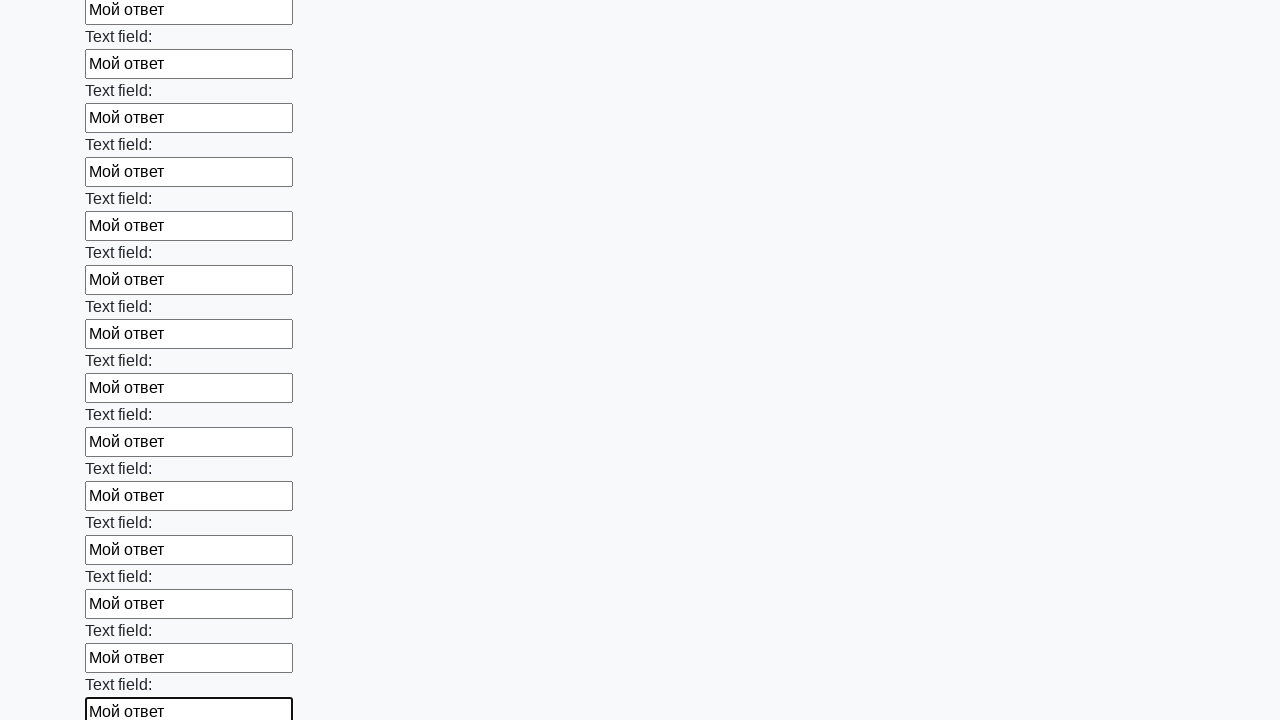

Filled an input field with text 'Мой ответ' on .first_block > input >> nth=61
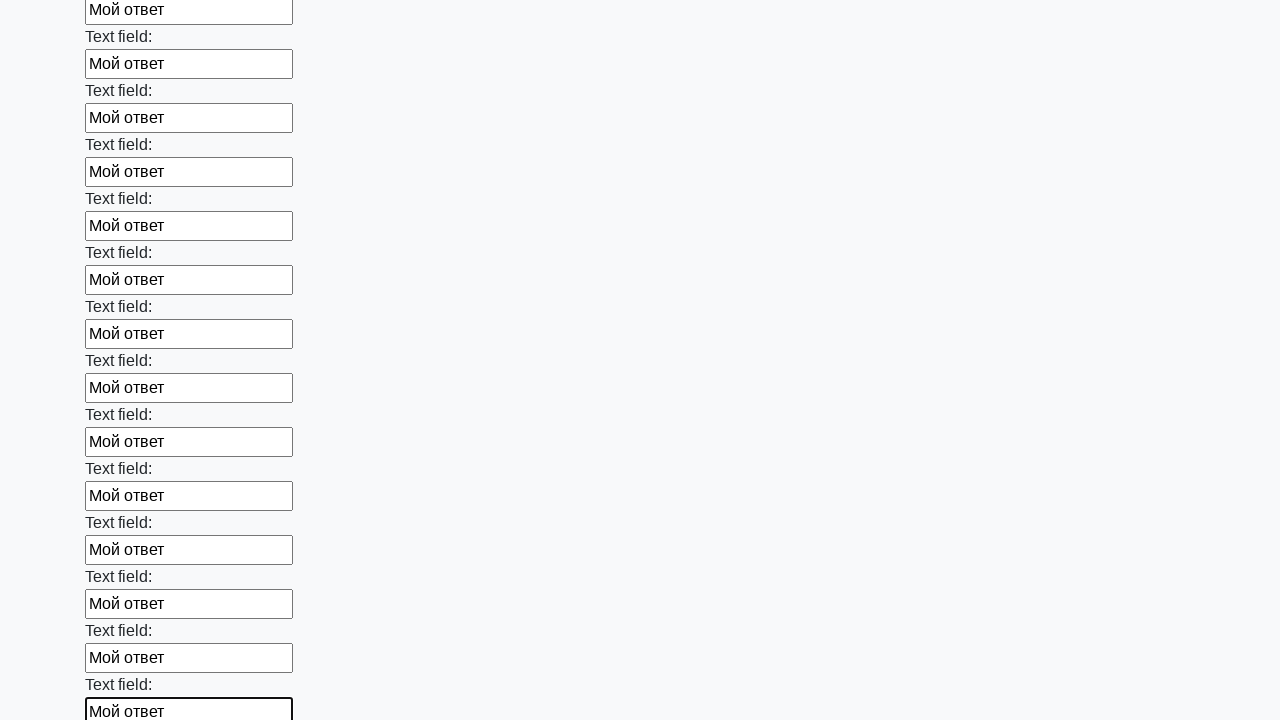

Filled an input field with text 'Мой ответ' on .first_block > input >> nth=62
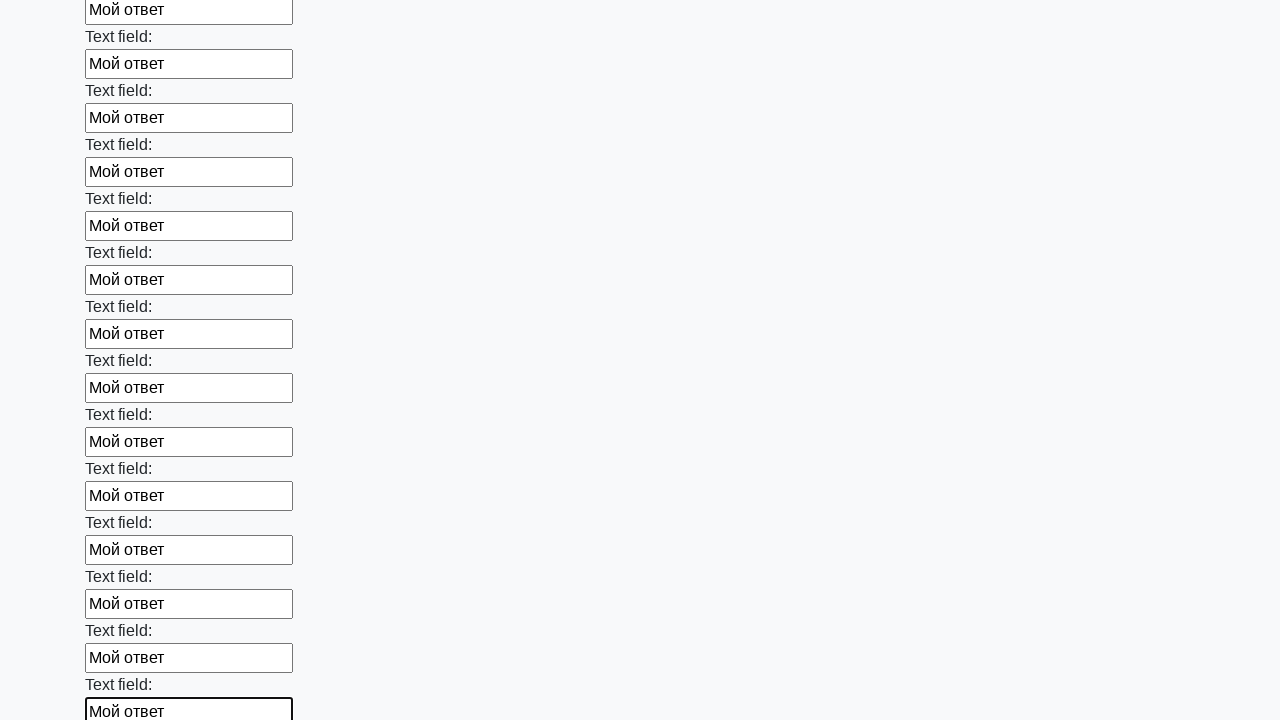

Filled an input field with text 'Мой ответ' on .first_block > input >> nth=63
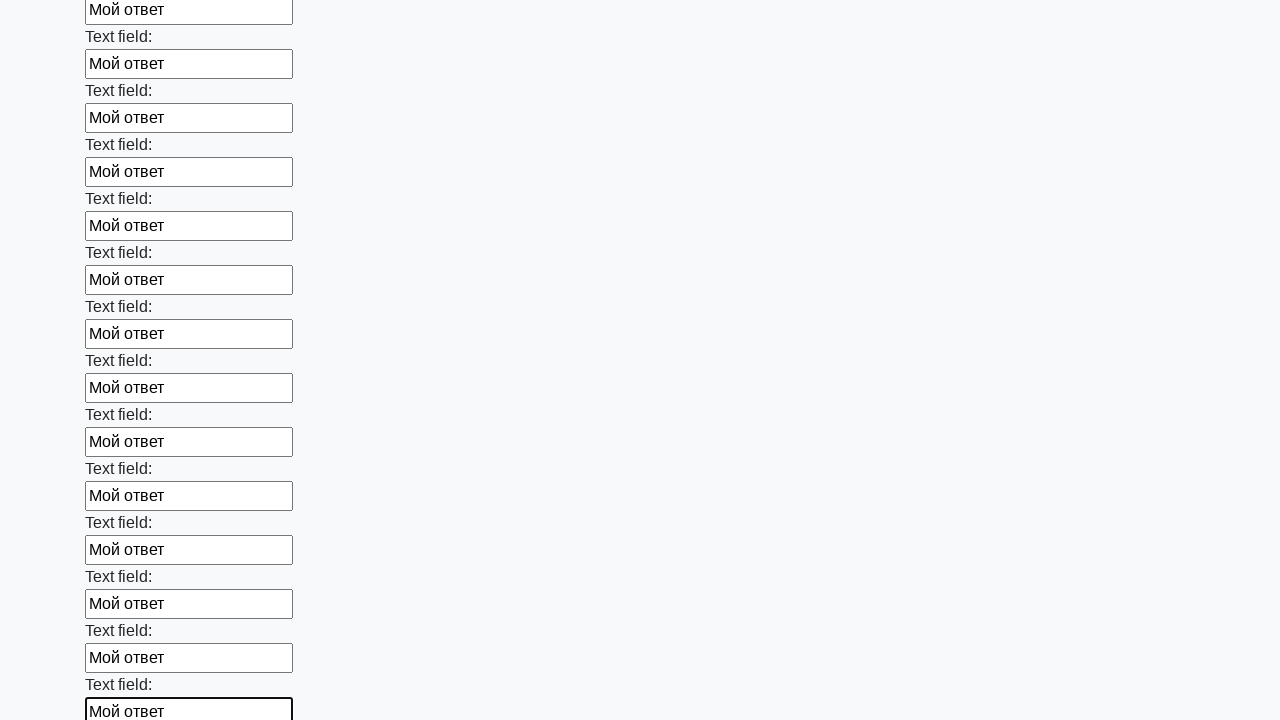

Filled an input field with text 'Мой ответ' on .first_block > input >> nth=64
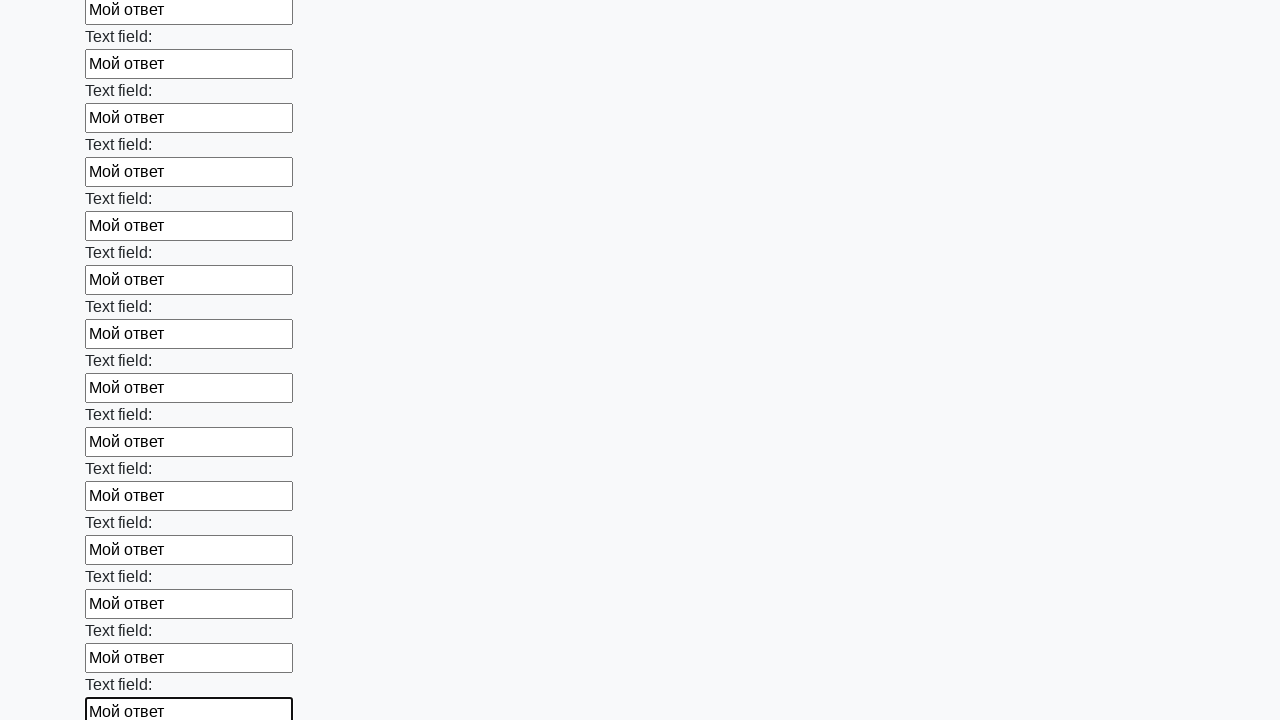

Filled an input field with text 'Мой ответ' on .first_block > input >> nth=65
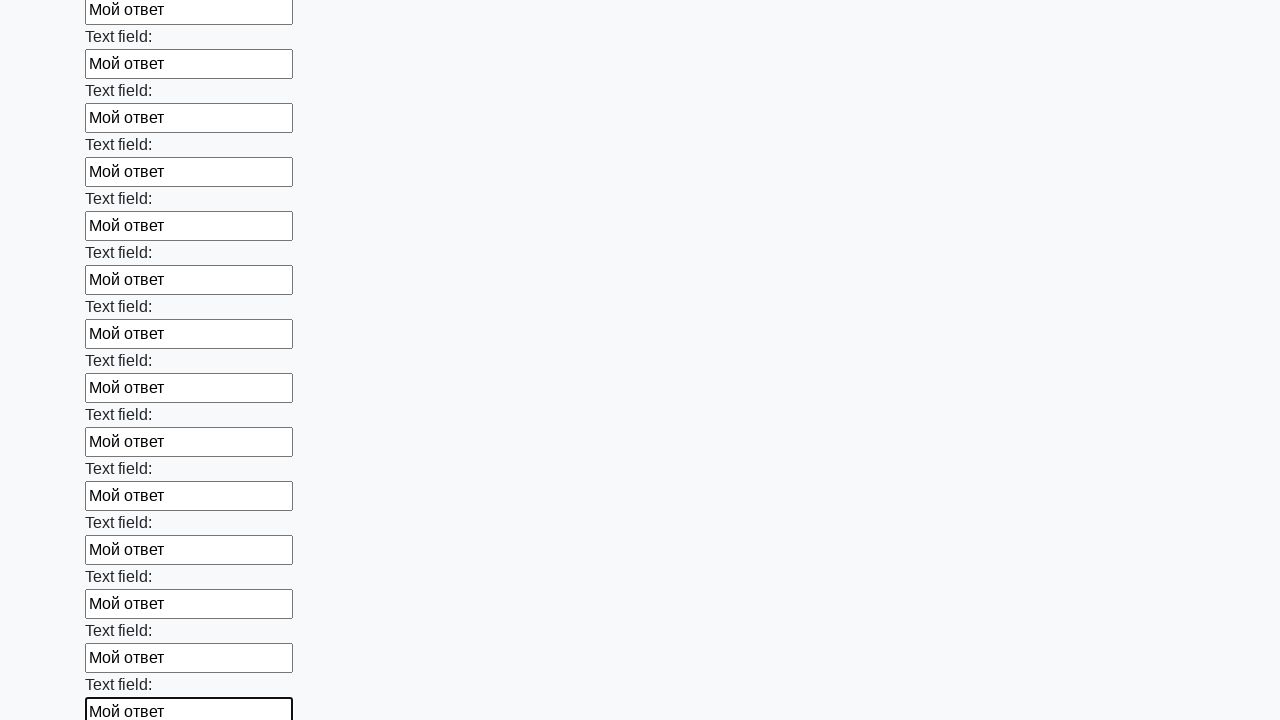

Filled an input field with text 'Мой ответ' on .first_block > input >> nth=66
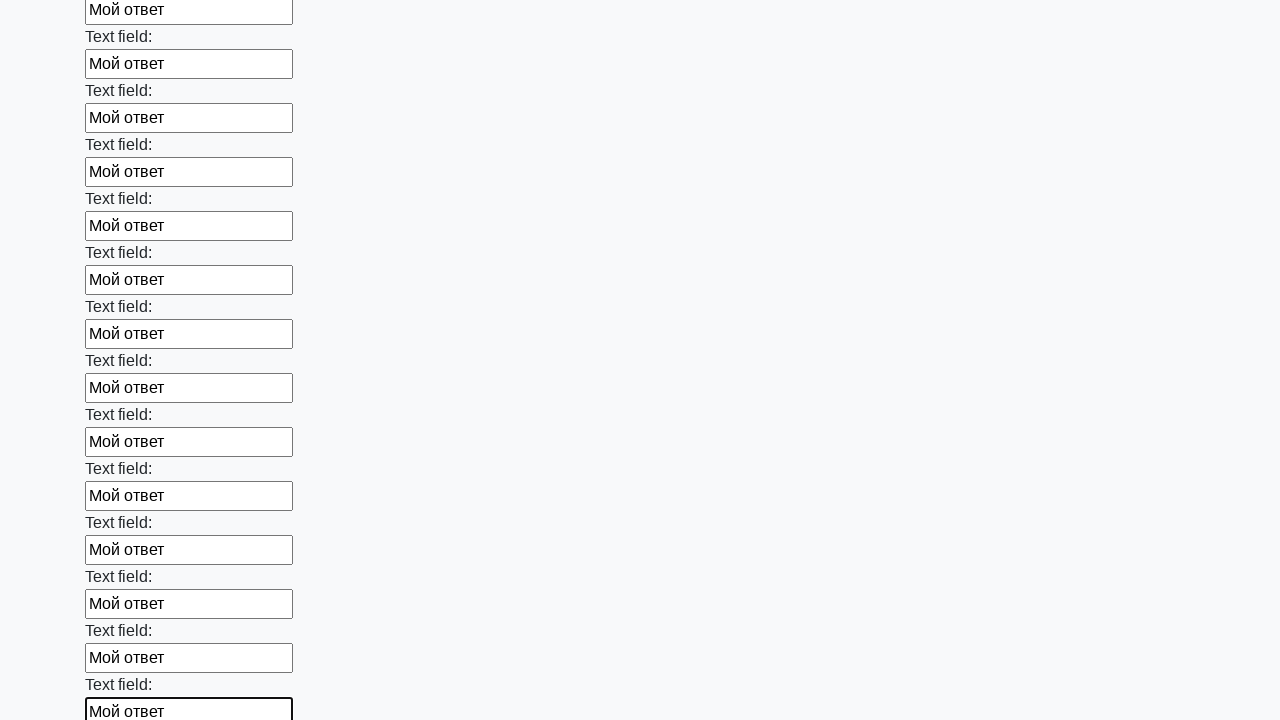

Filled an input field with text 'Мой ответ' on .first_block > input >> nth=67
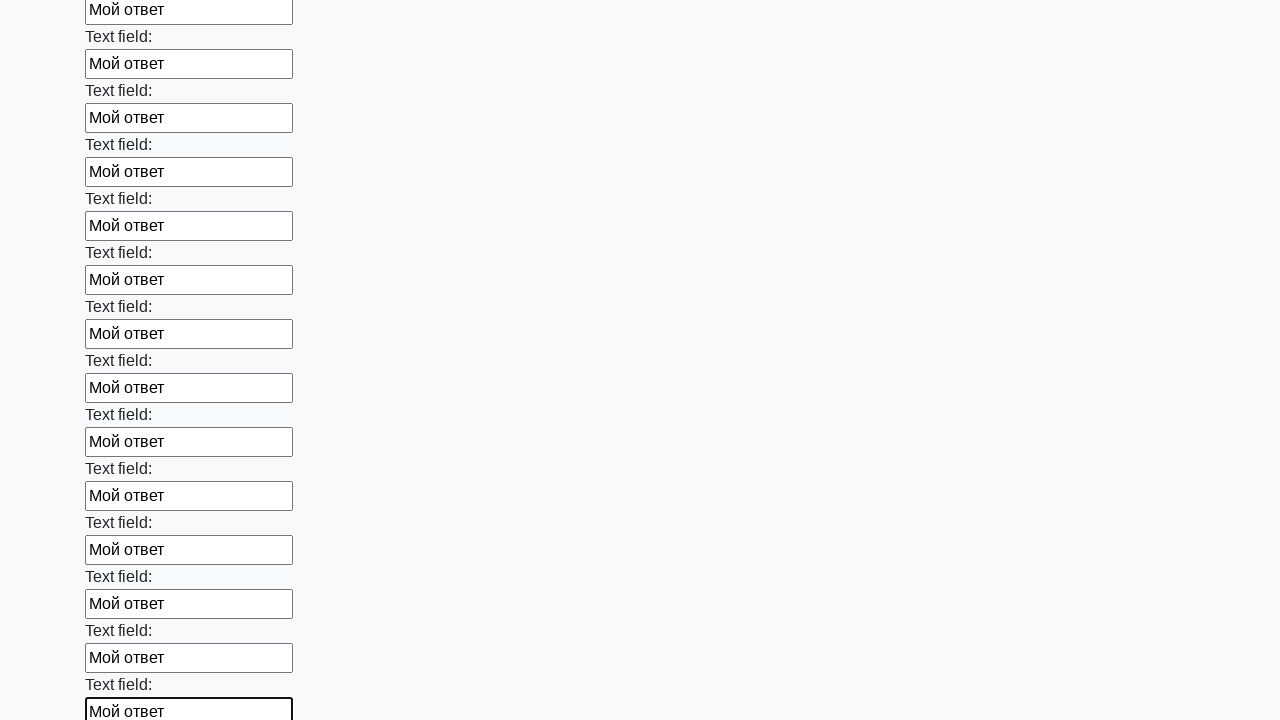

Filled an input field with text 'Мой ответ' on .first_block > input >> nth=68
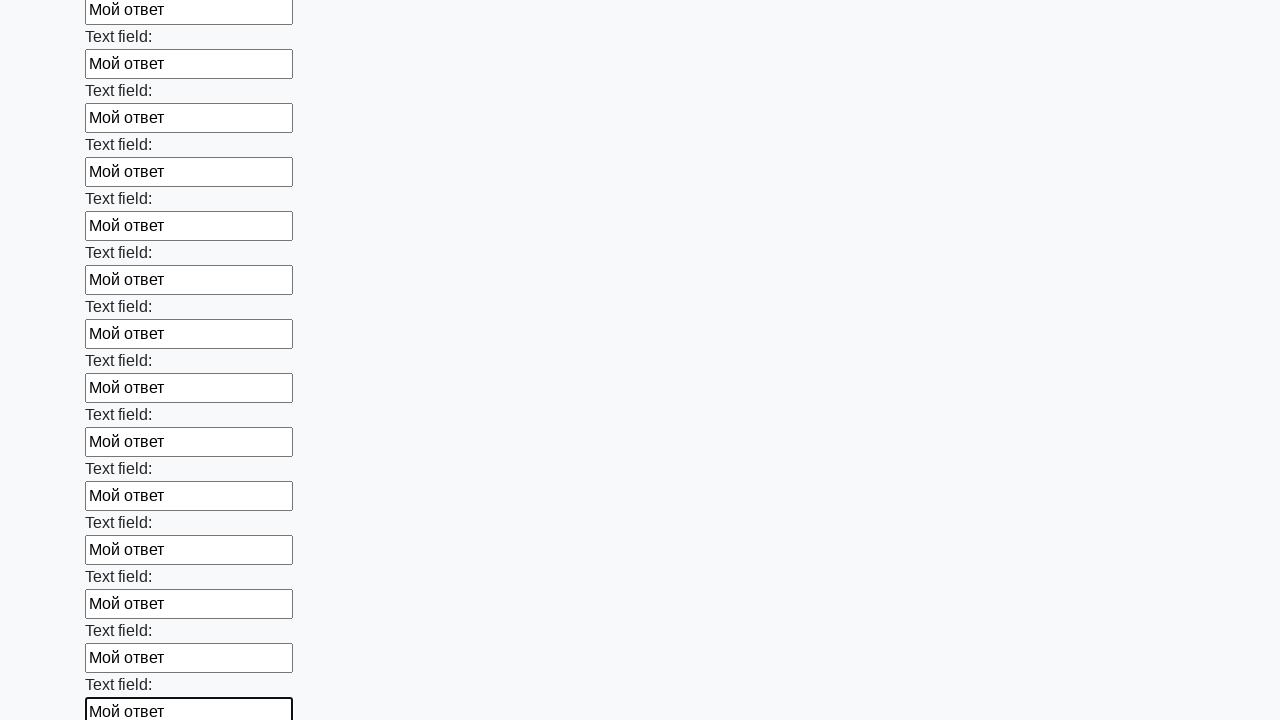

Filled an input field with text 'Мой ответ' on .first_block > input >> nth=69
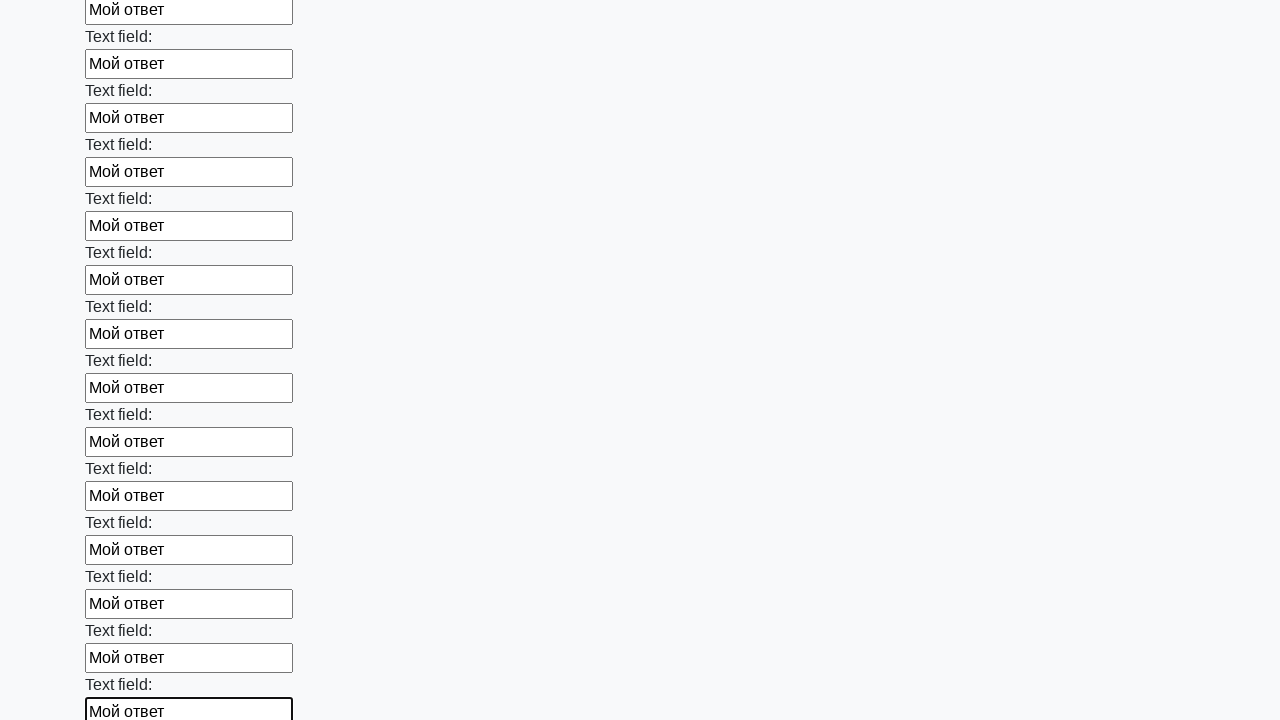

Filled an input field with text 'Мой ответ' on .first_block > input >> nth=70
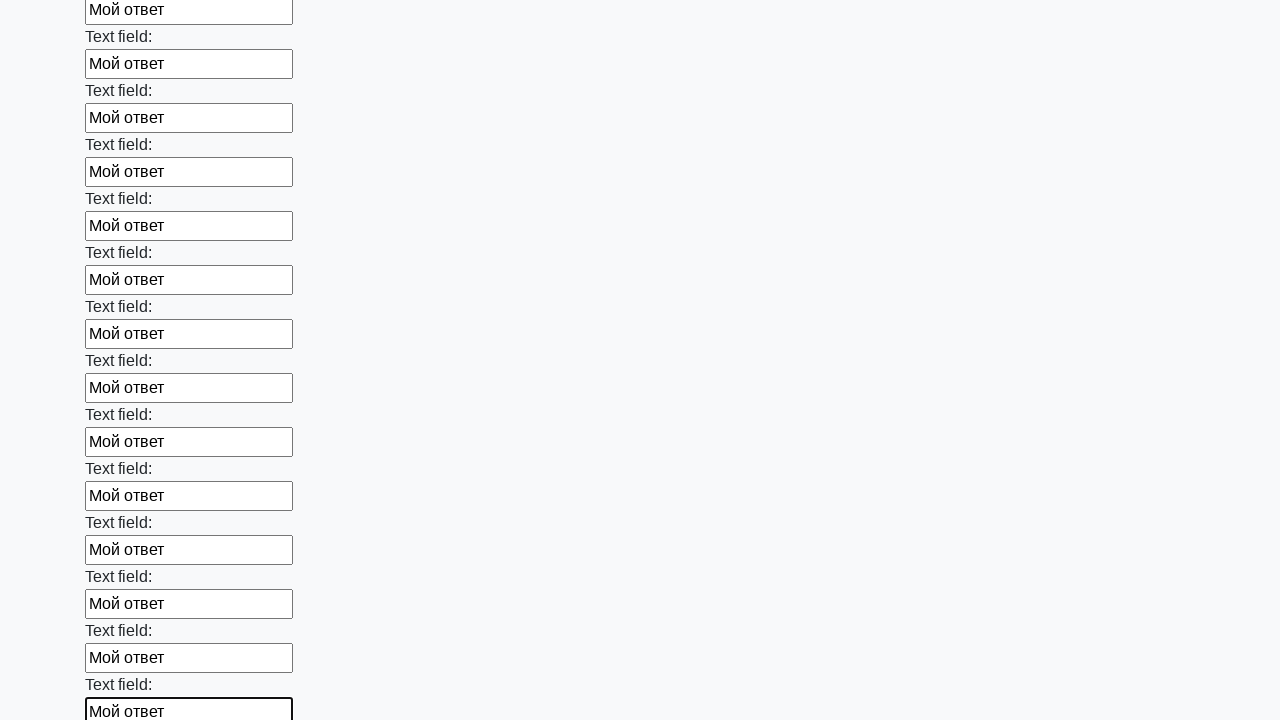

Filled an input field with text 'Мой ответ' on .first_block > input >> nth=71
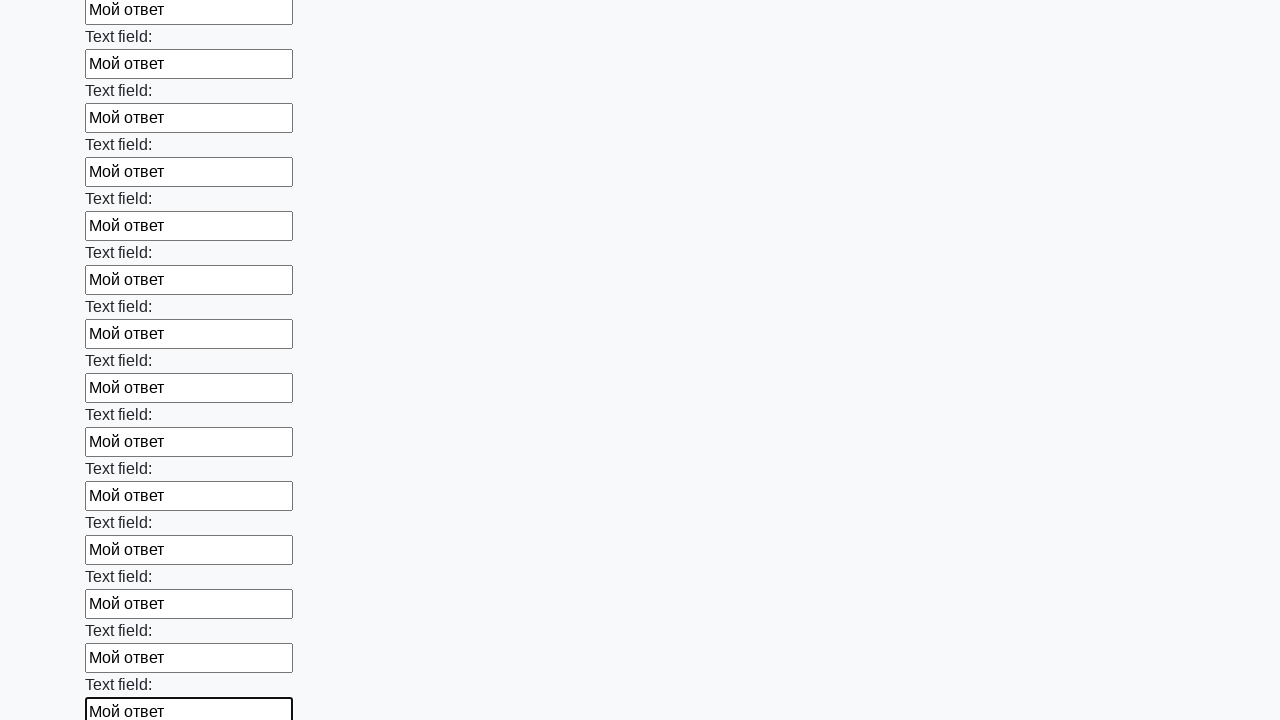

Filled an input field with text 'Мой ответ' on .first_block > input >> nth=72
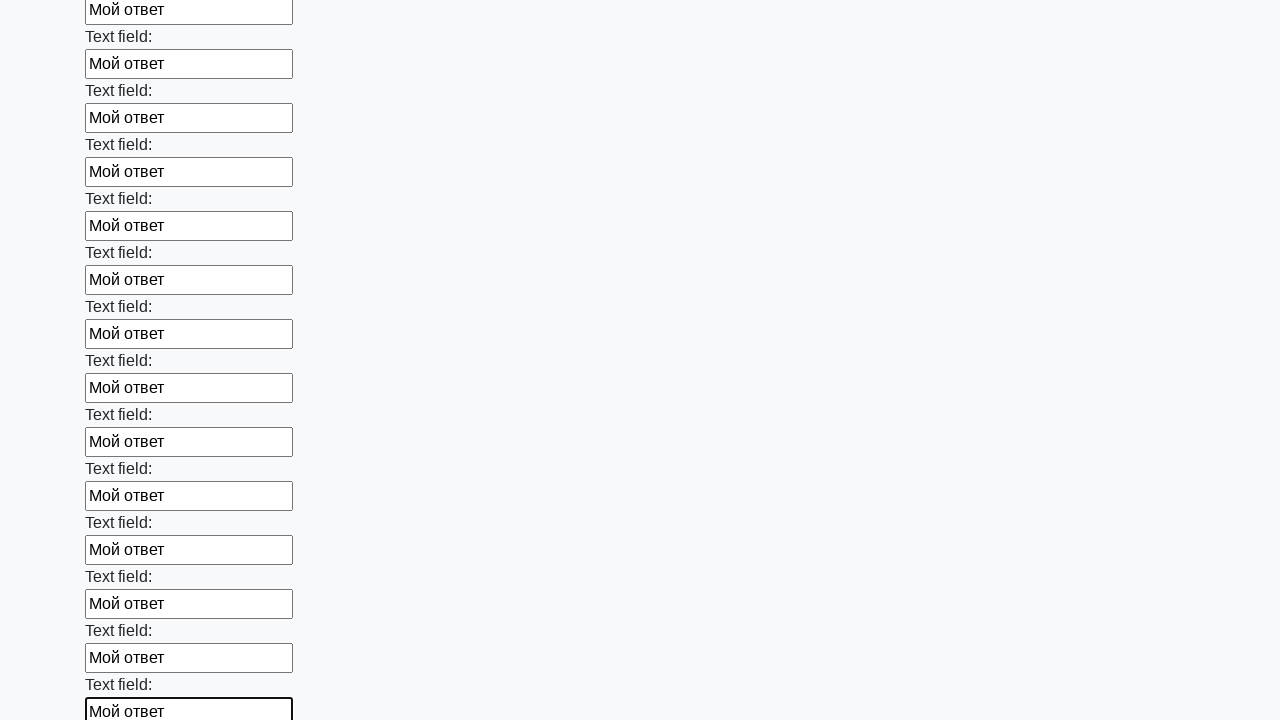

Filled an input field with text 'Мой ответ' on .first_block > input >> nth=73
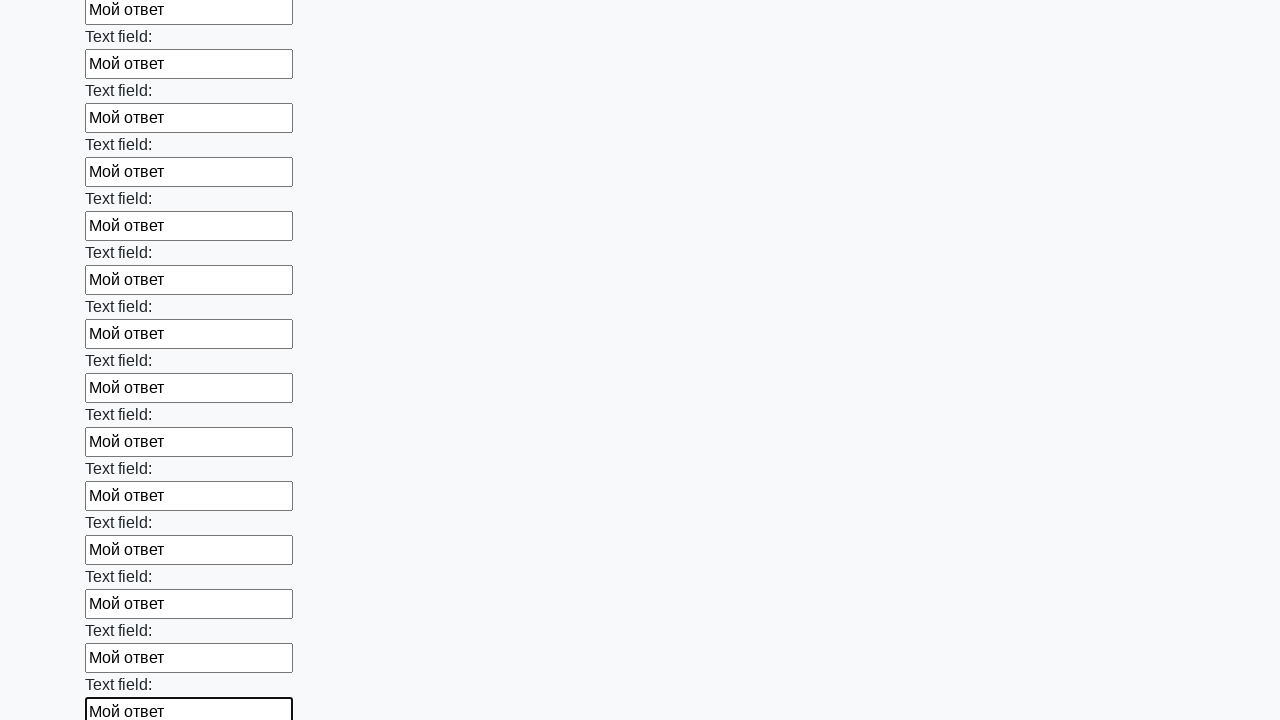

Filled an input field with text 'Мой ответ' on .first_block > input >> nth=74
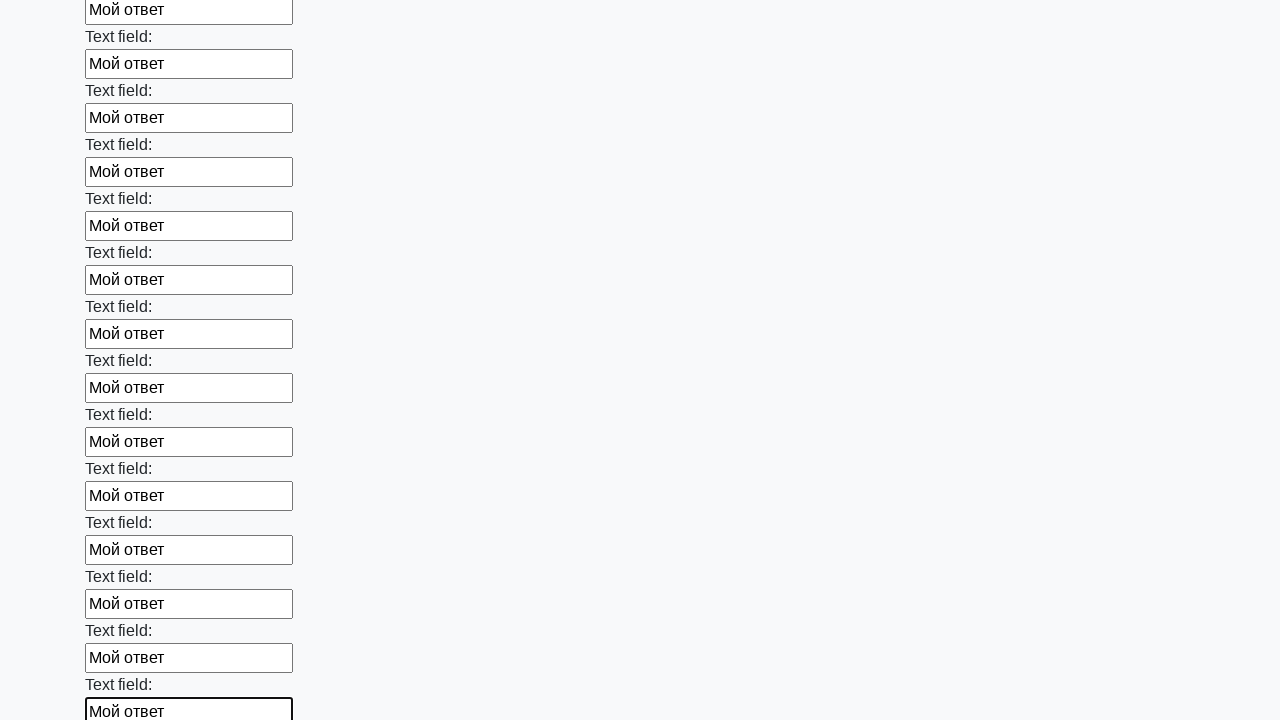

Filled an input field with text 'Мой ответ' on .first_block > input >> nth=75
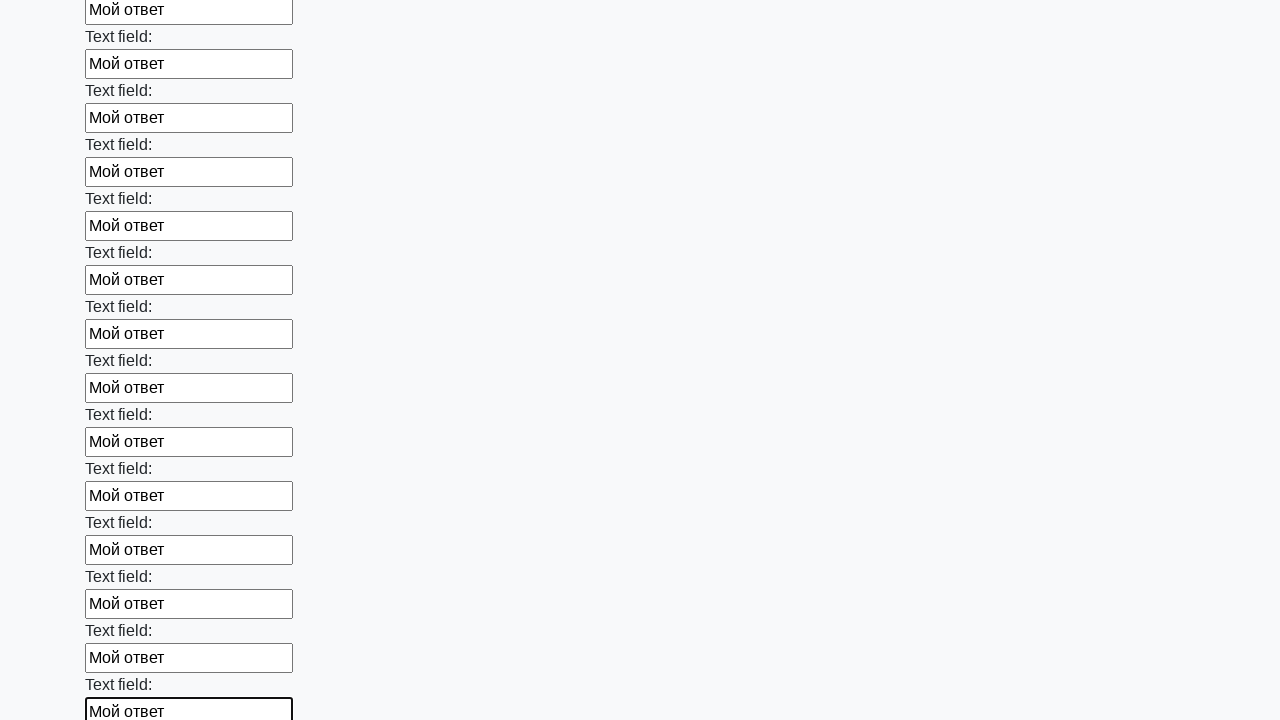

Filled an input field with text 'Мой ответ' on .first_block > input >> nth=76
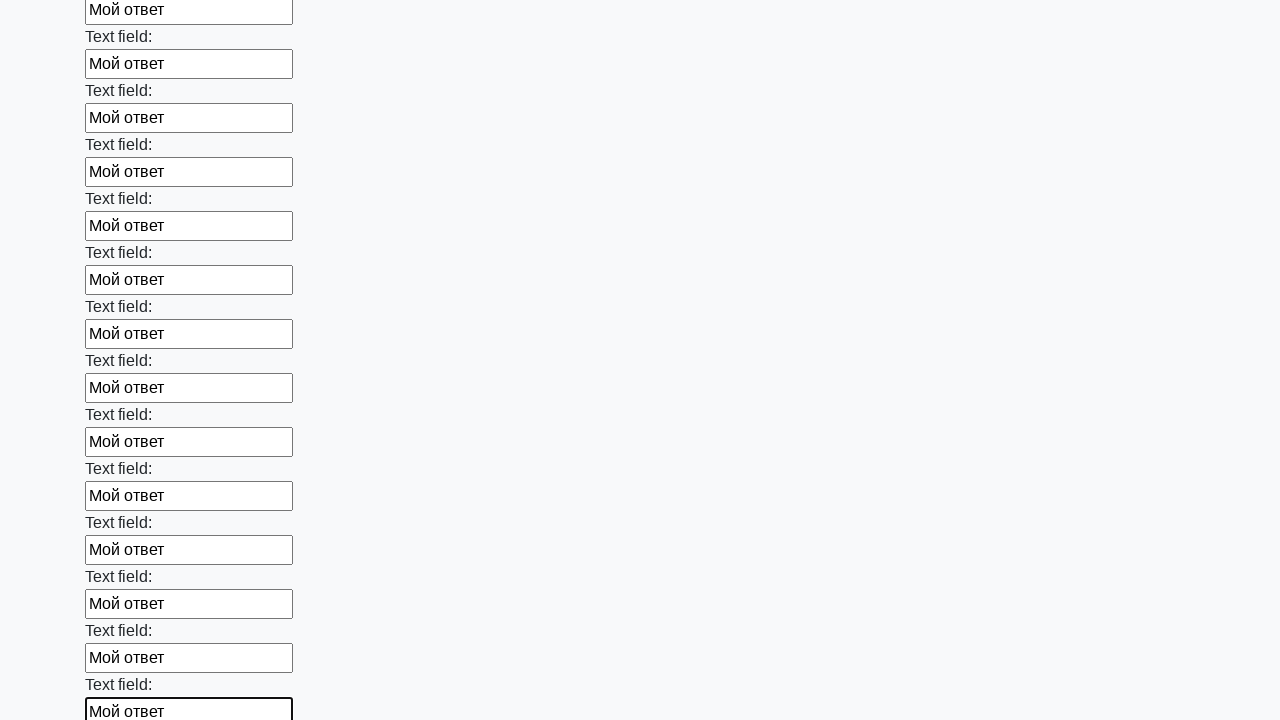

Filled an input field with text 'Мой ответ' on .first_block > input >> nth=77
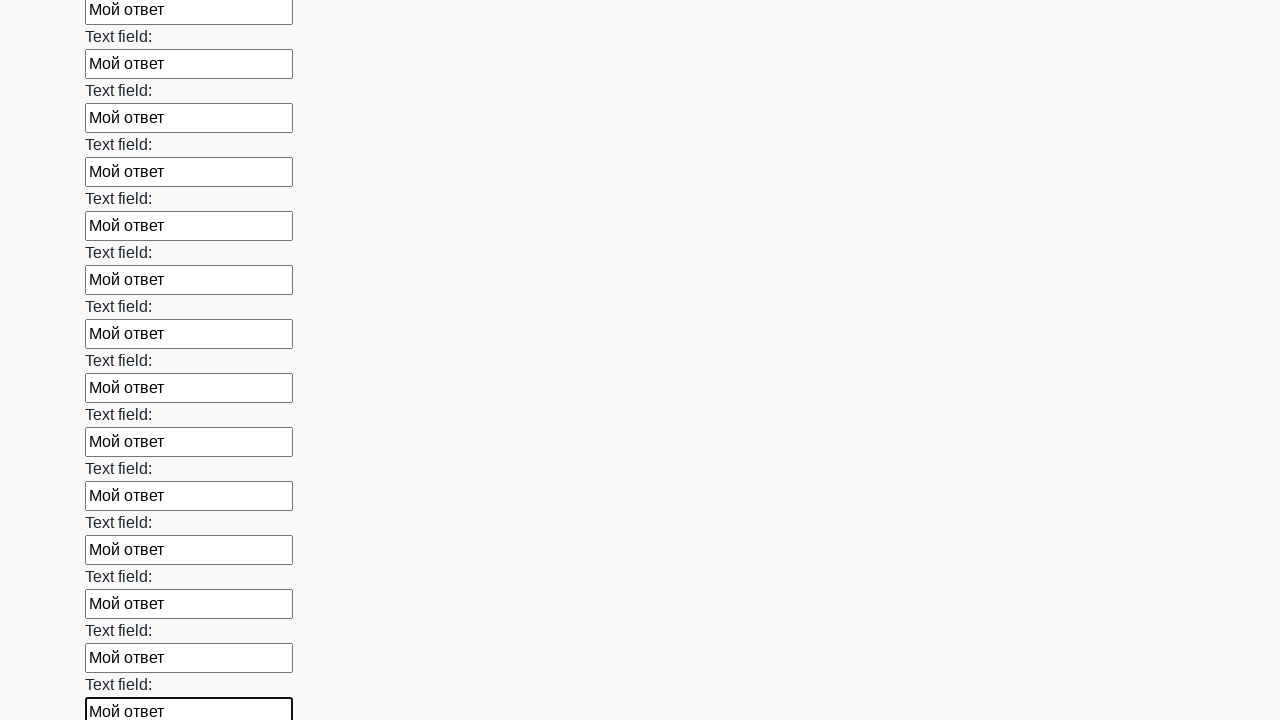

Filled an input field with text 'Мой ответ' on .first_block > input >> nth=78
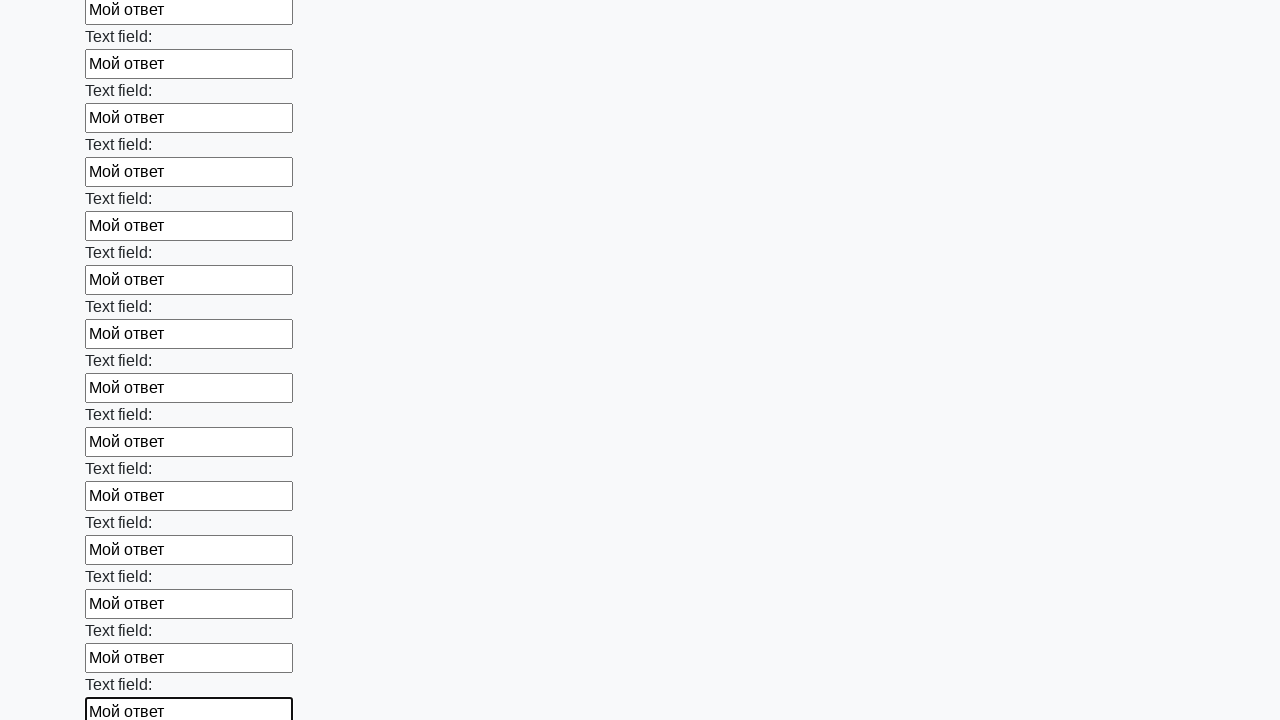

Filled an input field with text 'Мой ответ' on .first_block > input >> nth=79
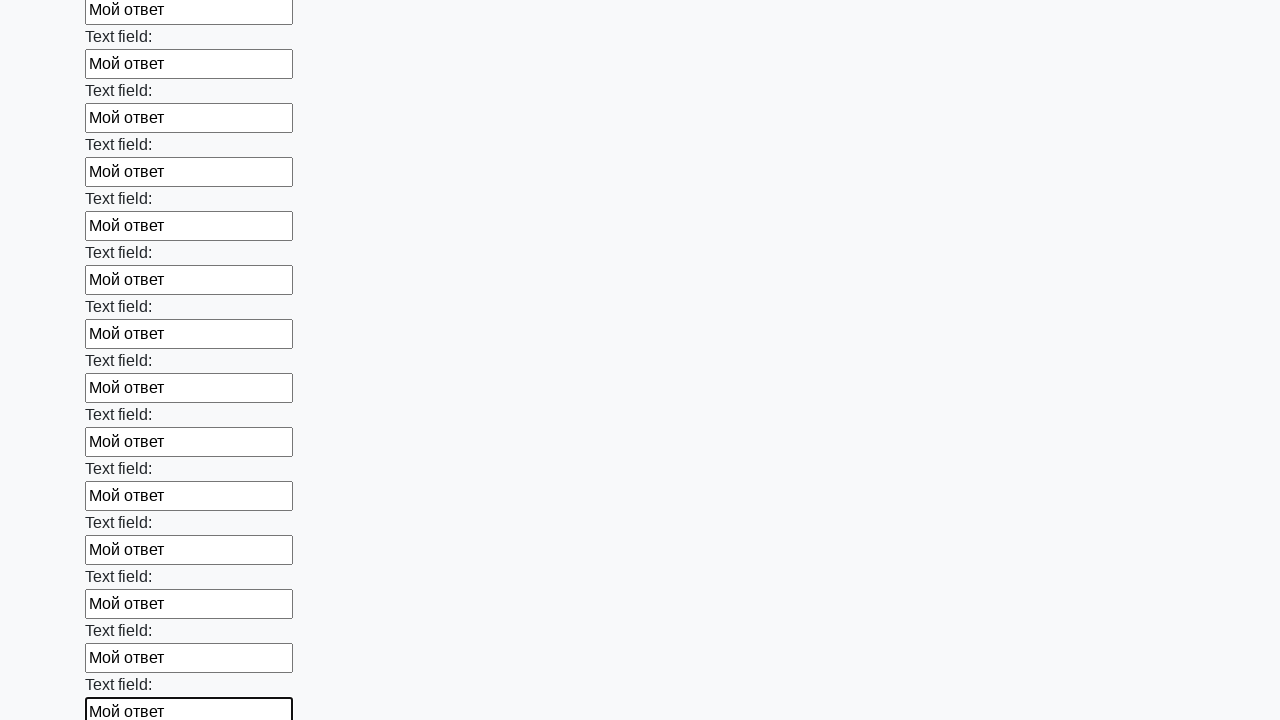

Filled an input field with text 'Мой ответ' on .first_block > input >> nth=80
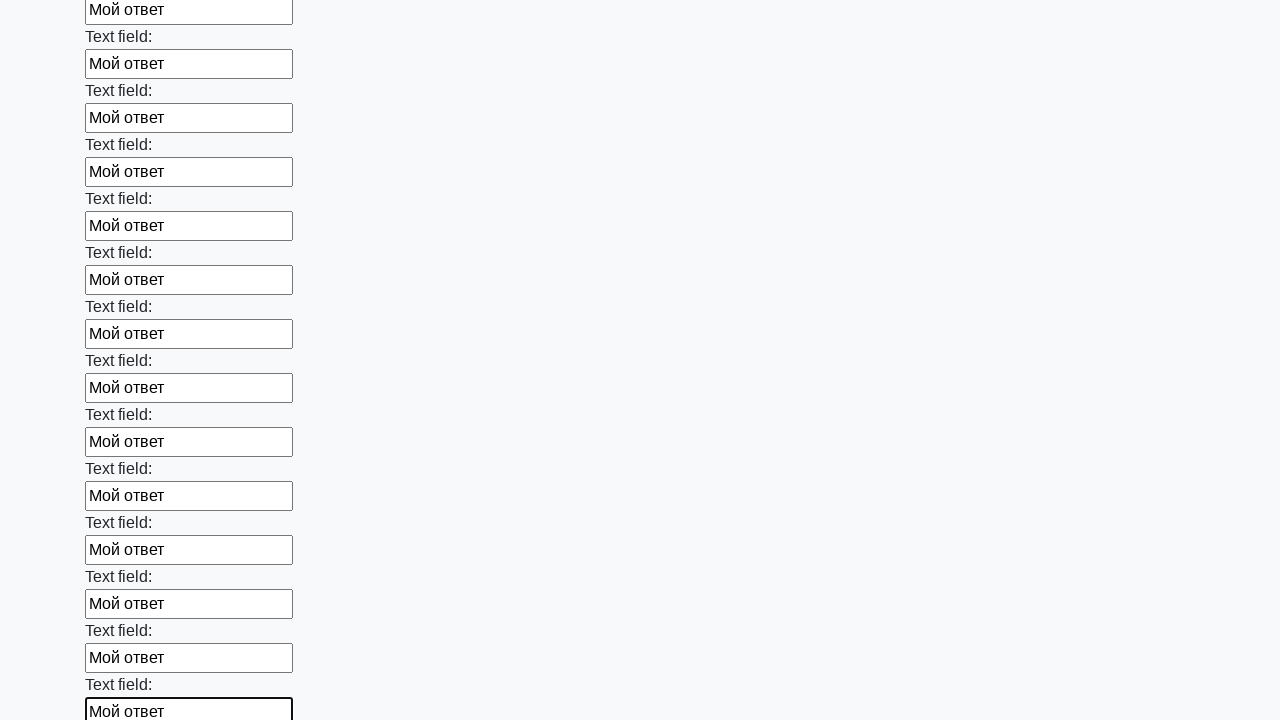

Filled an input field with text 'Мой ответ' on .first_block > input >> nth=81
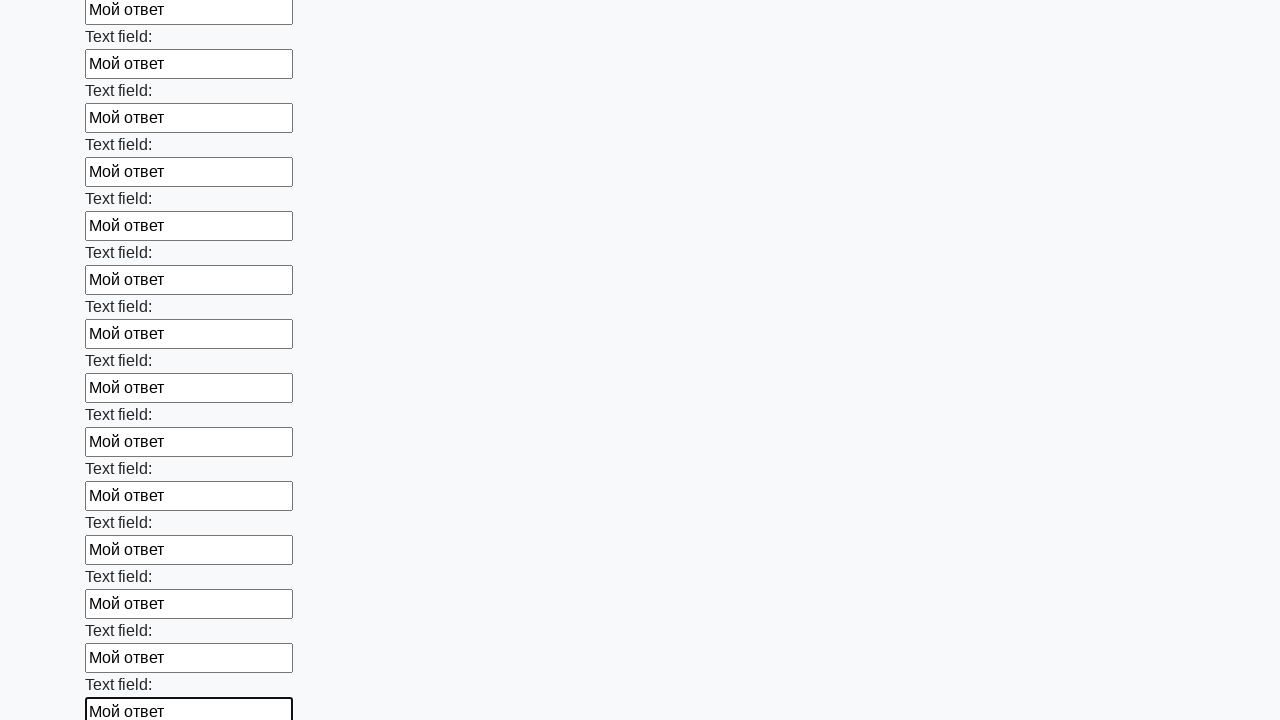

Filled an input field with text 'Мой ответ' on .first_block > input >> nth=82
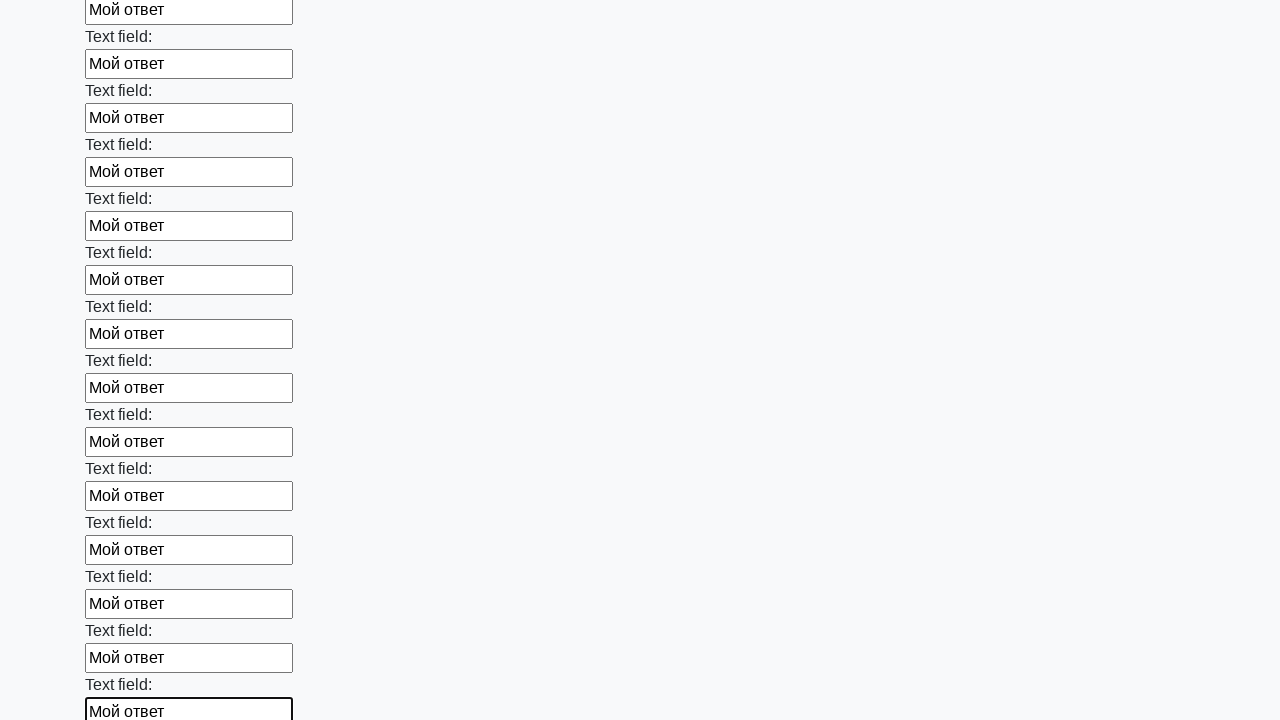

Filled an input field with text 'Мой ответ' on .first_block > input >> nth=83
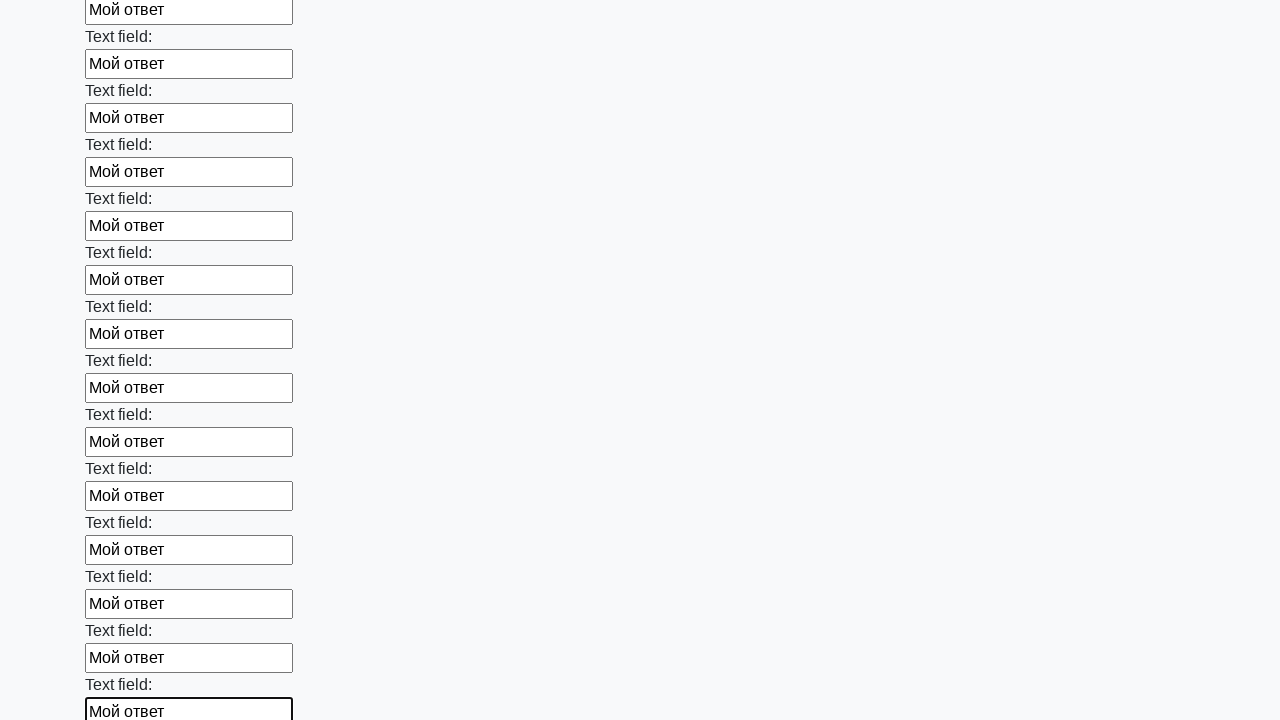

Filled an input field with text 'Мой ответ' on .first_block > input >> nth=84
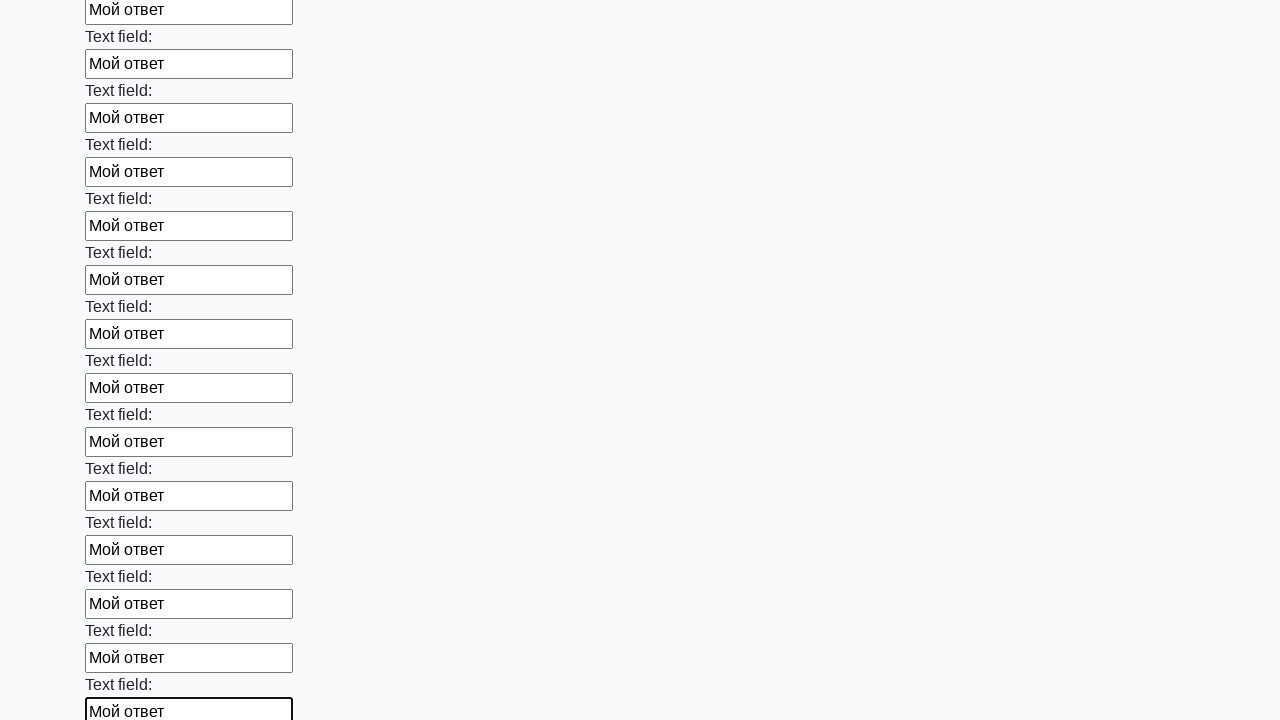

Filled an input field with text 'Мой ответ' on .first_block > input >> nth=85
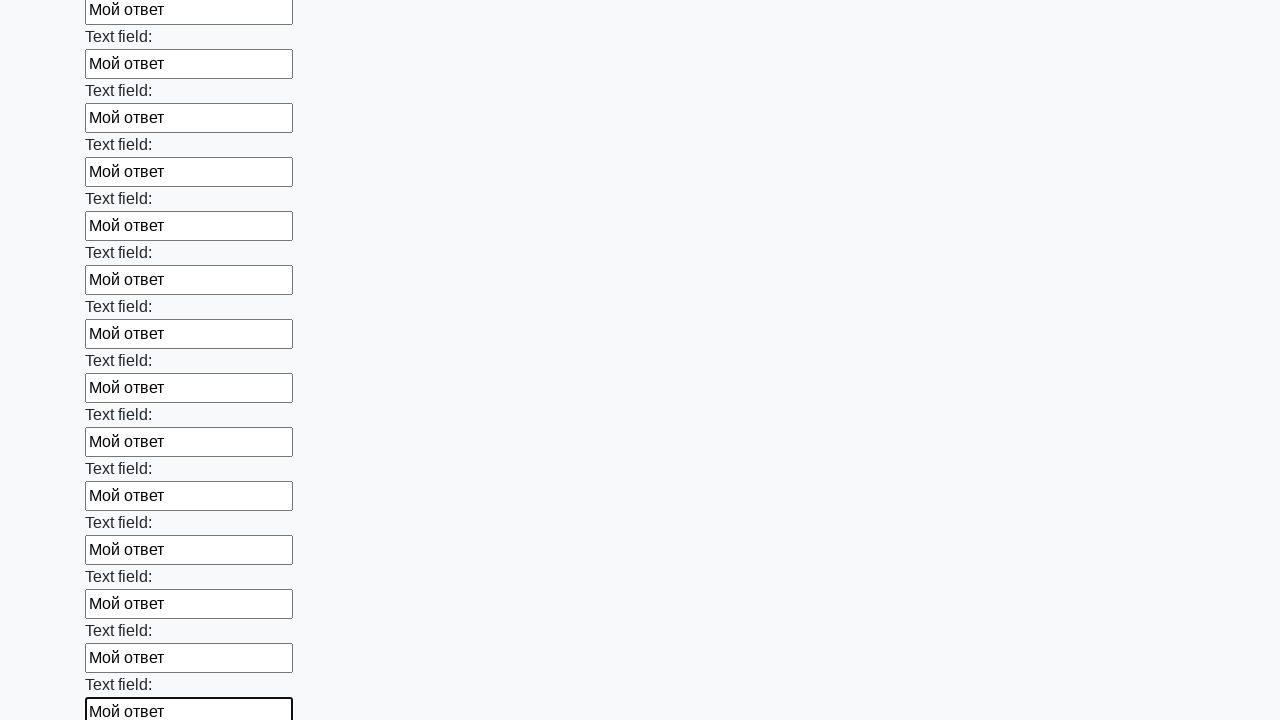

Filled an input field with text 'Мой ответ' on .first_block > input >> nth=86
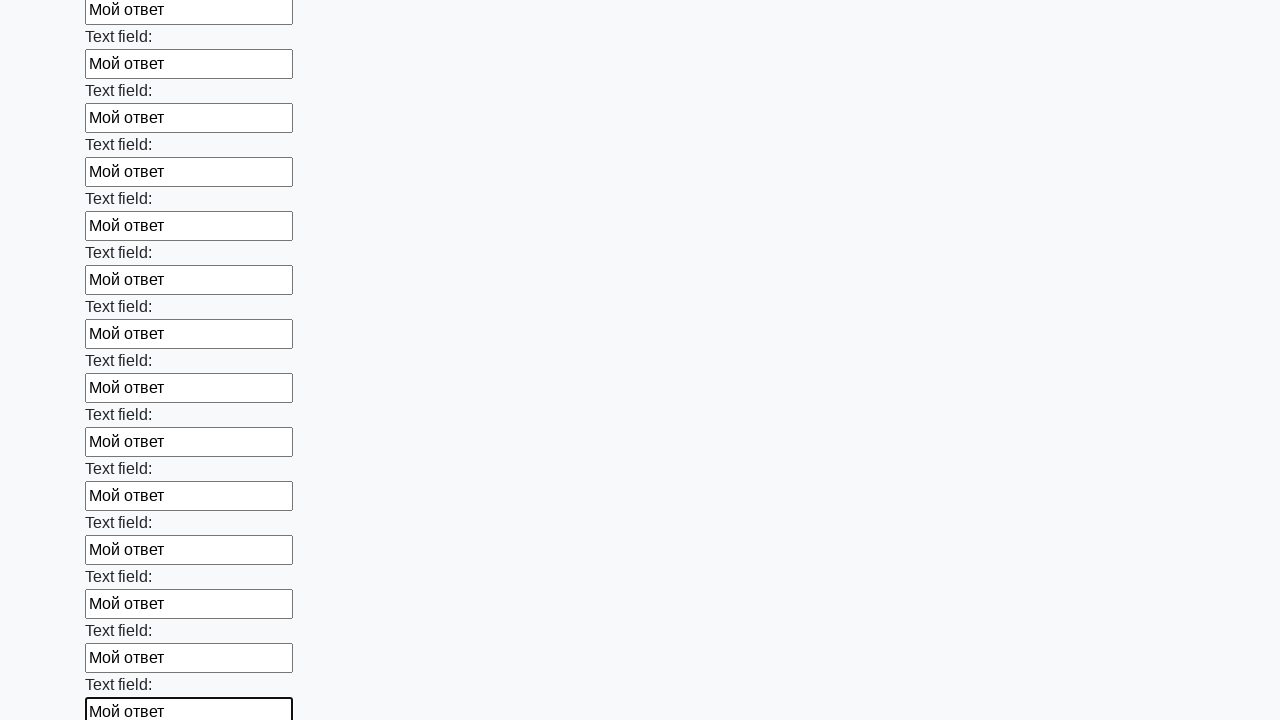

Filled an input field with text 'Мой ответ' on .first_block > input >> nth=87
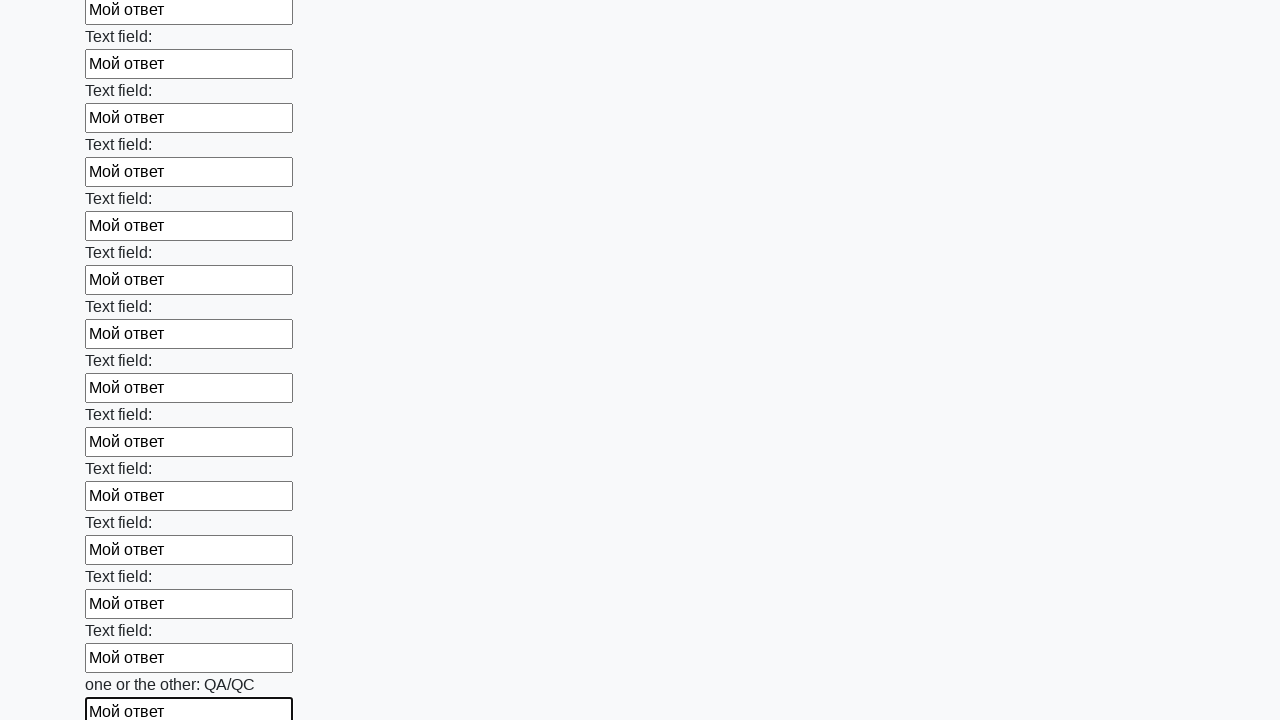

Filled an input field with text 'Мой ответ' on .first_block > input >> nth=88
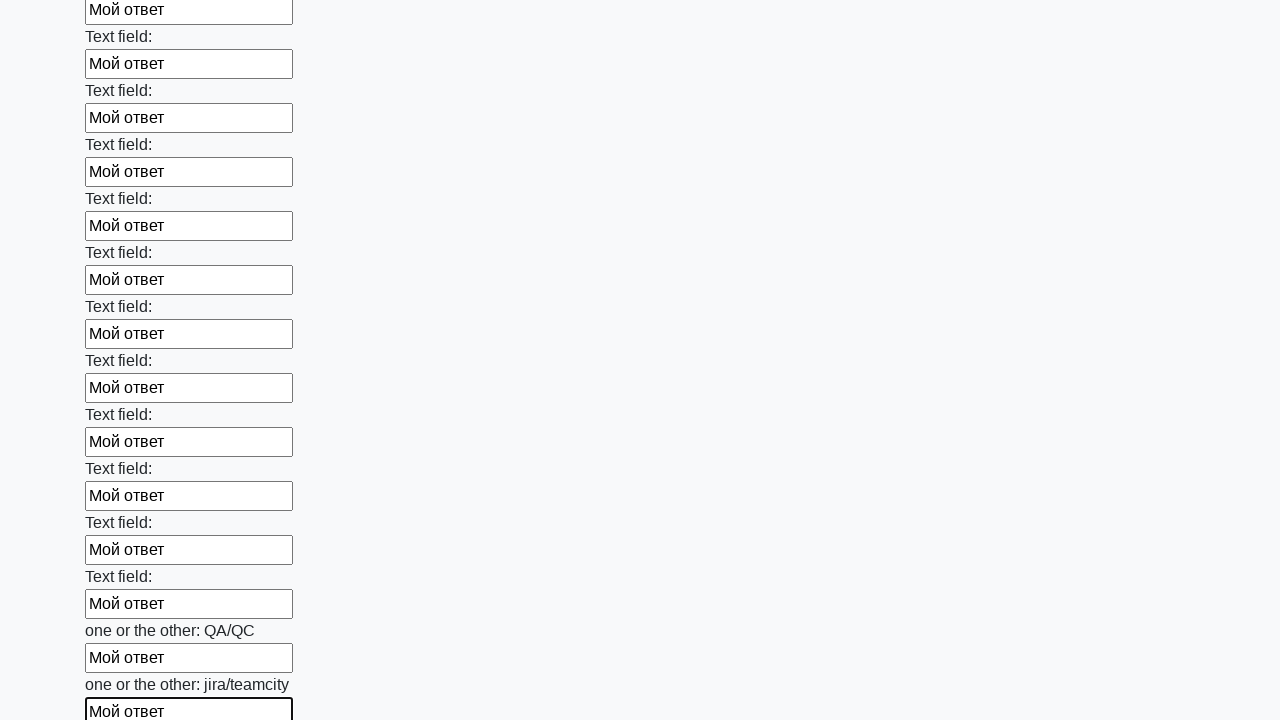

Filled an input field with text 'Мой ответ' on .first_block > input >> nth=89
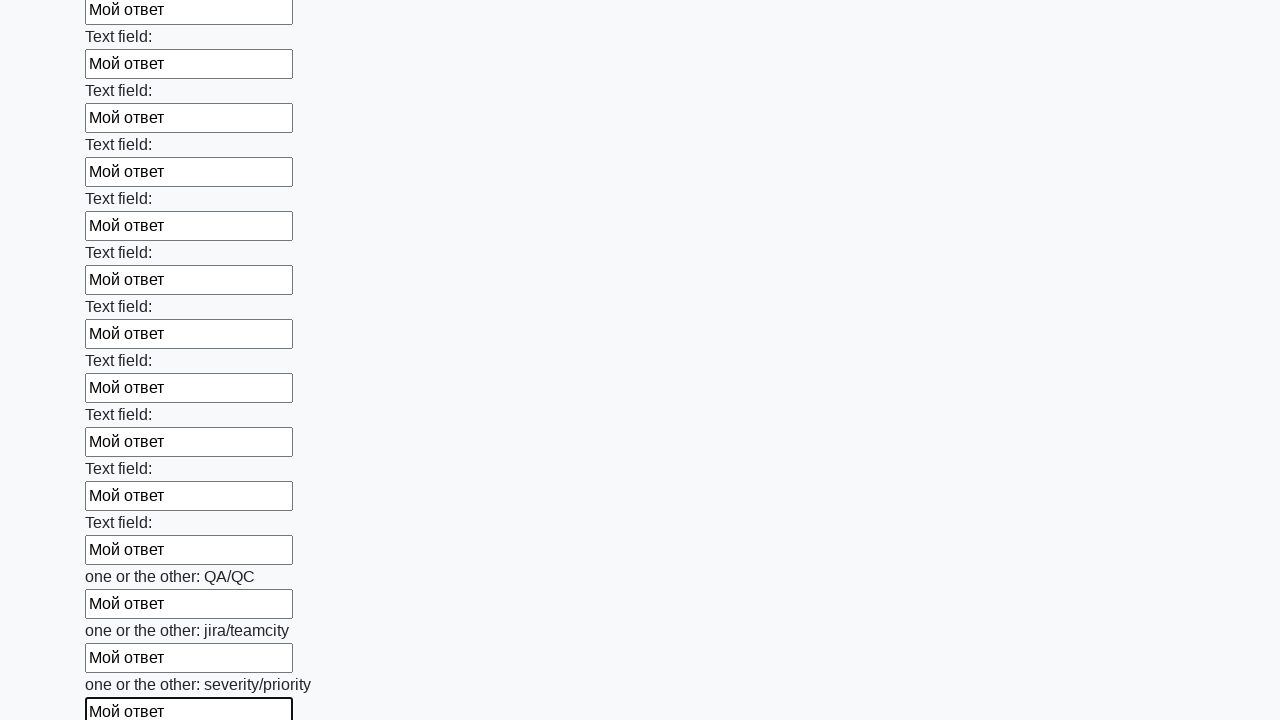

Filled an input field with text 'Мой ответ' on .first_block > input >> nth=90
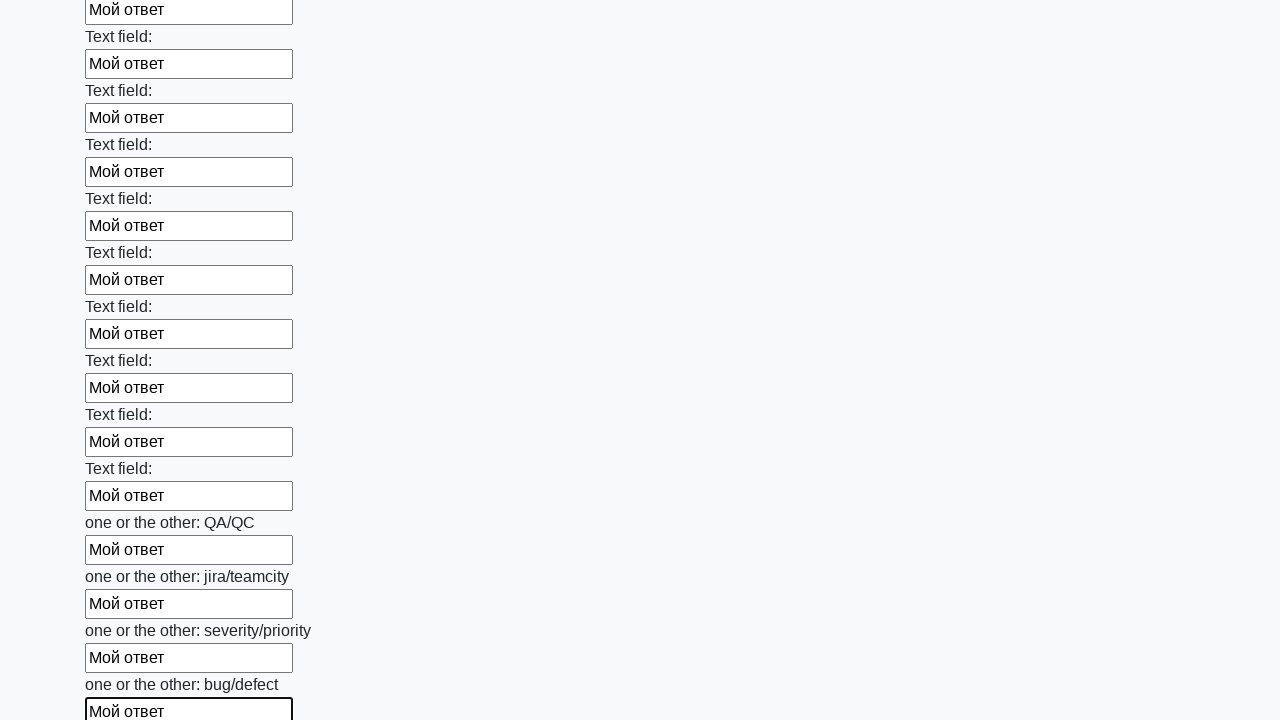

Filled an input field with text 'Мой ответ' on .first_block > input >> nth=91
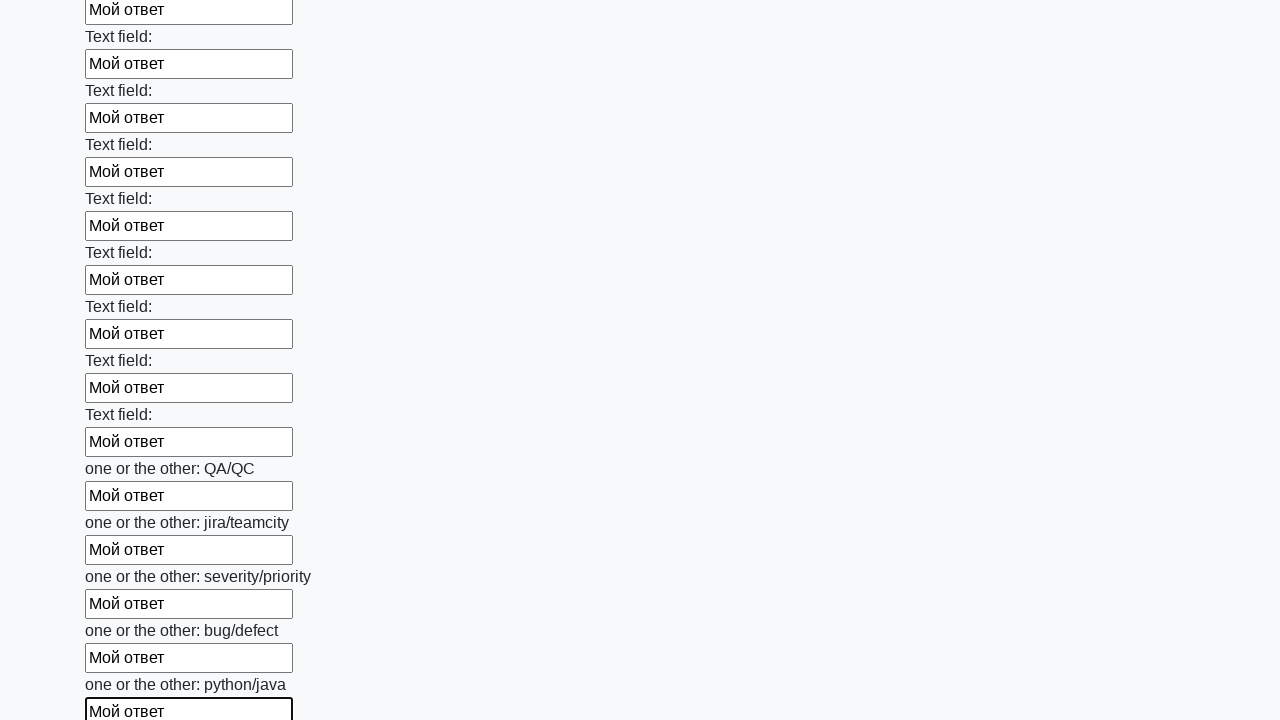

Filled an input field with text 'Мой ответ' on .first_block > input >> nth=92
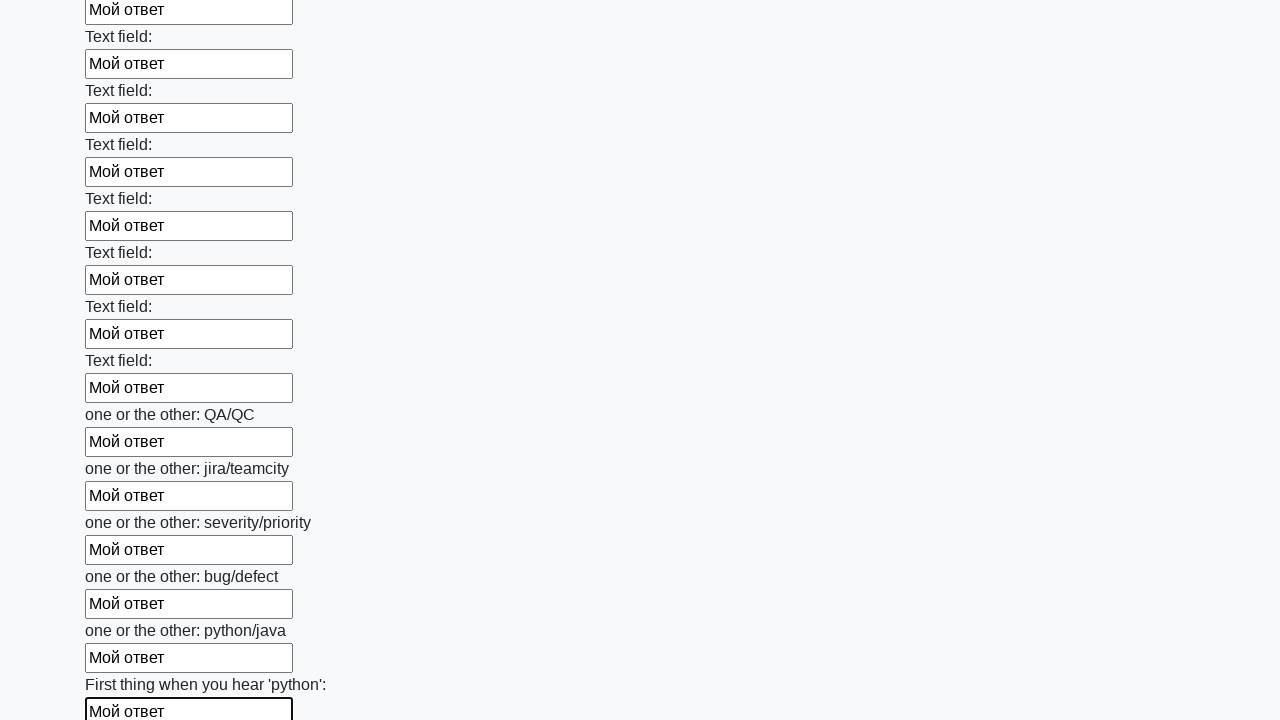

Filled an input field with text 'Мой ответ' on .first_block > input >> nth=93
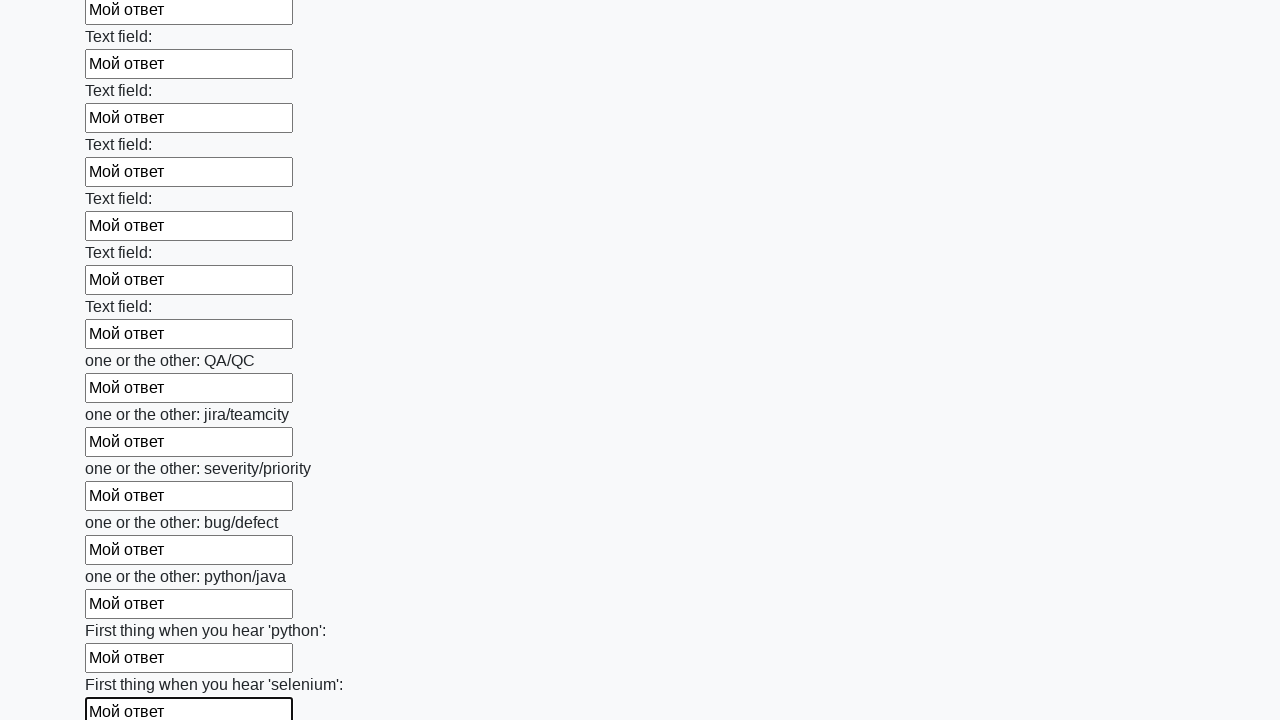

Filled an input field with text 'Мой ответ' on .first_block > input >> nth=94
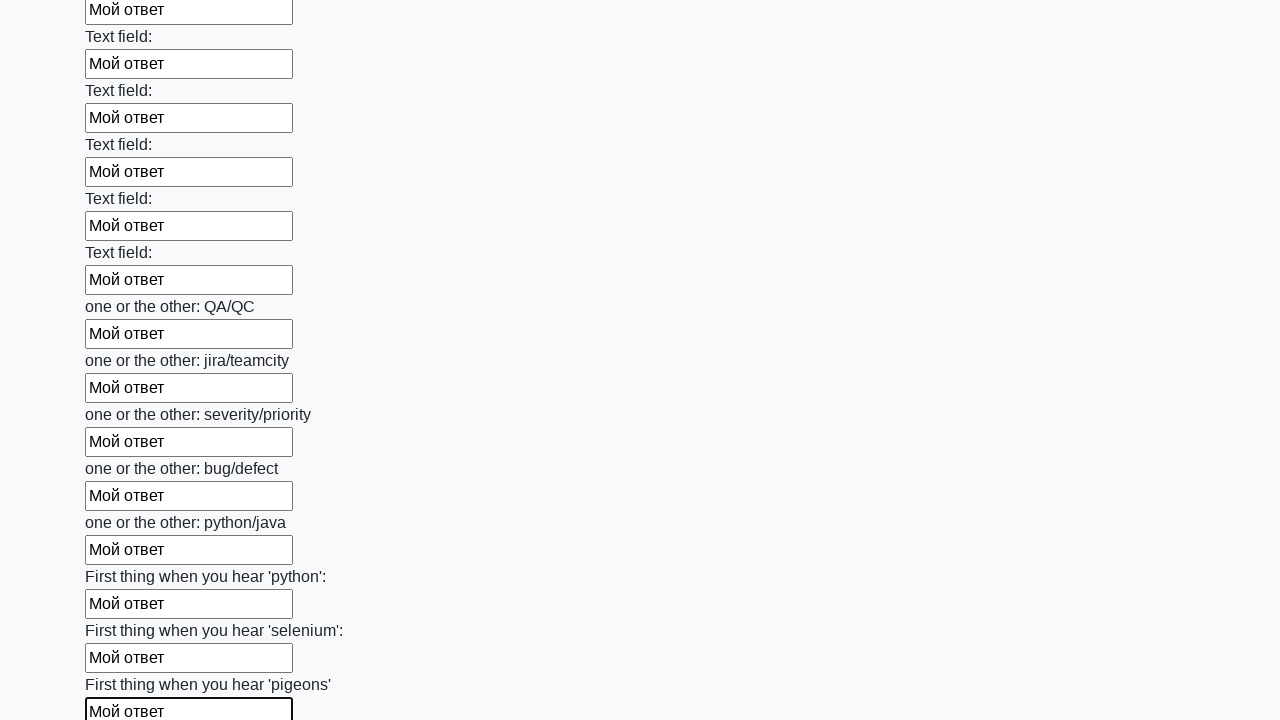

Filled an input field with text 'Мой ответ' on .first_block > input >> nth=95
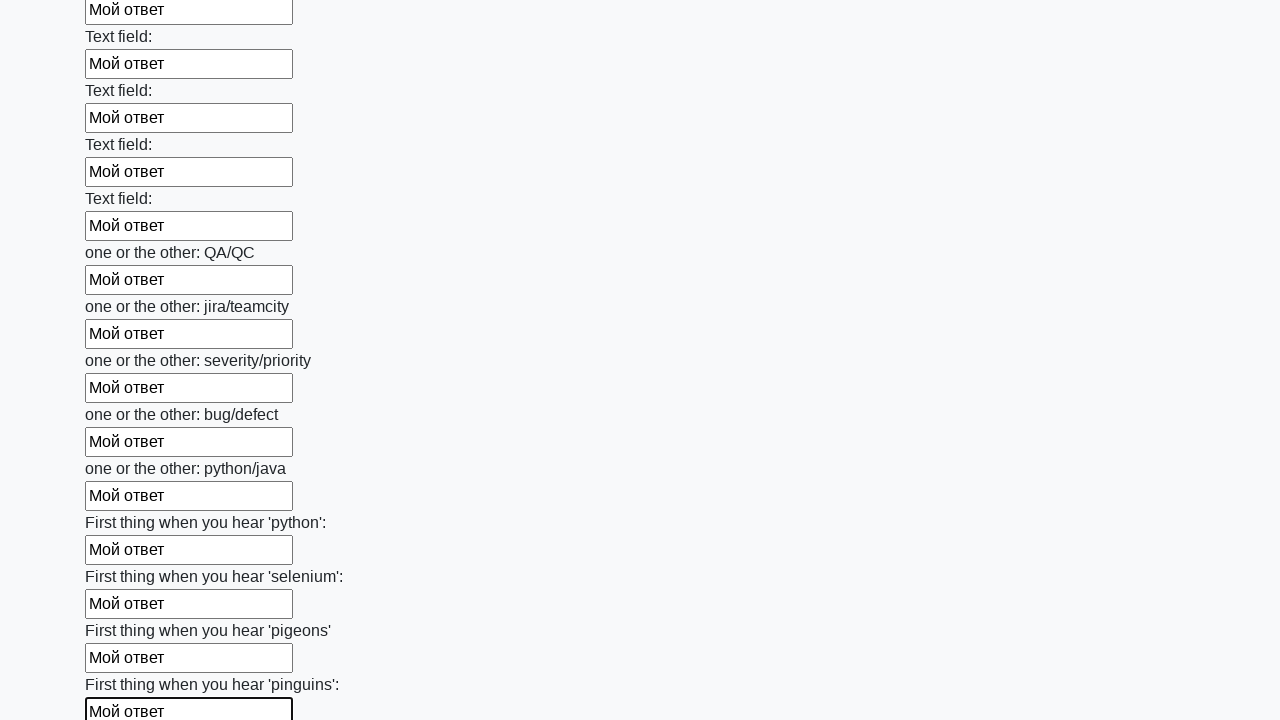

Filled an input field with text 'Мой ответ' on .first_block > input >> nth=96
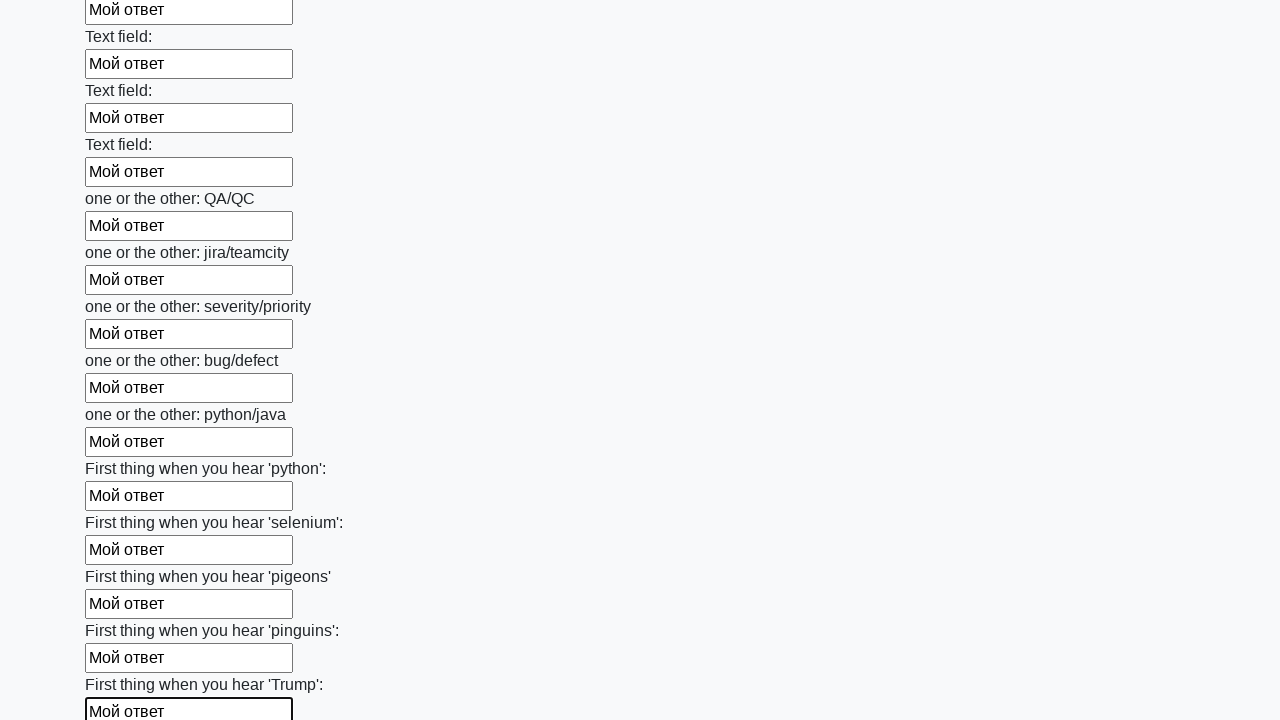

Filled an input field with text 'Мой ответ' on .first_block > input >> nth=97
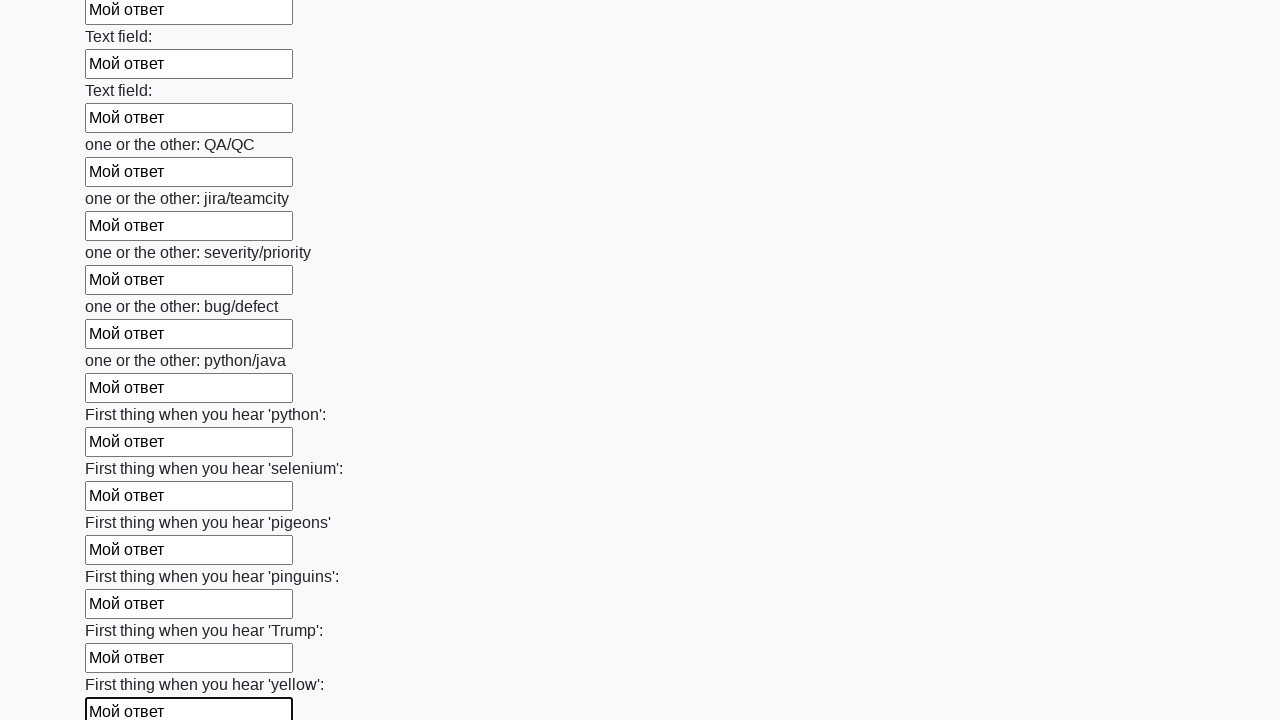

Filled an input field with text 'Мой ответ' on .first_block > input >> nth=98
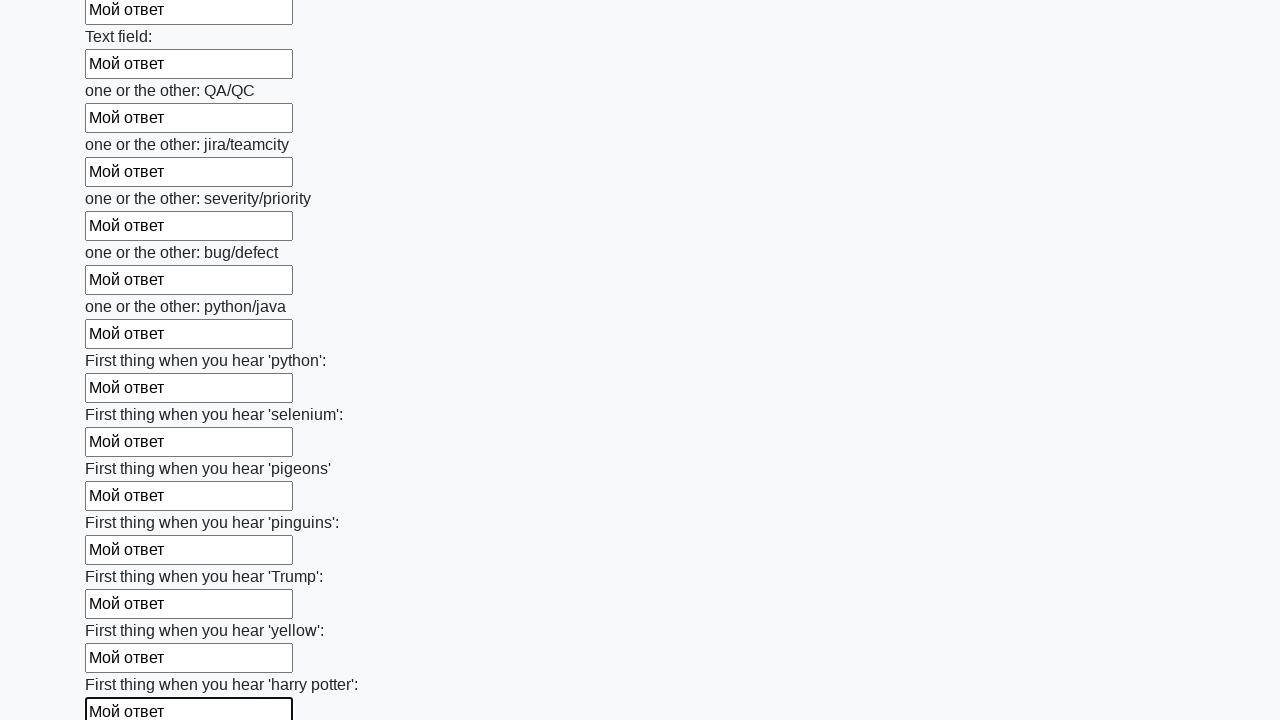

Filled an input field with text 'Мой ответ' on .first_block > input >> nth=99
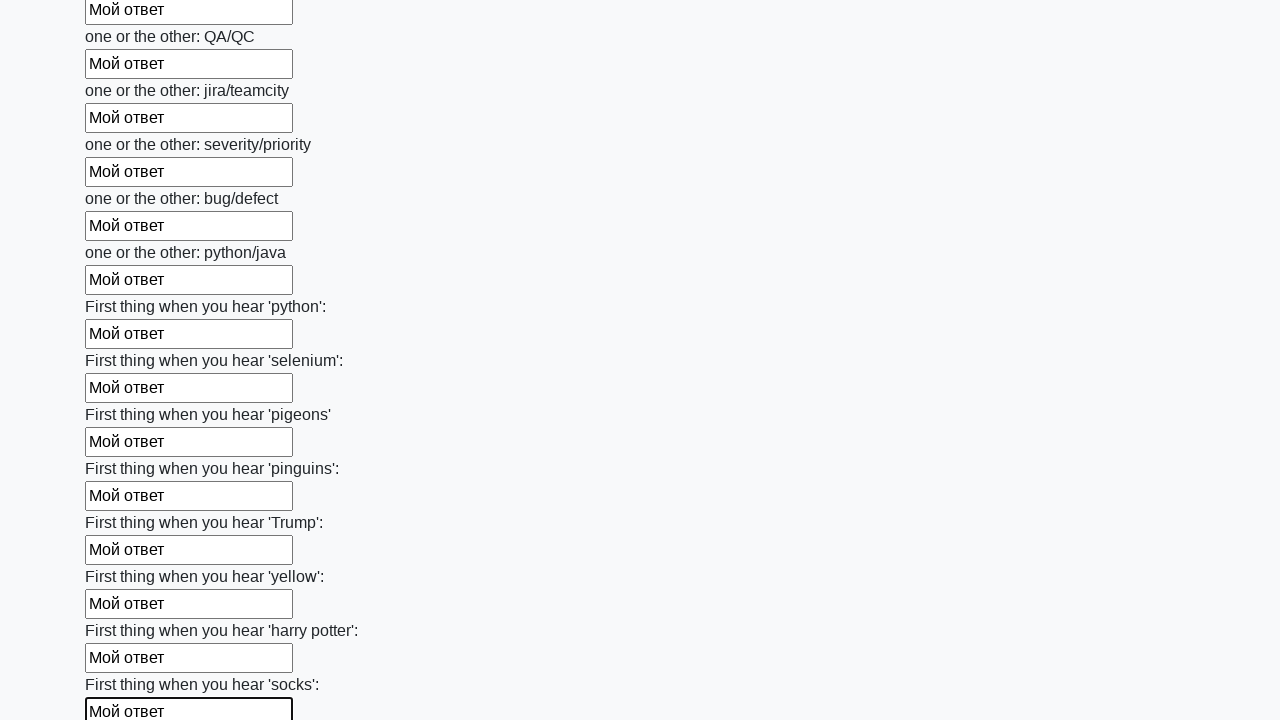

Clicked the submit button to submit the form at (123, 611) on button.btn
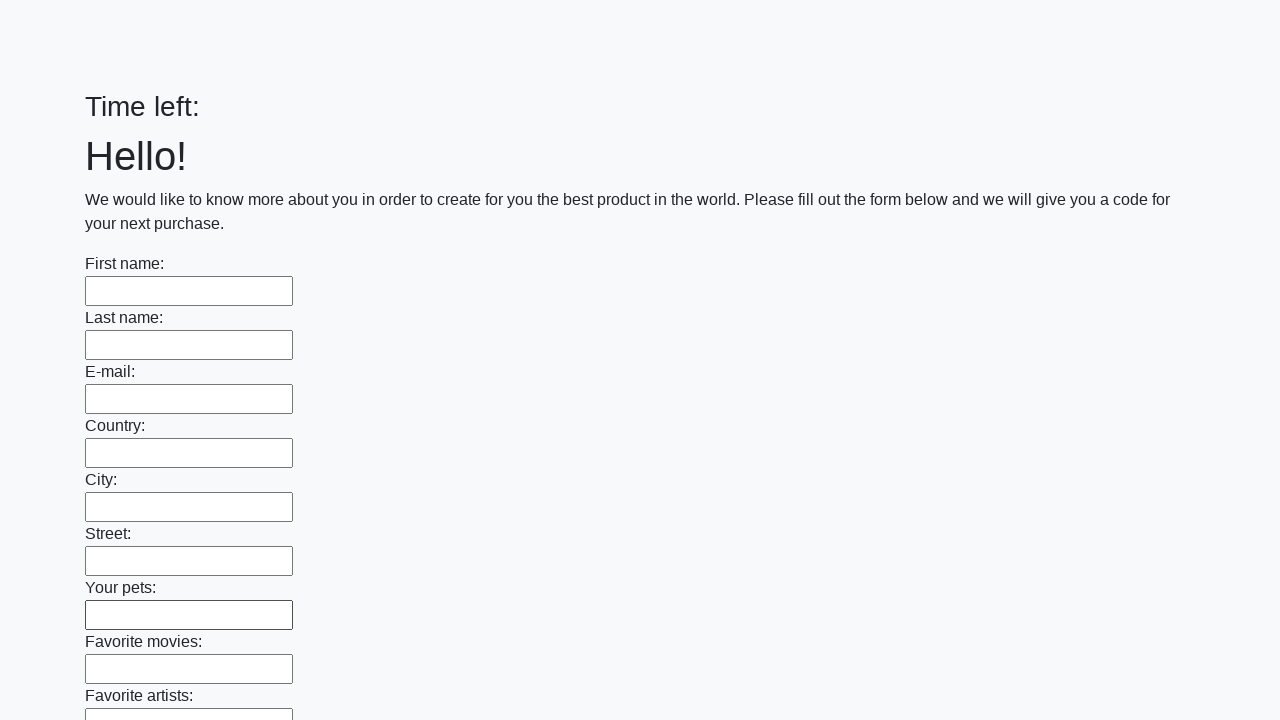

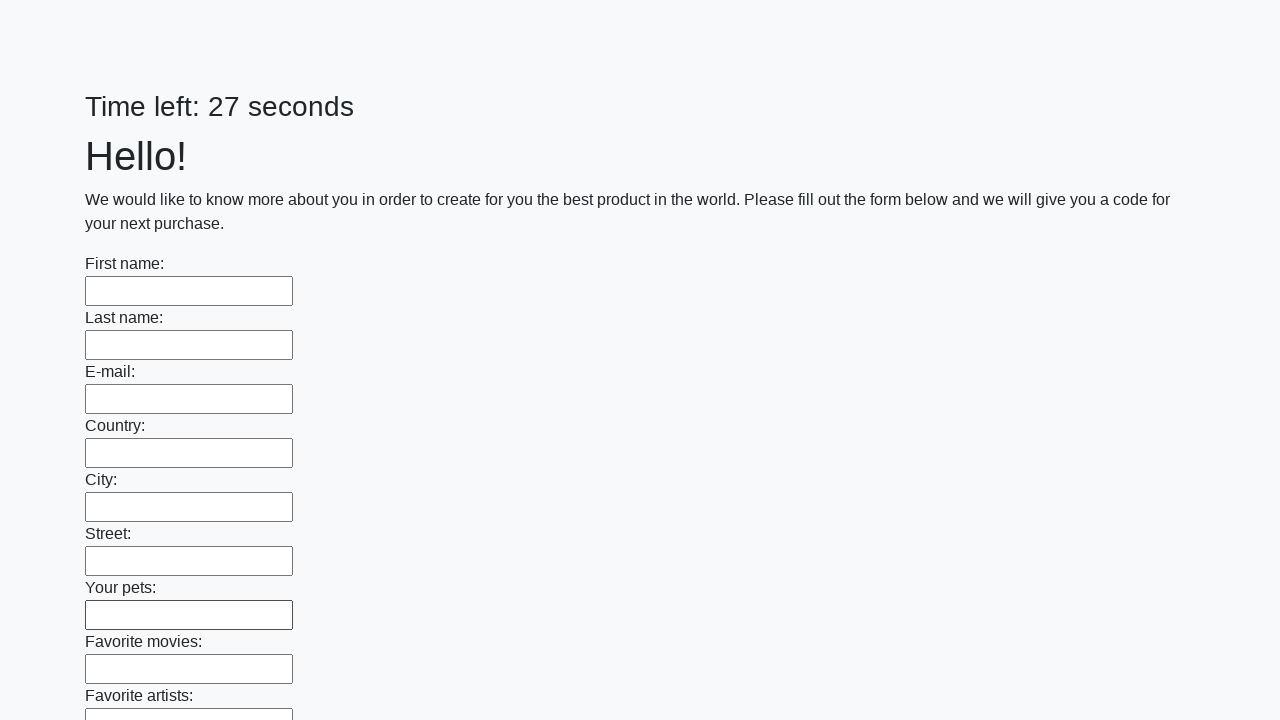